Navigates to a contact form samples page, verifies that various form elements (textboxes, checkboxes, radio buttons, links, images) are present, then iterates through navigation links in the left column clicking each one and verifying the page title loads.

Starting URL: https://mycontactform.com/samples.php

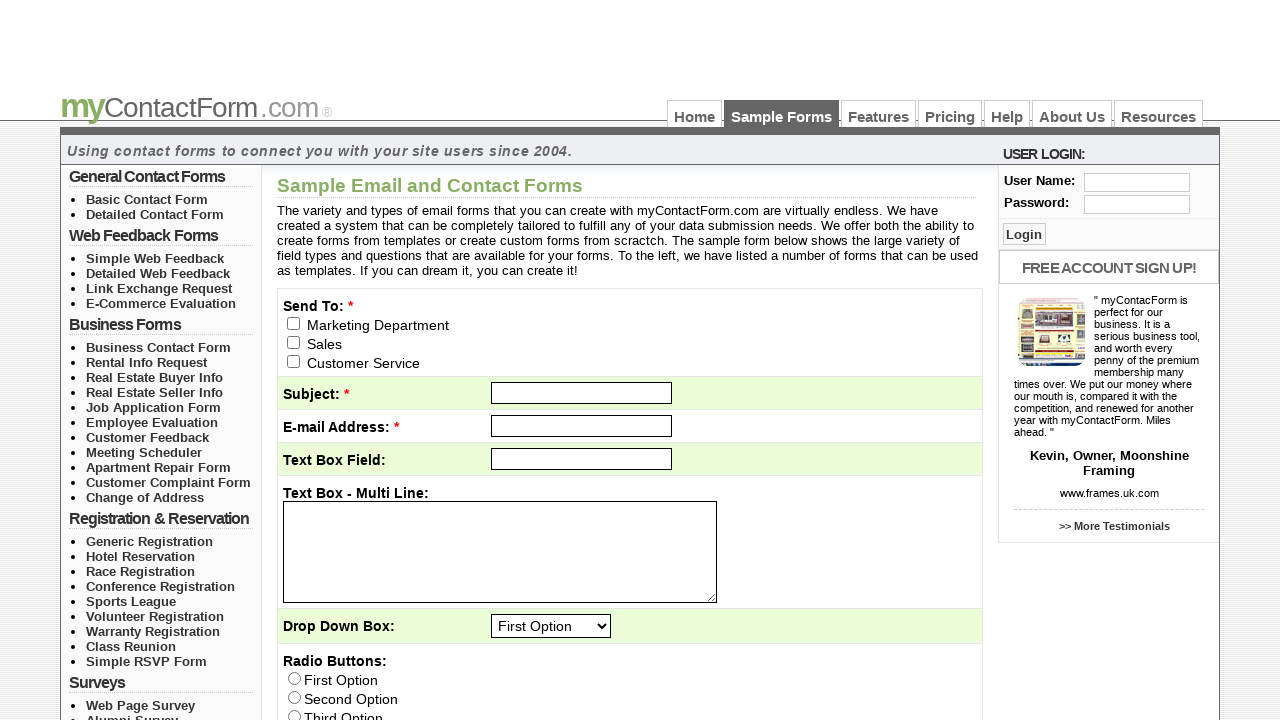

Waited for textbox elements to load on contact form samples page
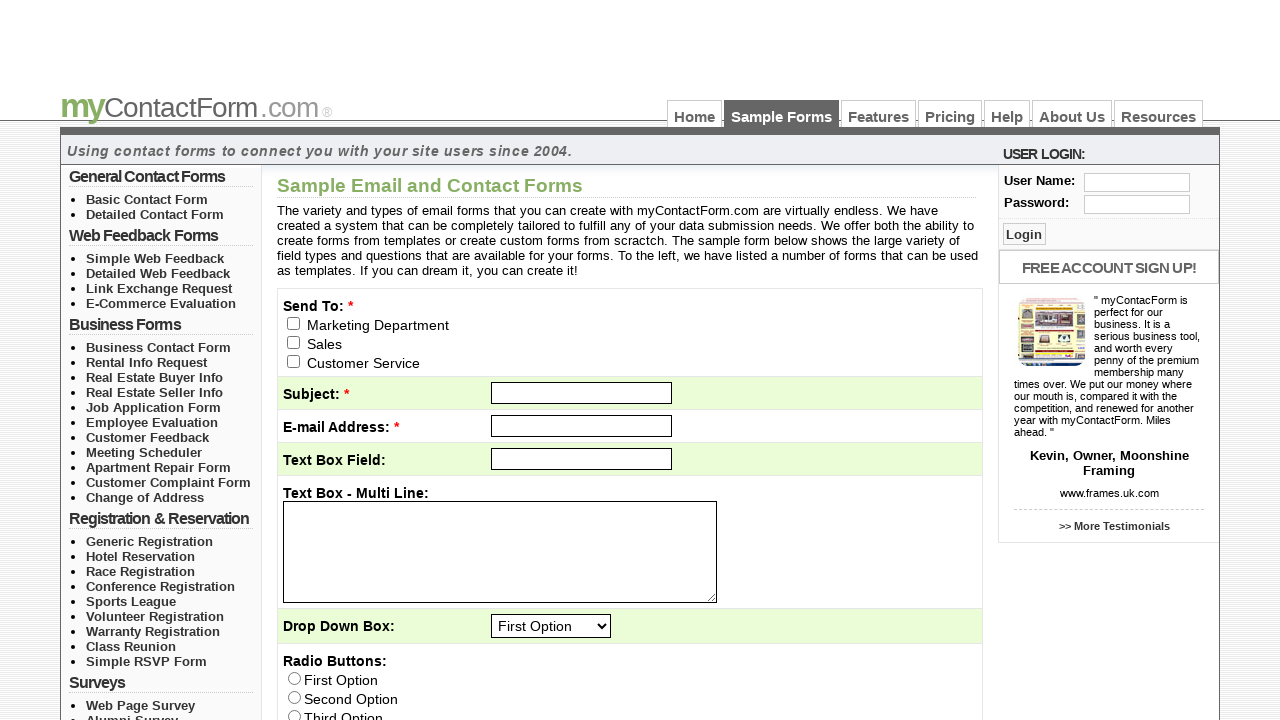

Located all textbox elements on page
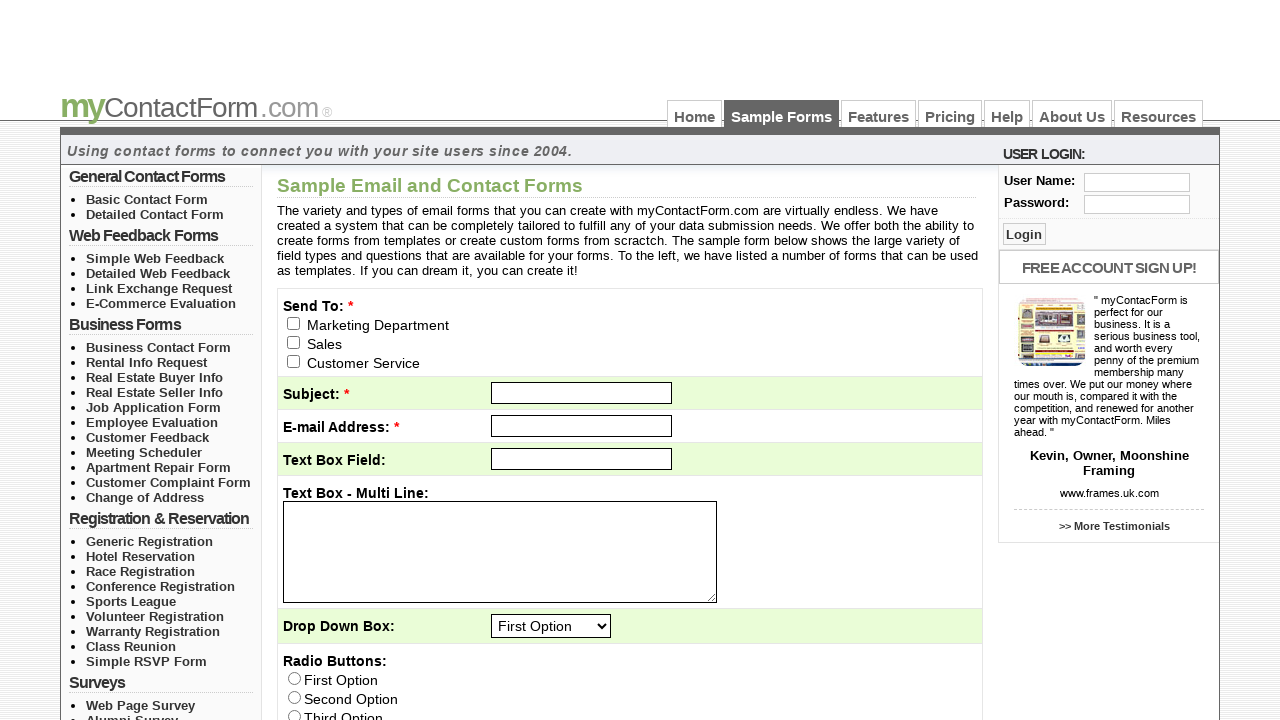

Verified first textbox element is visible
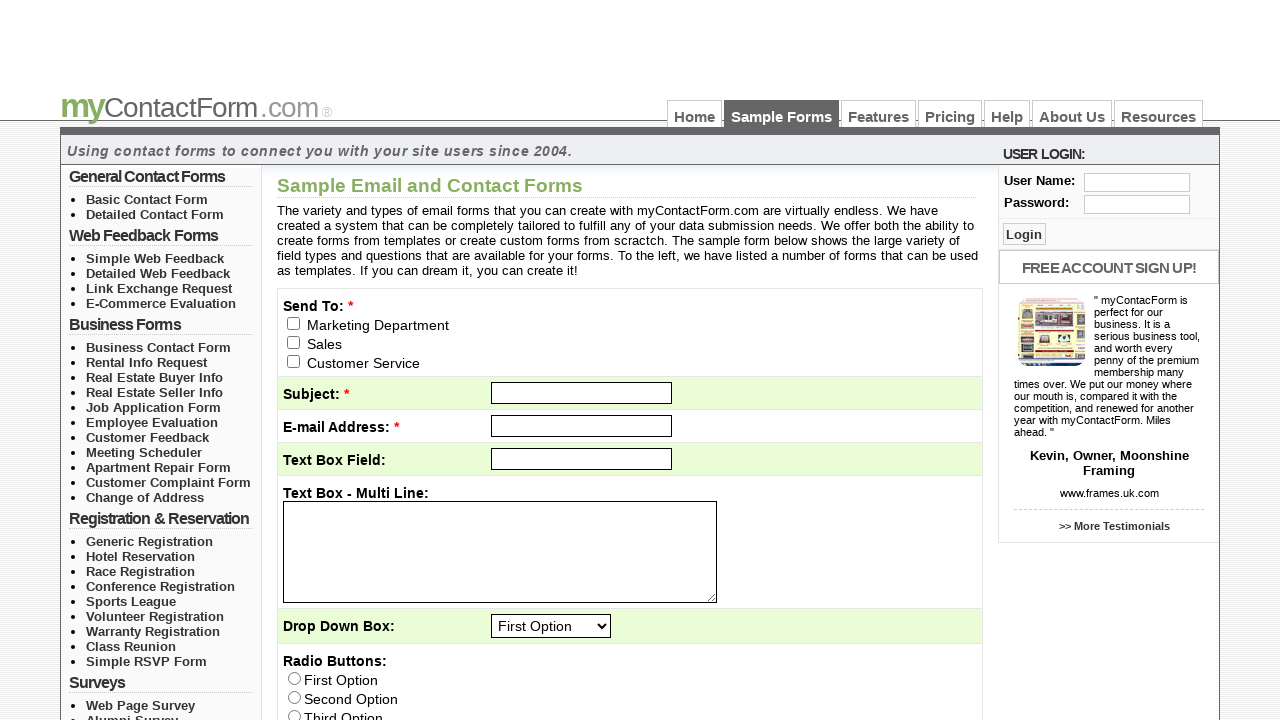

Located all checkbox elements on page
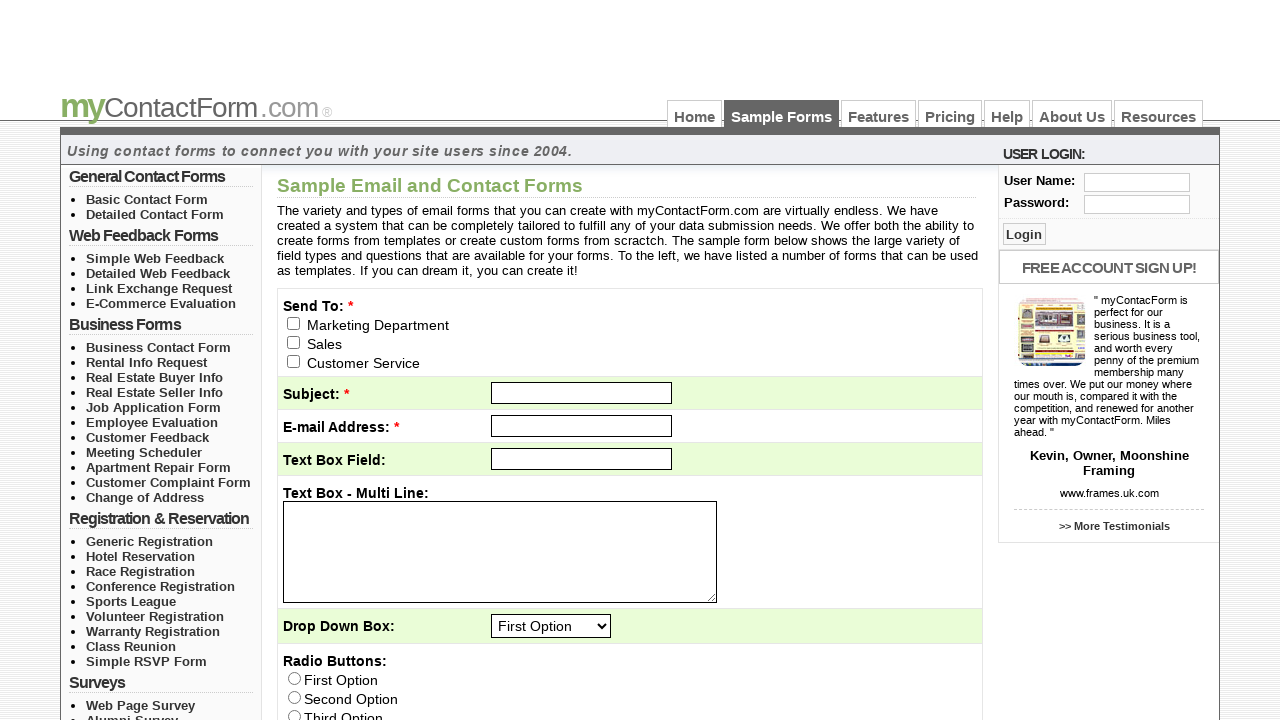

Located all radio button elements on page
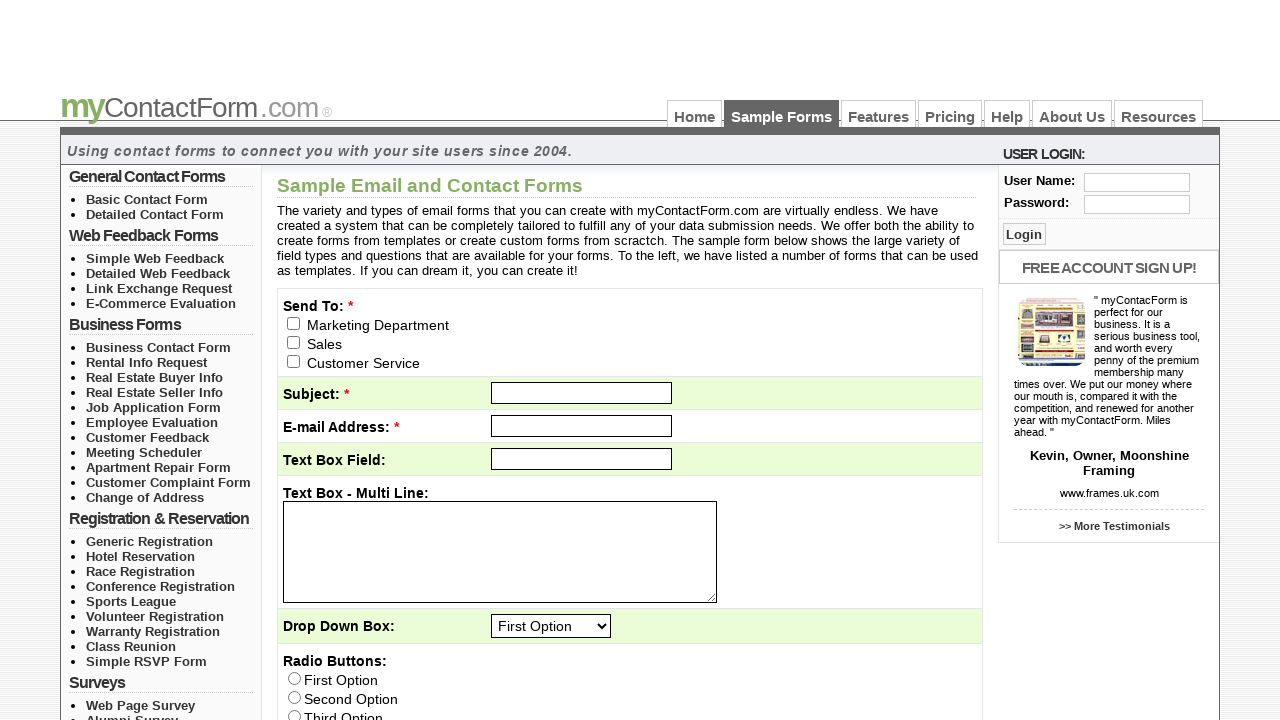

Located all link elements on page
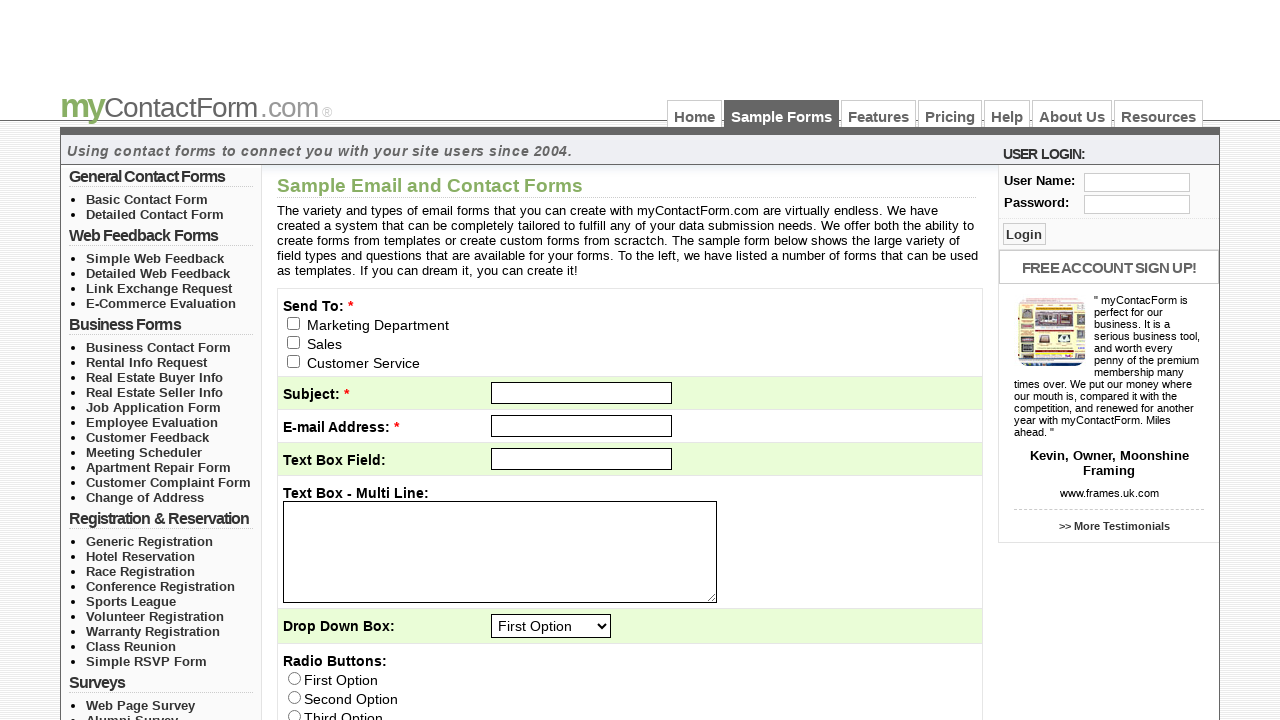

Located all image elements on page
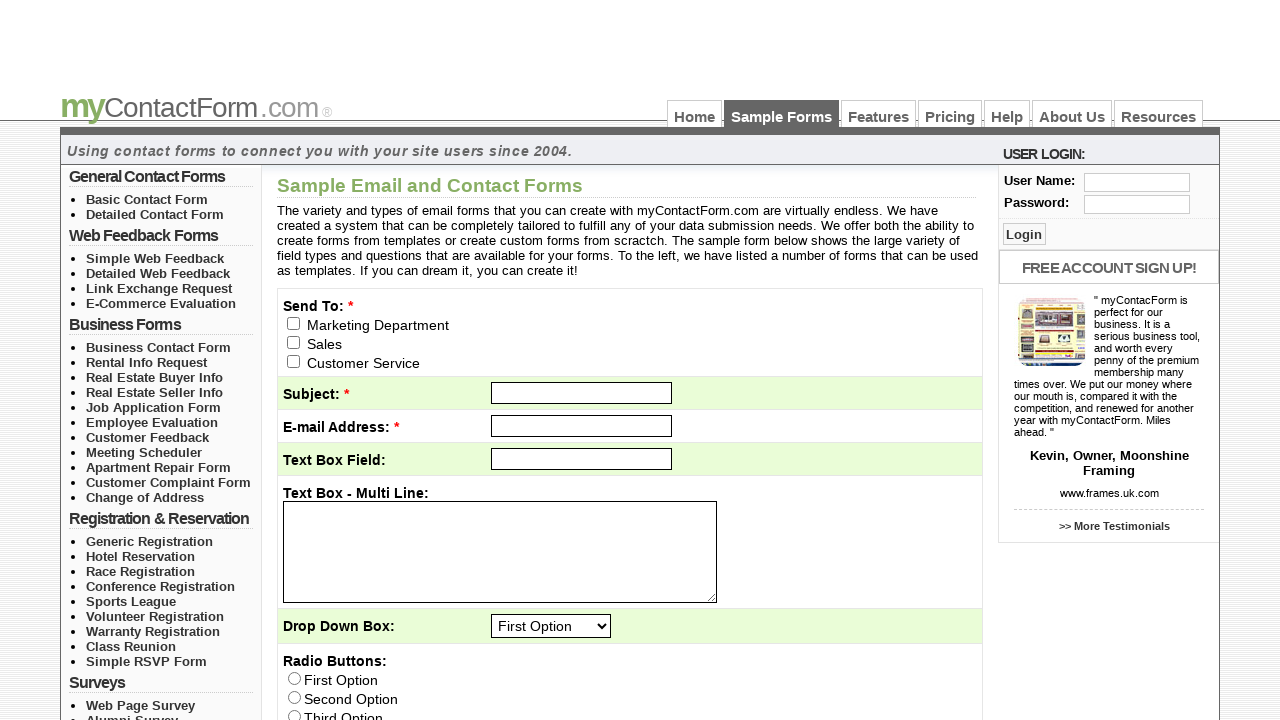

Located all navigation links in left column
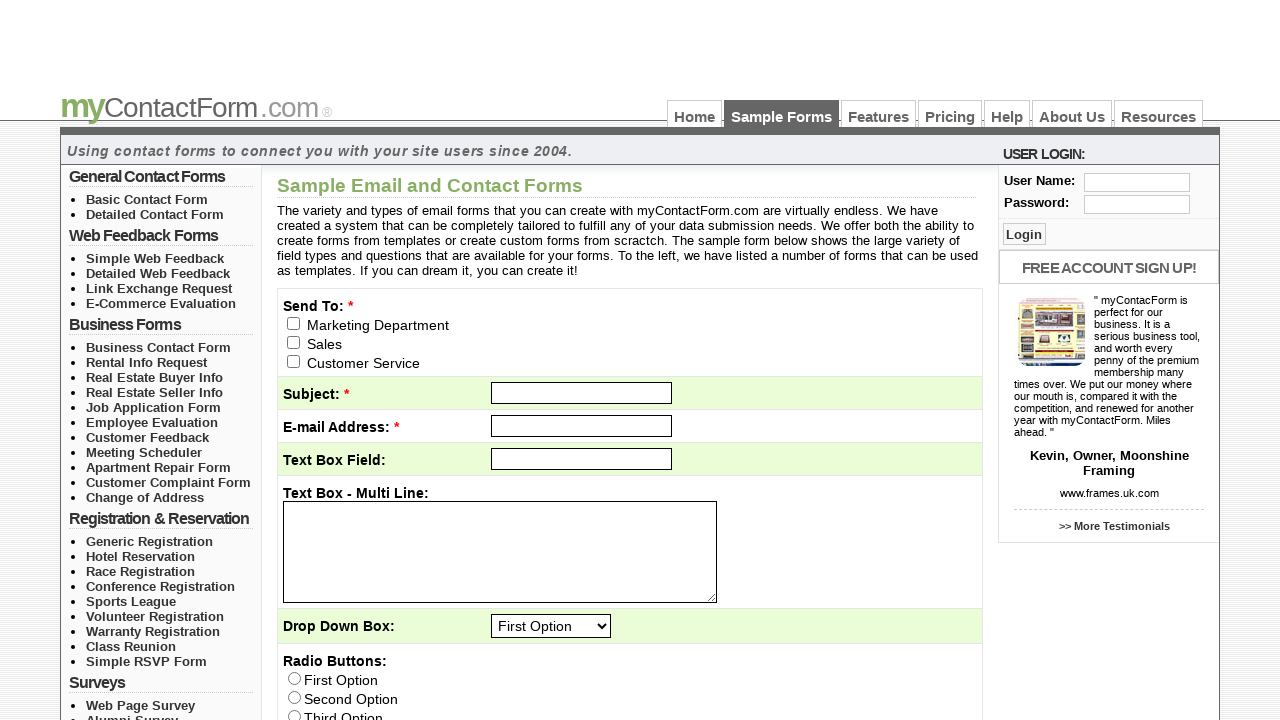

Counted 31 navigation links in left column
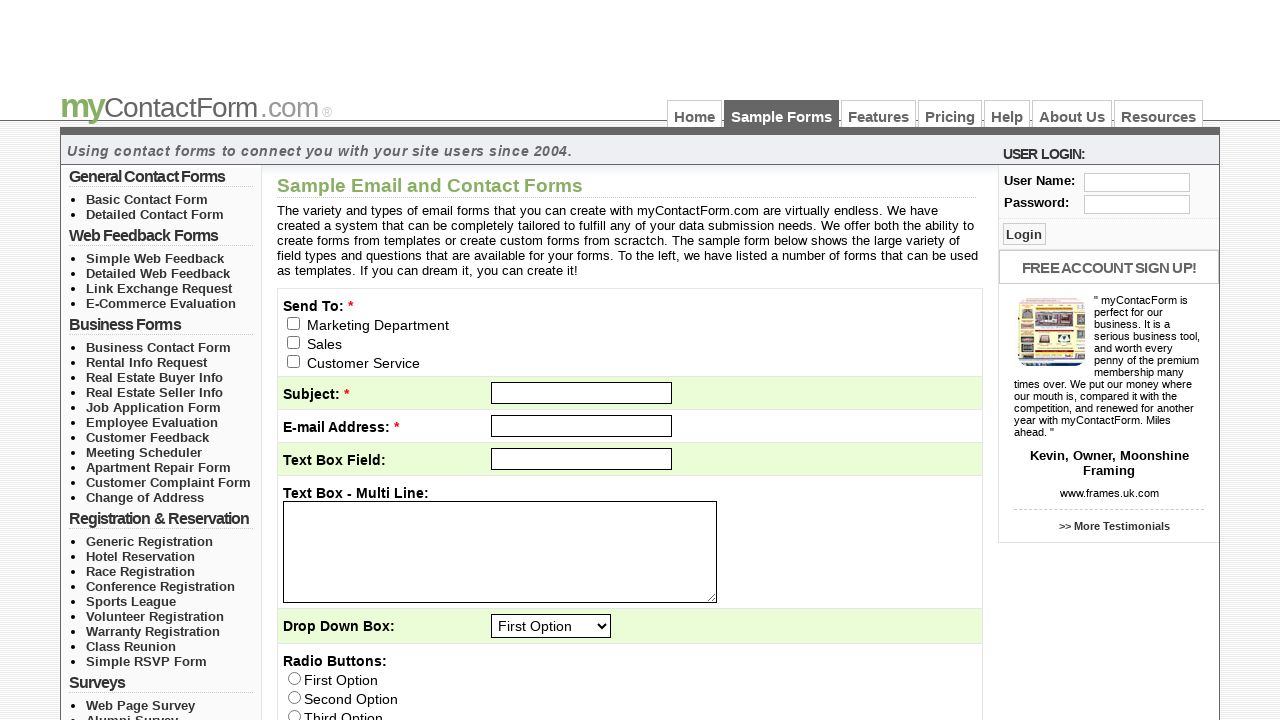

Clicked navigation link 1 of 31 at (147, 199) on (//*[@id='left_col_top']/ul/li/a)[1]
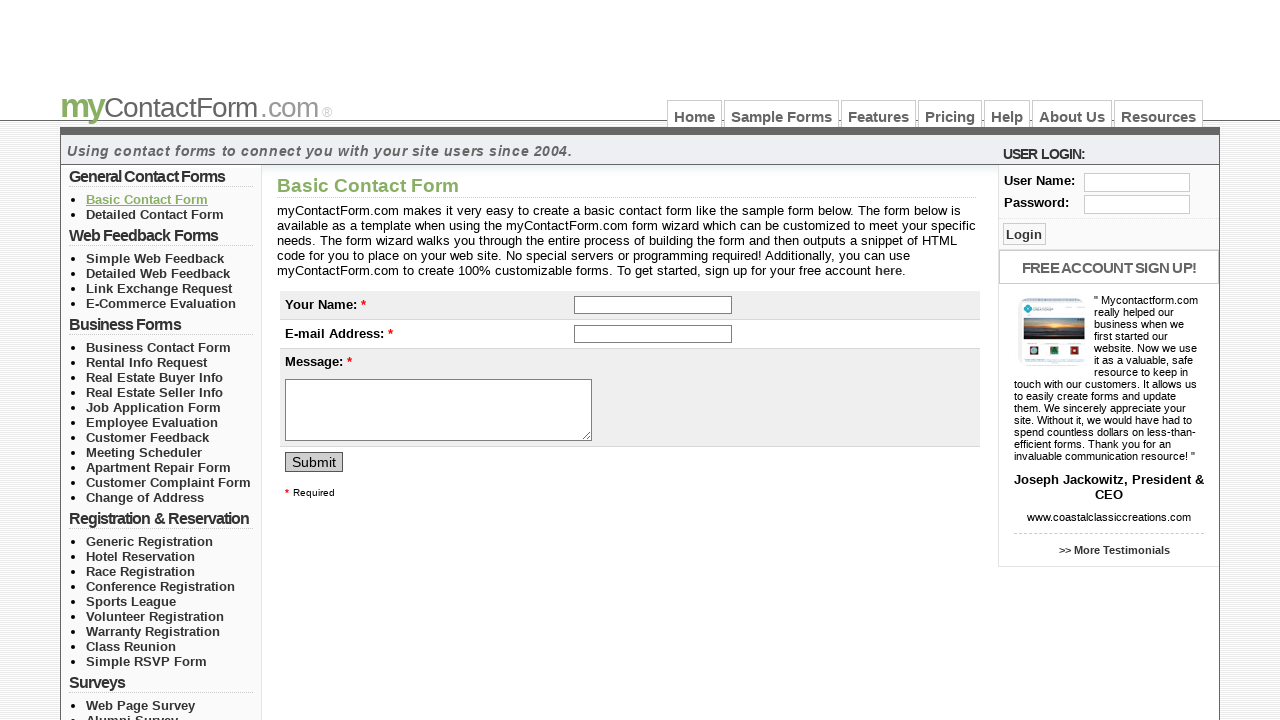

Waited for page heading to load after clicking navigation link 1
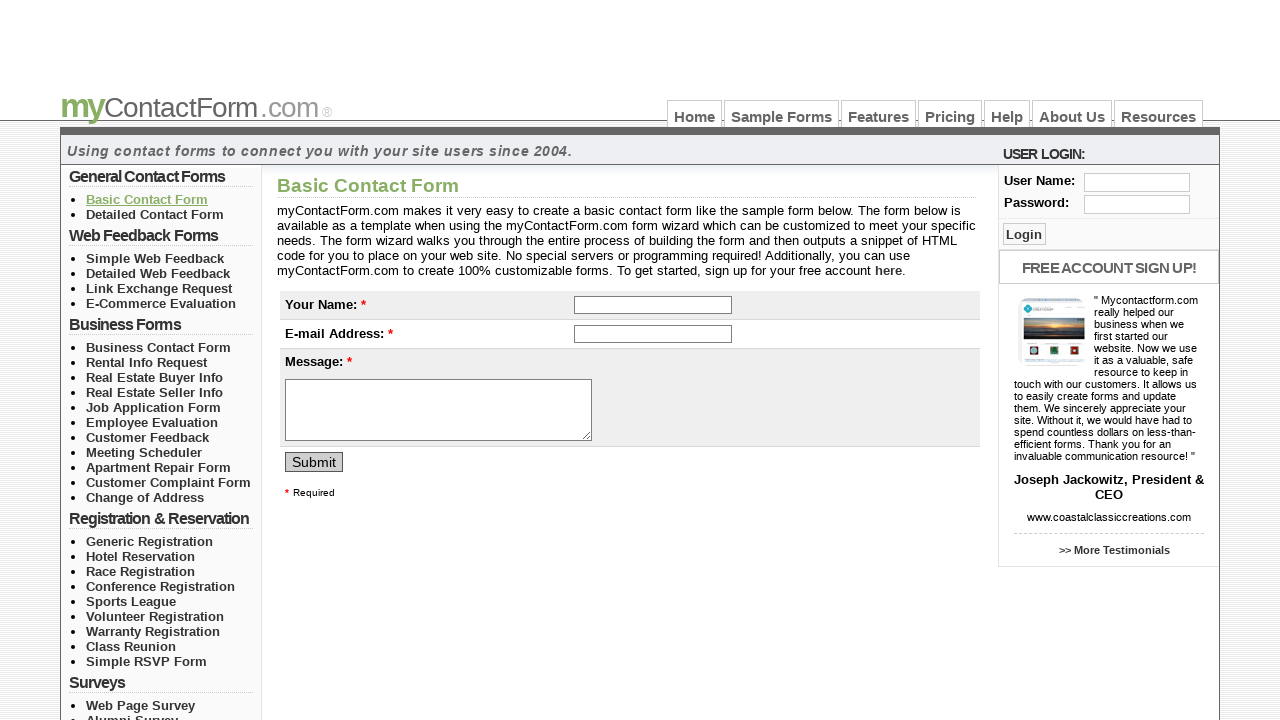

Located page heading element after navigation link 1
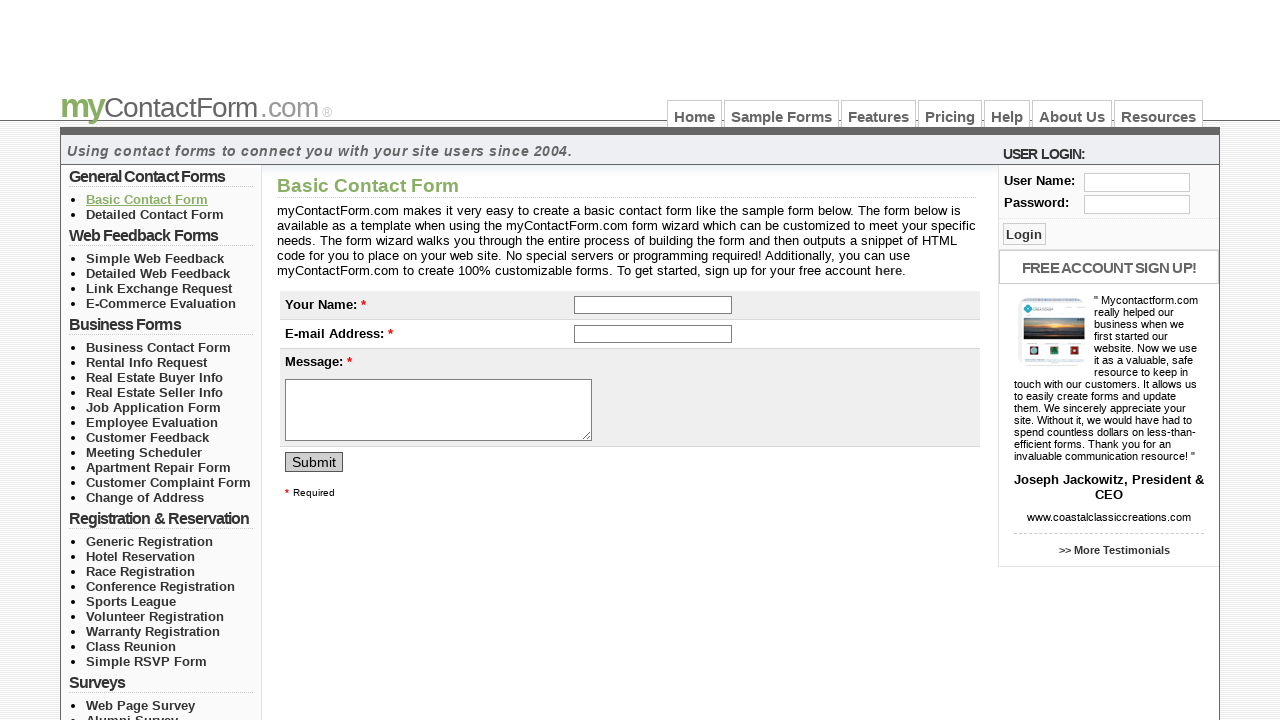

Verified page heading is visible after navigation link 1
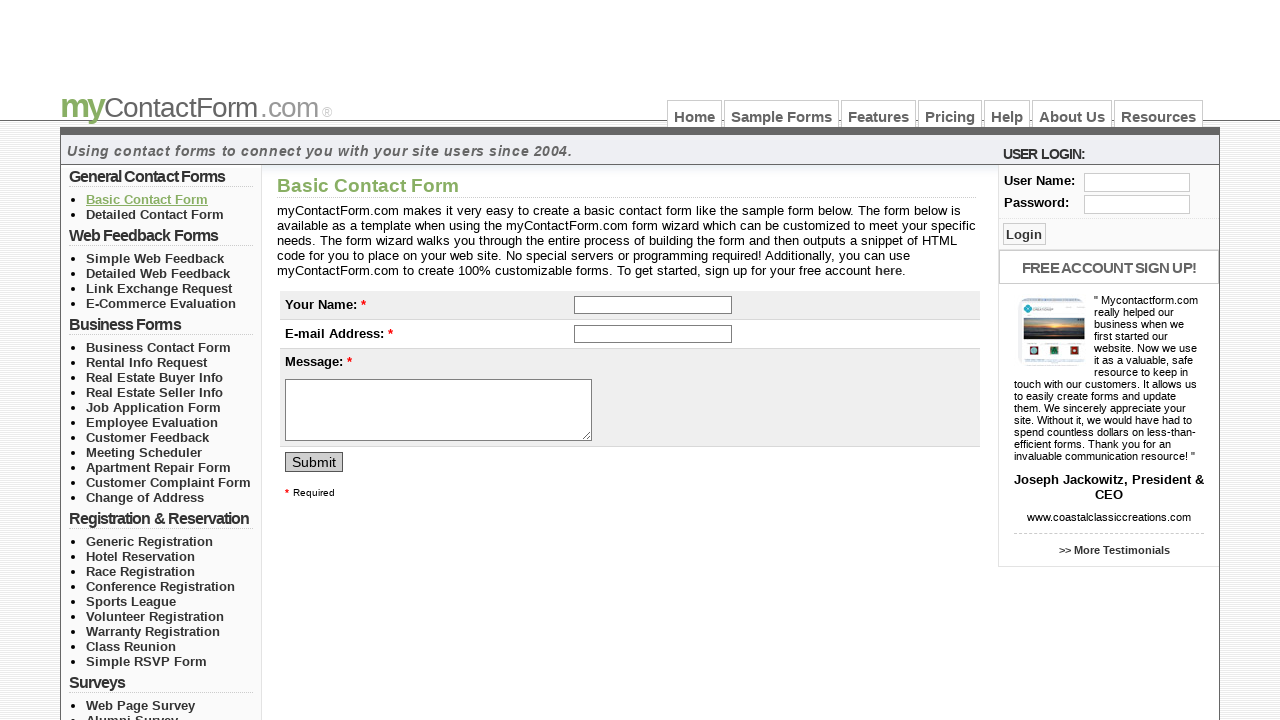

Clicked navigation link 2 of 31 at (155, 214) on (//*[@id='left_col_top']/ul/li/a)[2]
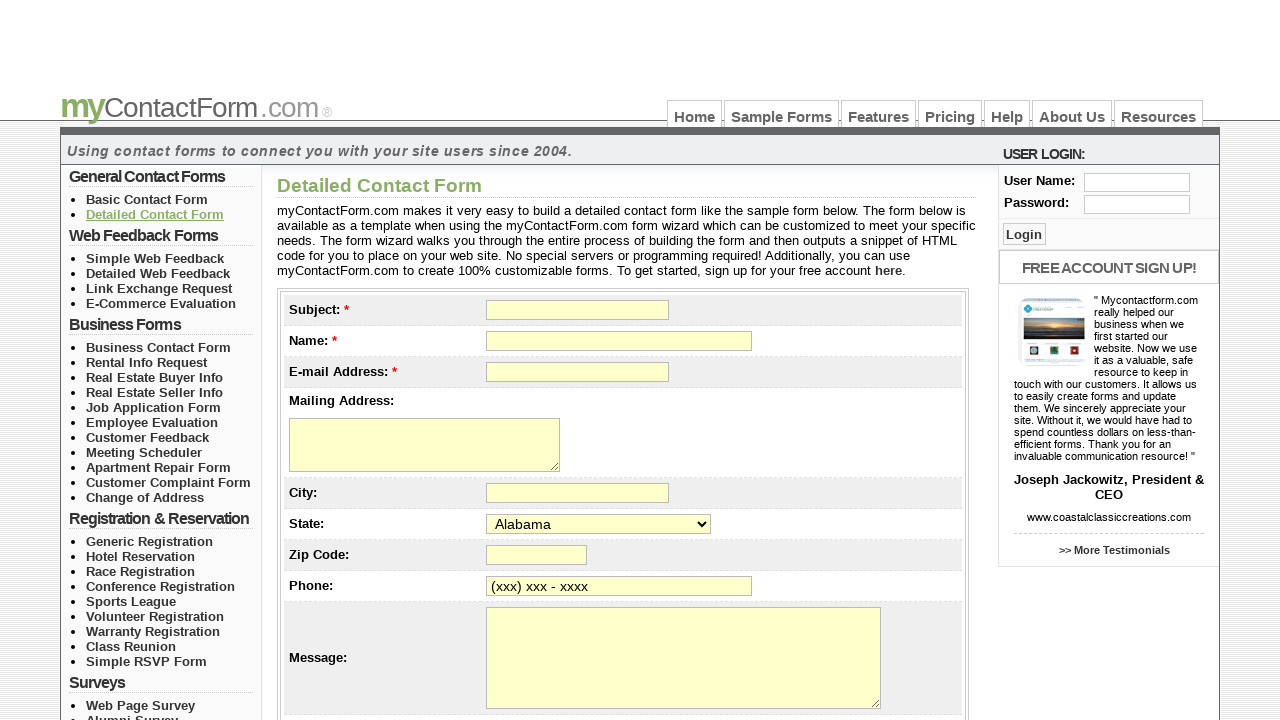

Waited for page heading to load after clicking navigation link 2
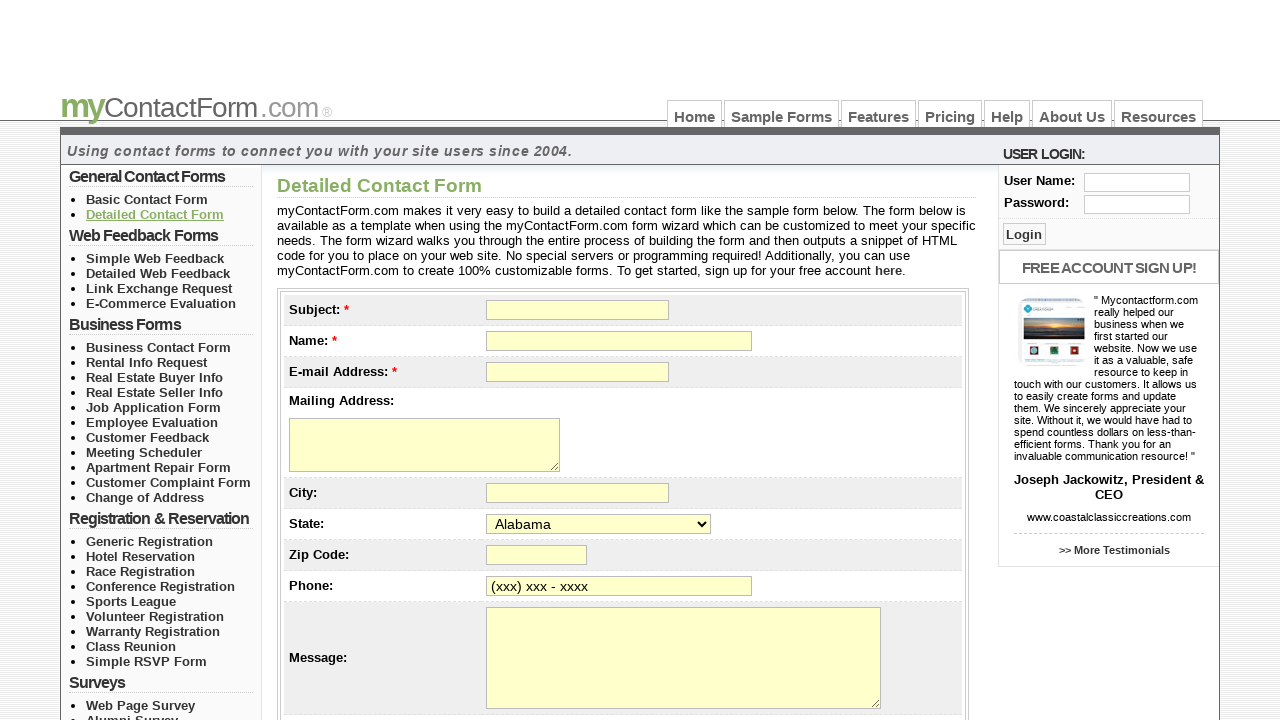

Located page heading element after navigation link 2
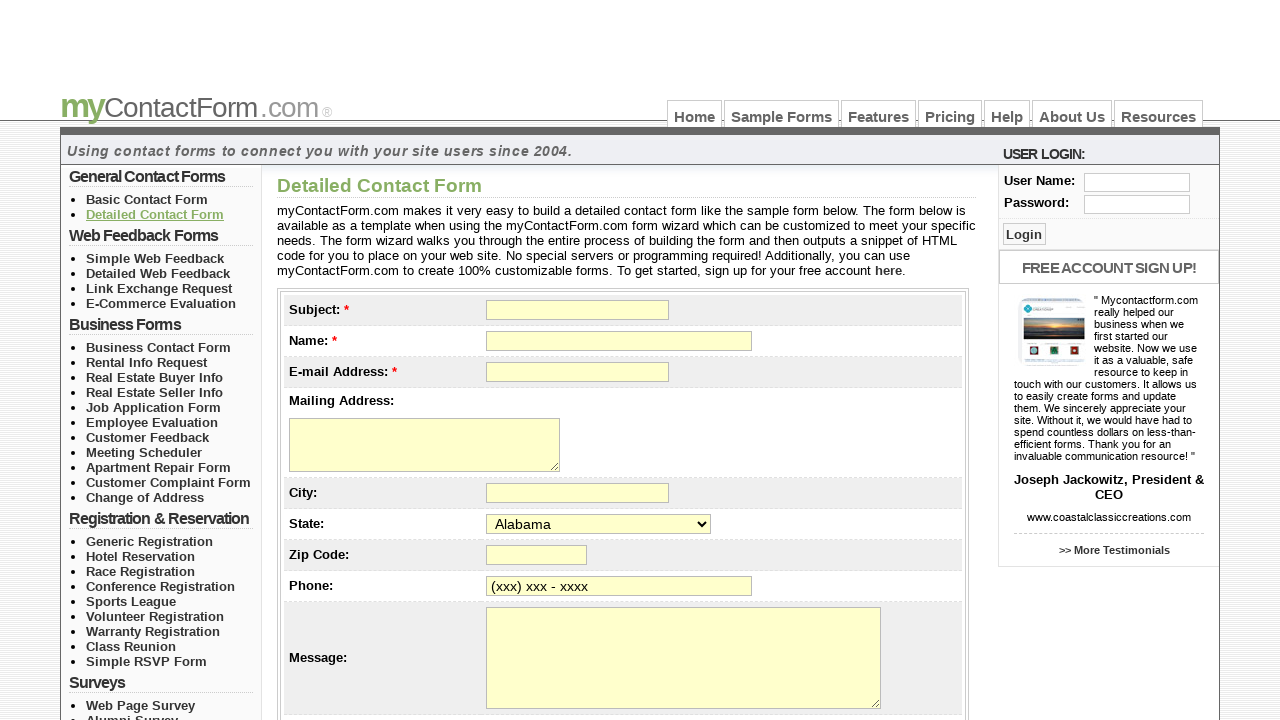

Verified page heading is visible after navigation link 2
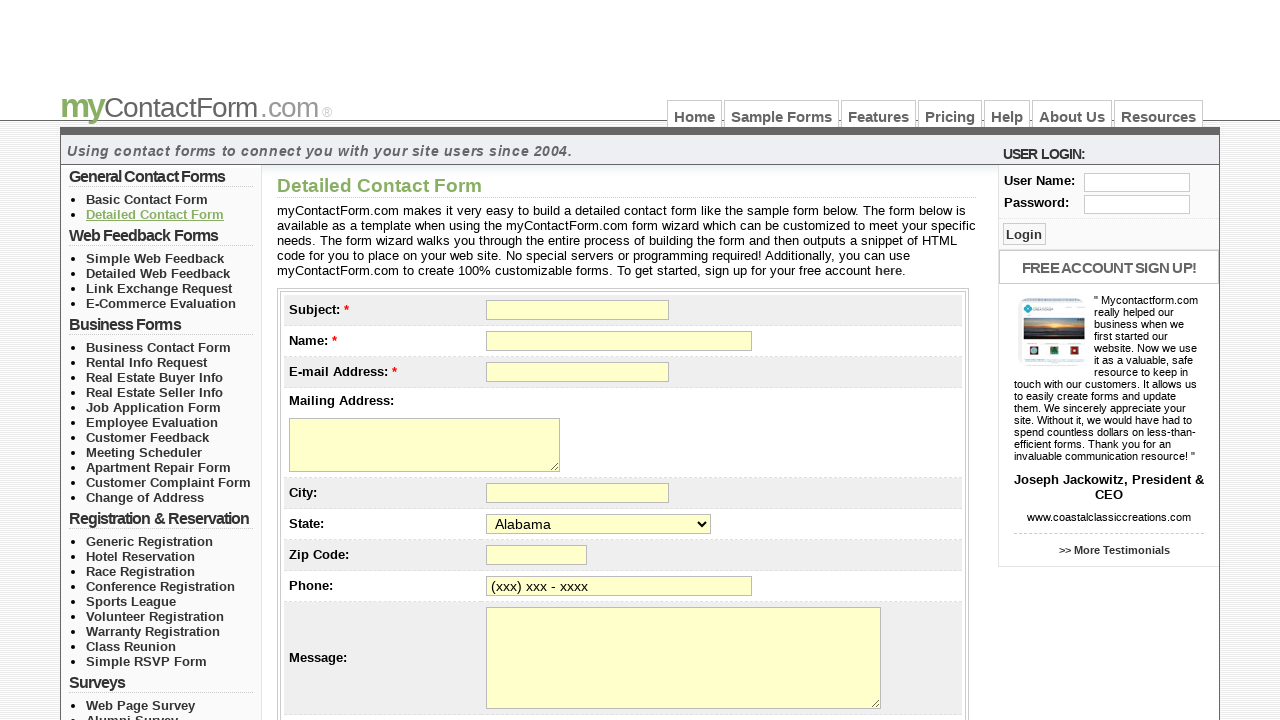

Clicked navigation link 3 of 31 at (155, 258) on (//*[@id='left_col_top']/ul/li/a)[3]
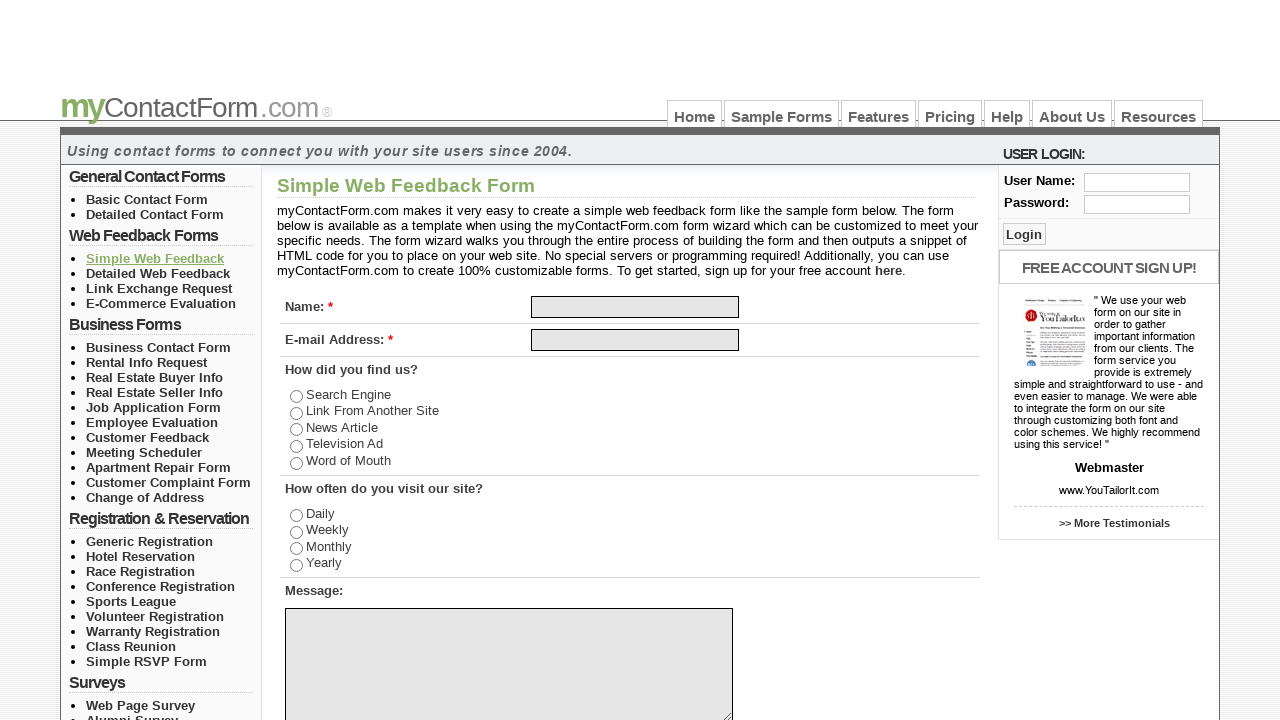

Waited for page heading to load after clicking navigation link 3
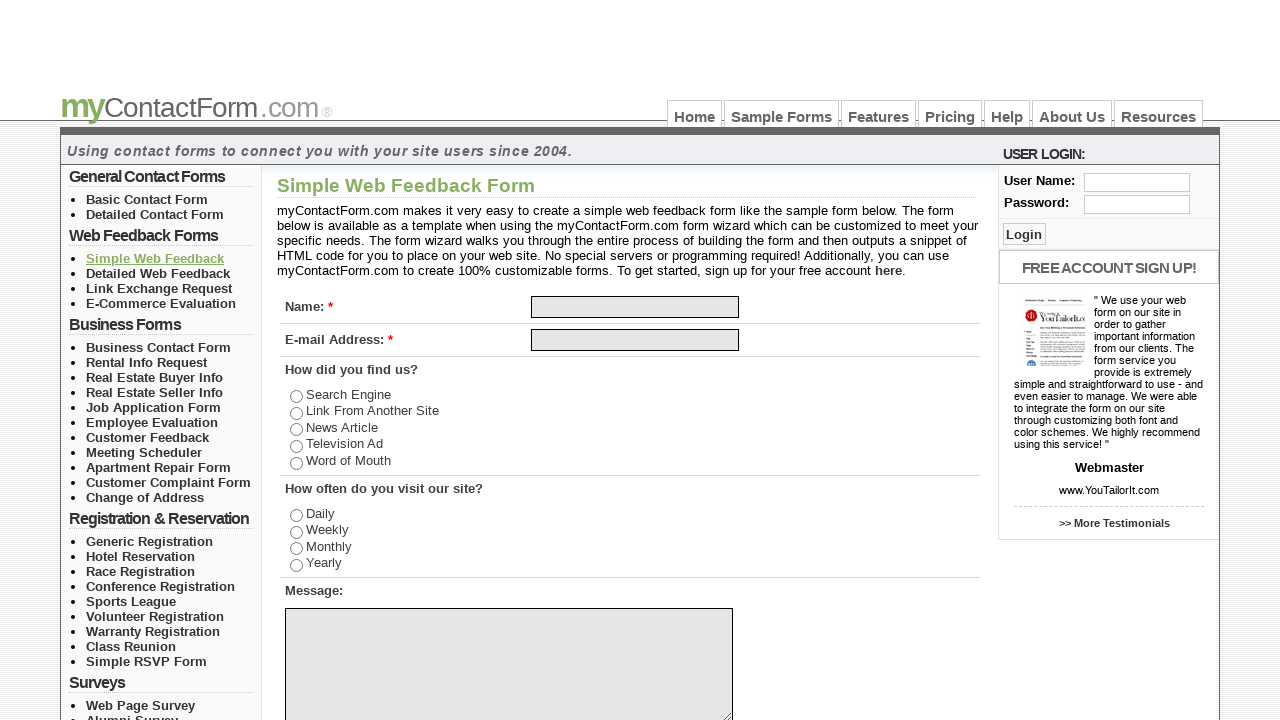

Located page heading element after navigation link 3
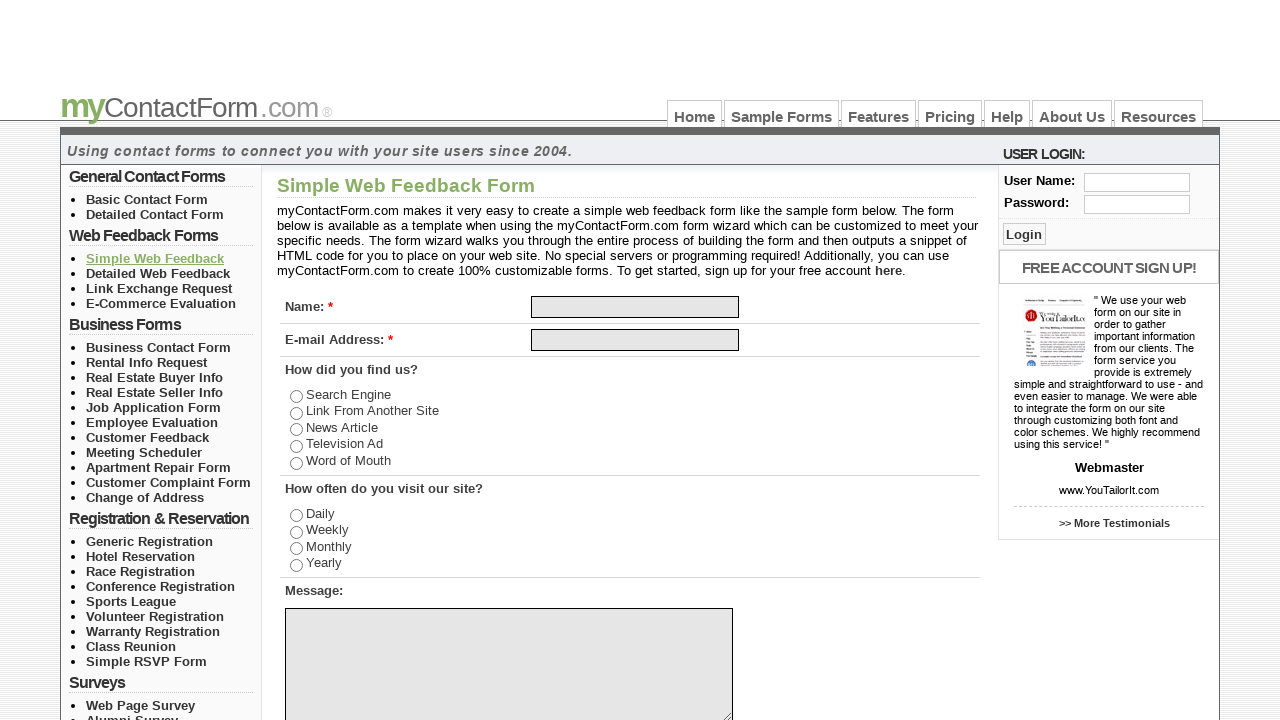

Verified page heading is visible after navigation link 3
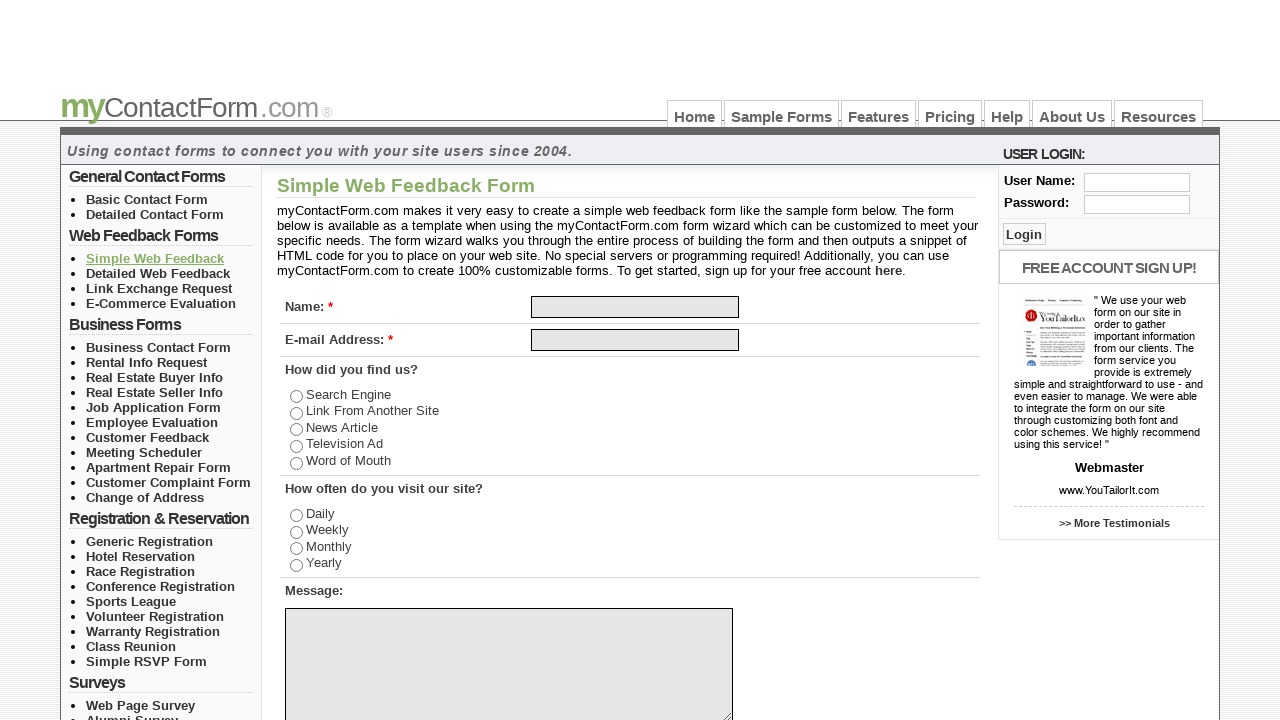

Clicked navigation link 4 of 31 at (158, 273) on (//*[@id='left_col_top']/ul/li/a)[4]
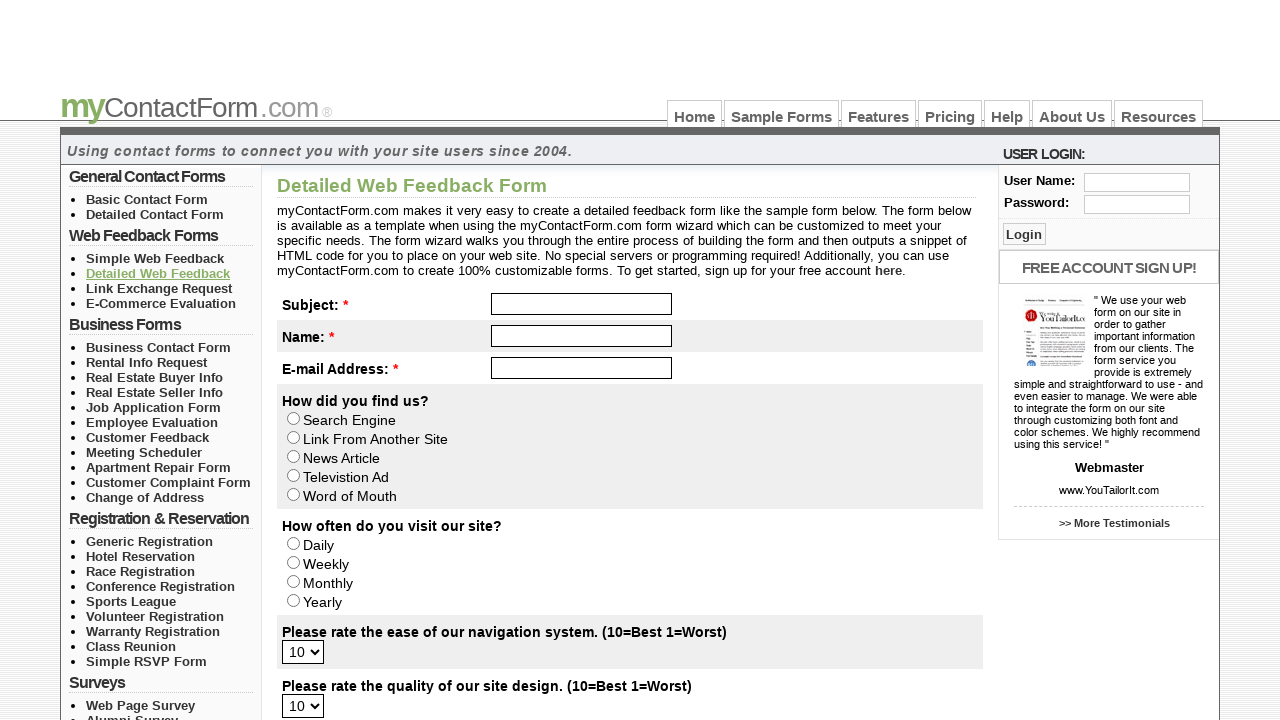

Waited for page heading to load after clicking navigation link 4
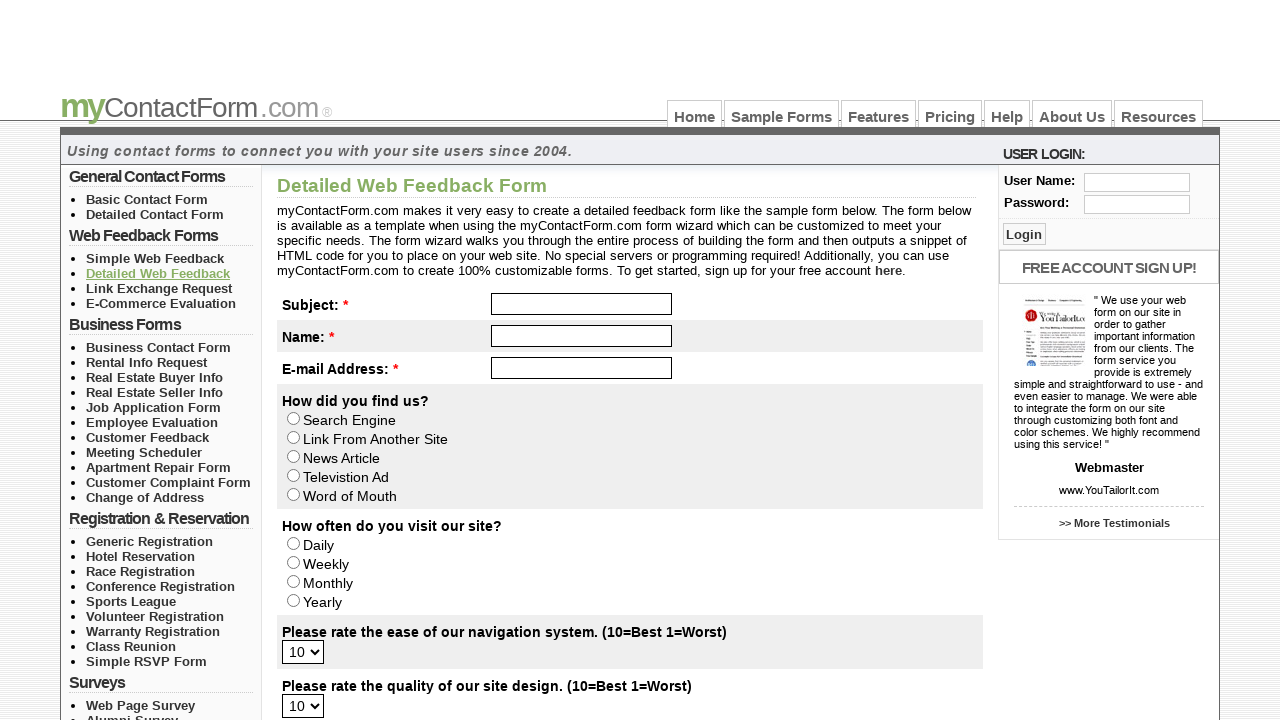

Located page heading element after navigation link 4
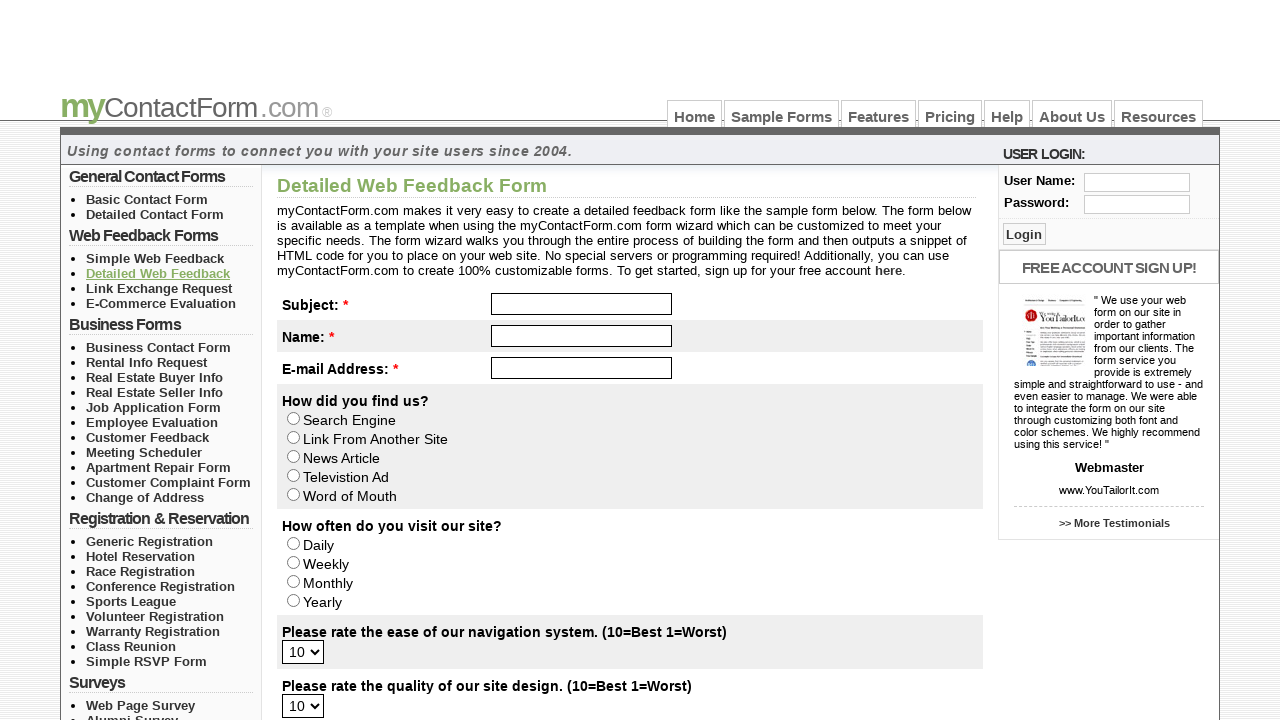

Verified page heading is visible after navigation link 4
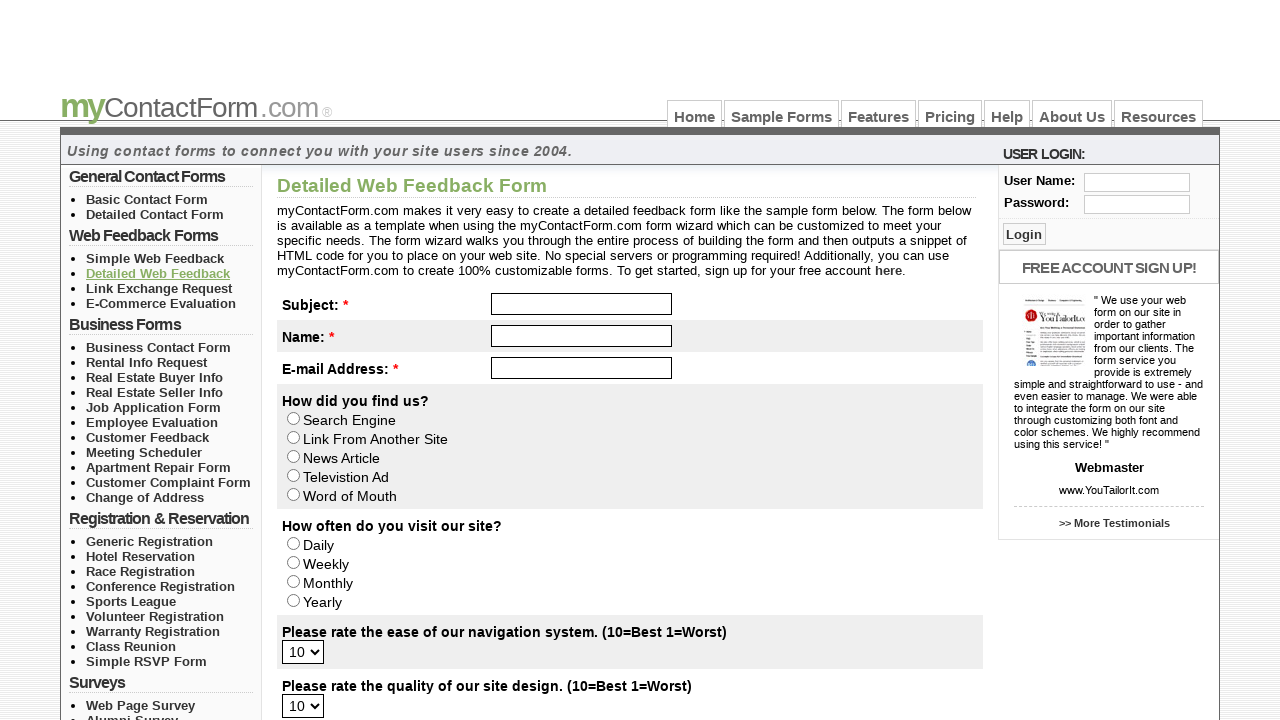

Clicked navigation link 5 of 31 at (159, 288) on (//*[@id='left_col_top']/ul/li/a)[5]
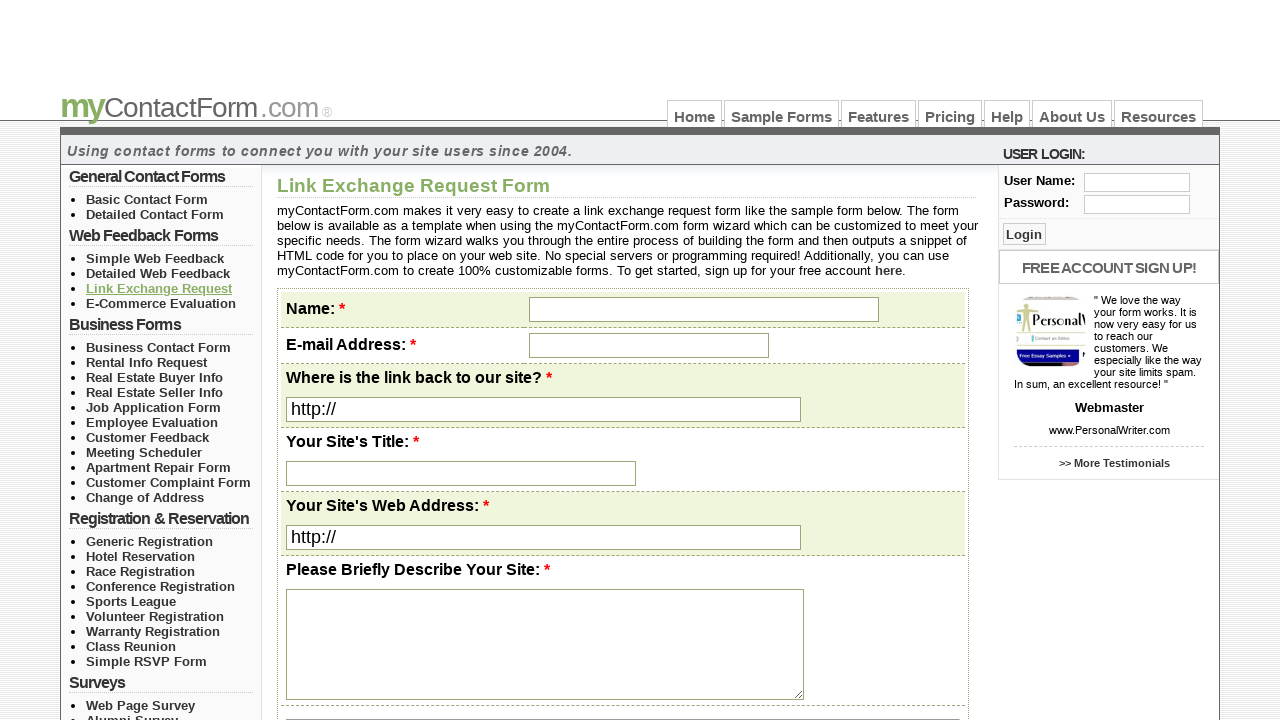

Waited for page heading to load after clicking navigation link 5
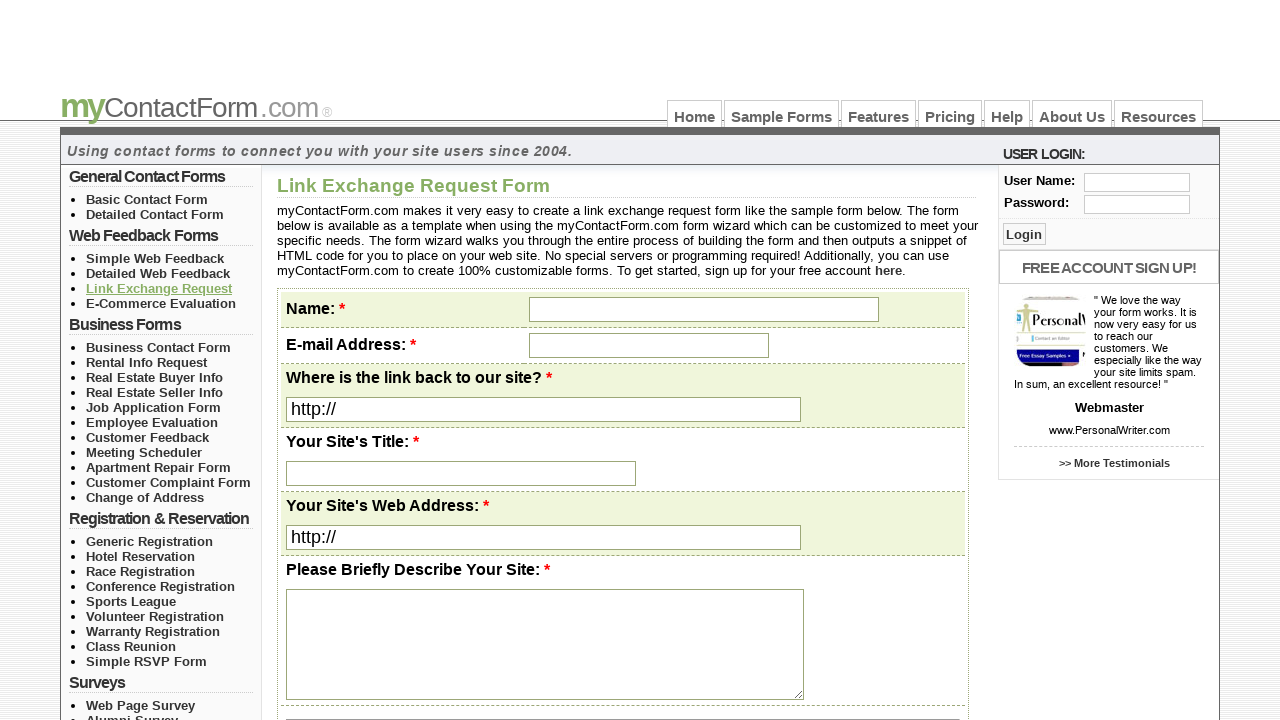

Located page heading element after navigation link 5
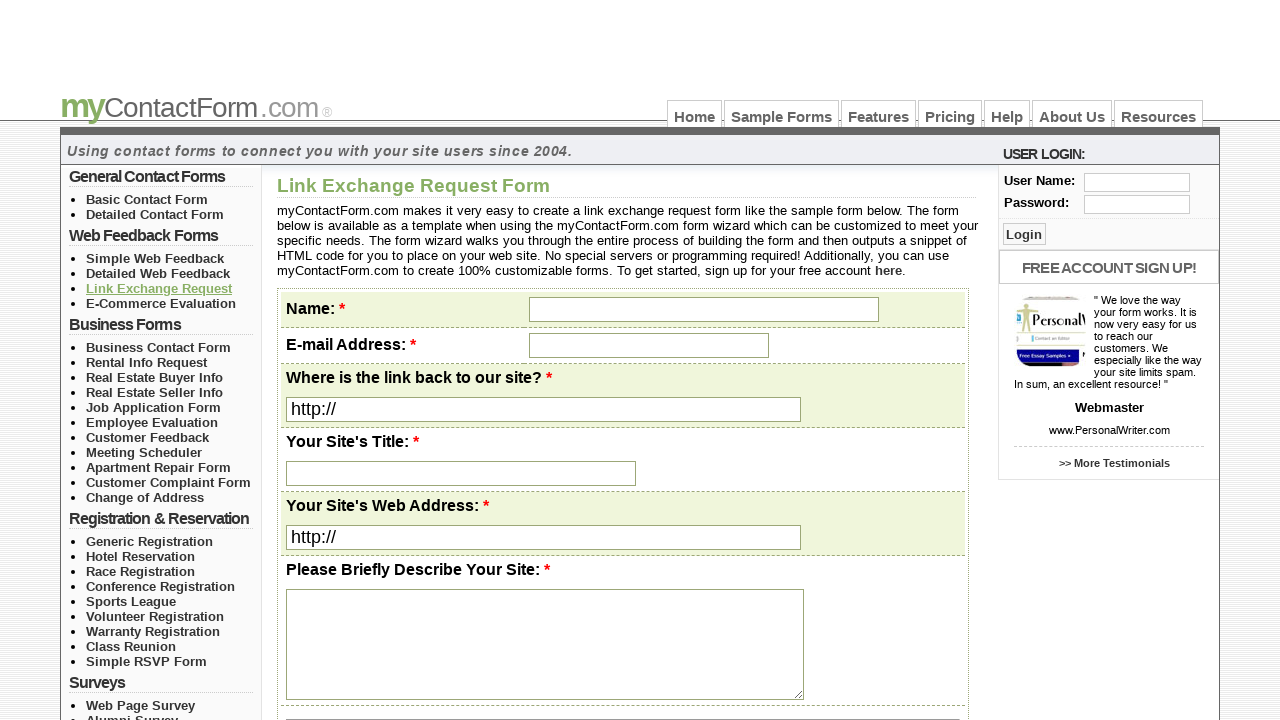

Verified page heading is visible after navigation link 5
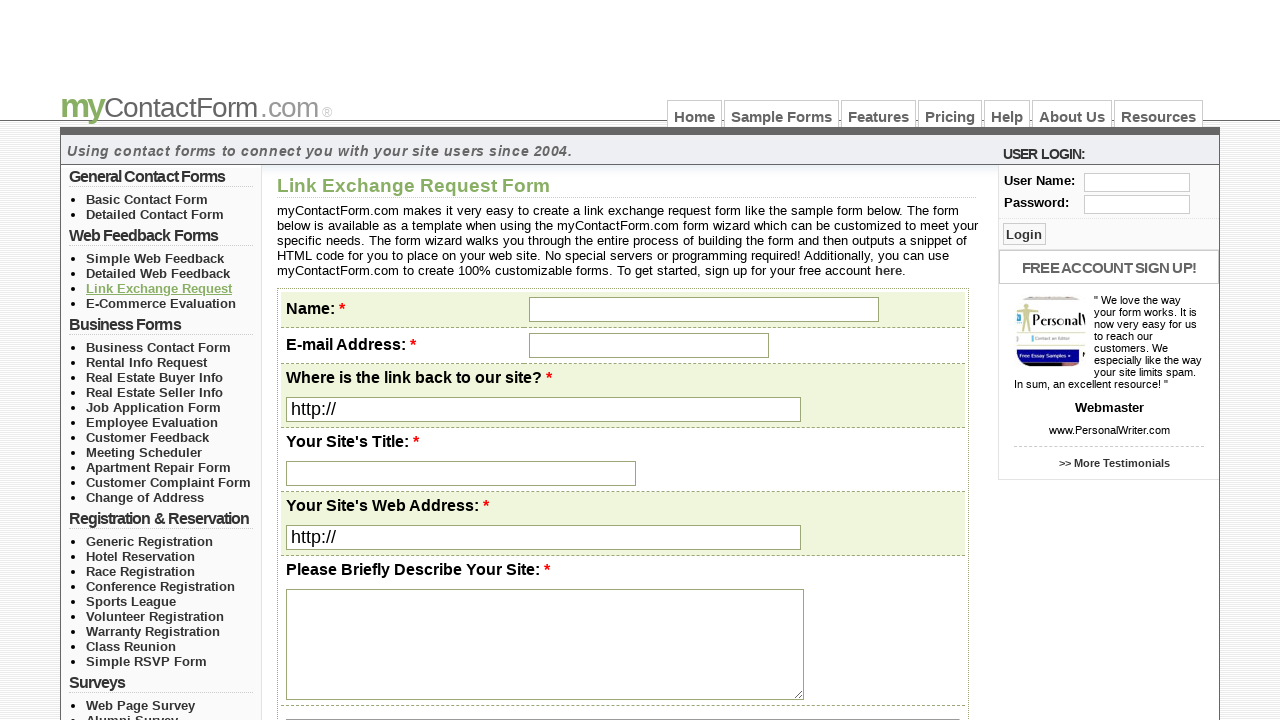

Clicked navigation link 6 of 31 at (161, 303) on (//*[@id='left_col_top']/ul/li/a)[6]
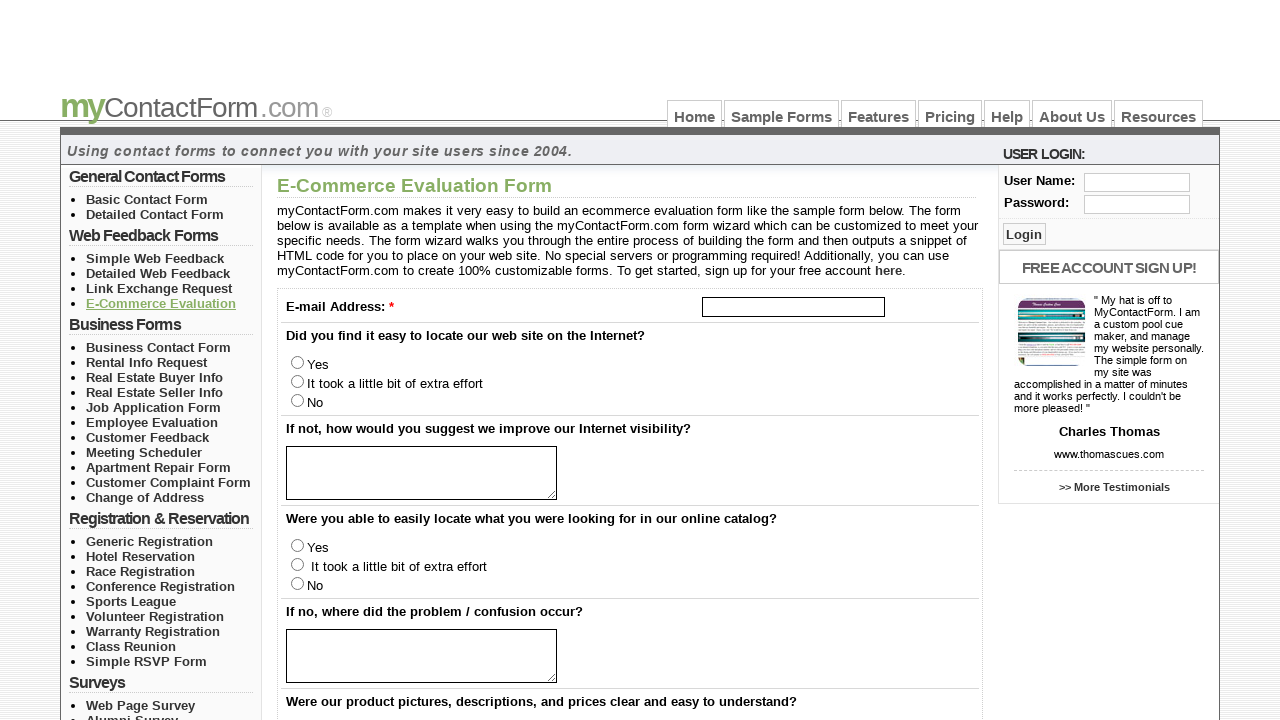

Waited for page heading to load after clicking navigation link 6
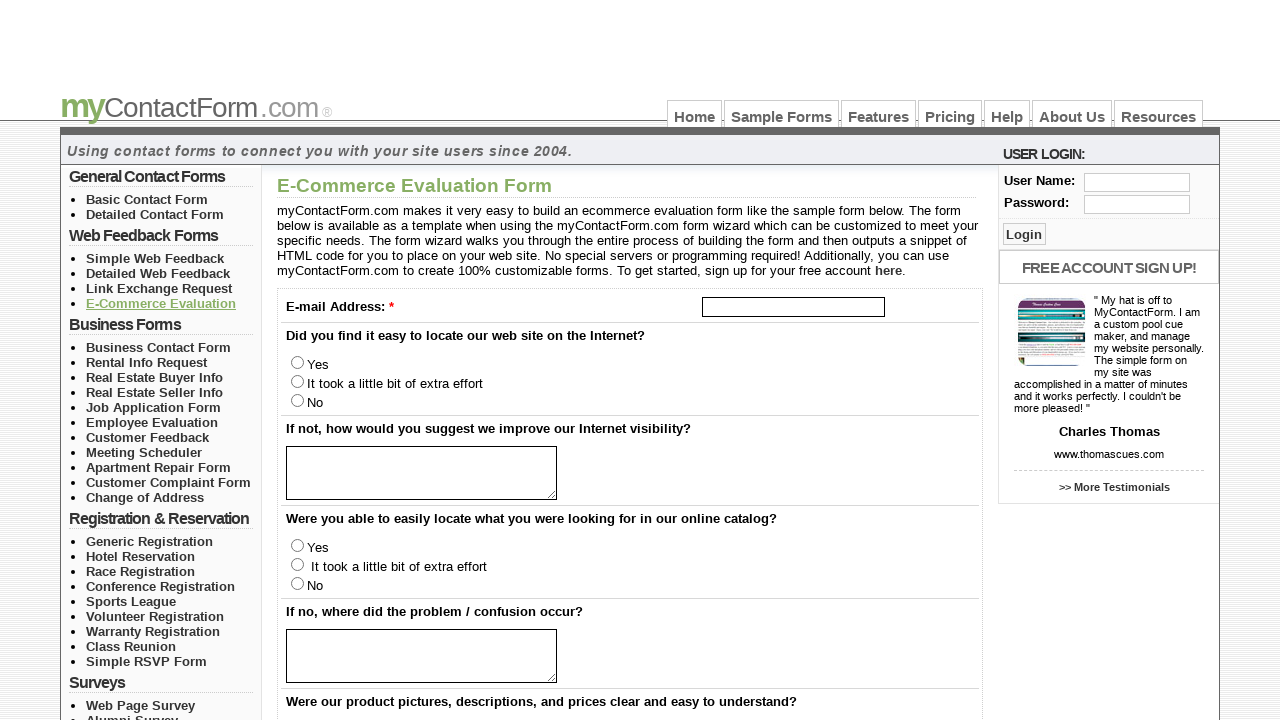

Located page heading element after navigation link 6
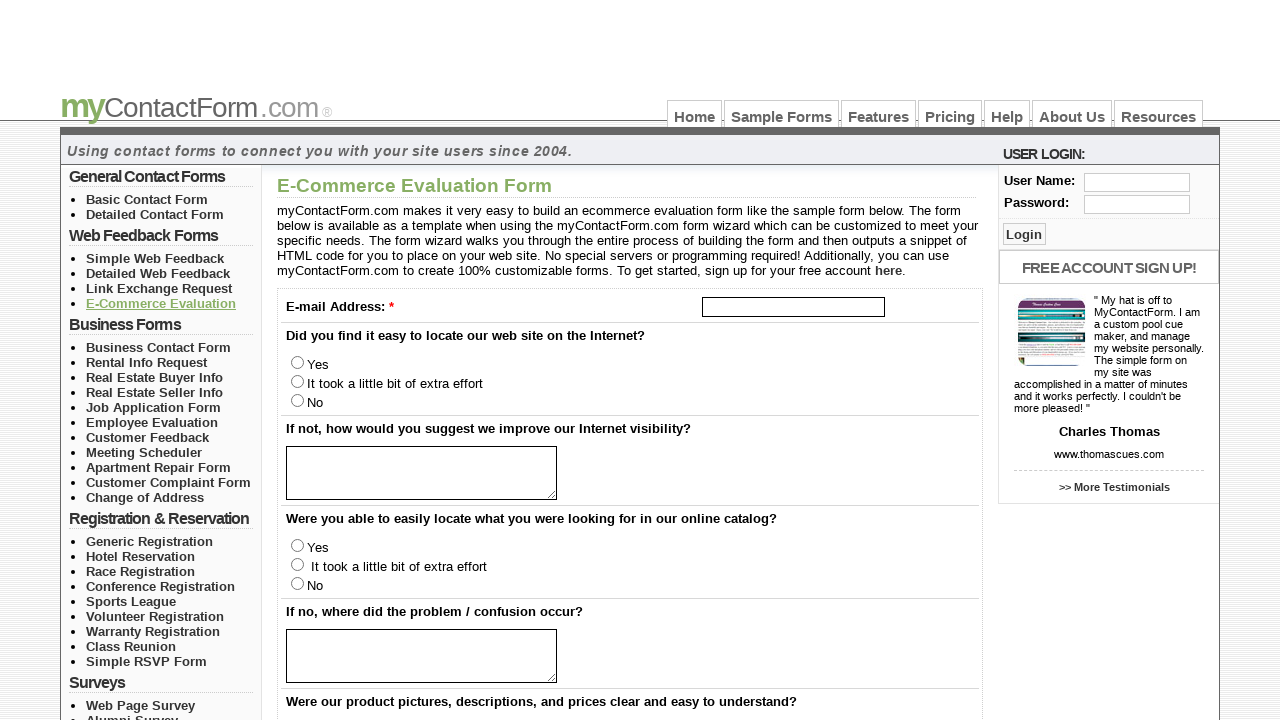

Verified page heading is visible after navigation link 6
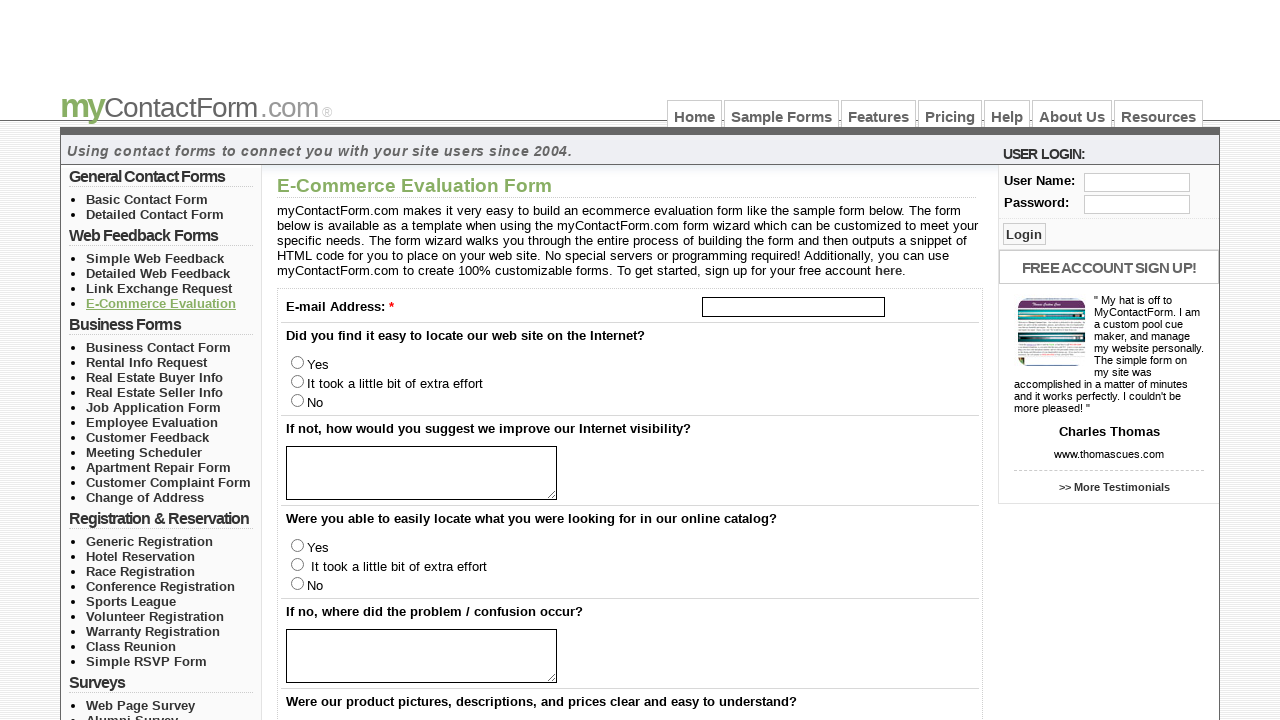

Clicked navigation link 7 of 31 at (158, 347) on (//*[@id='left_col_top']/ul/li/a)[7]
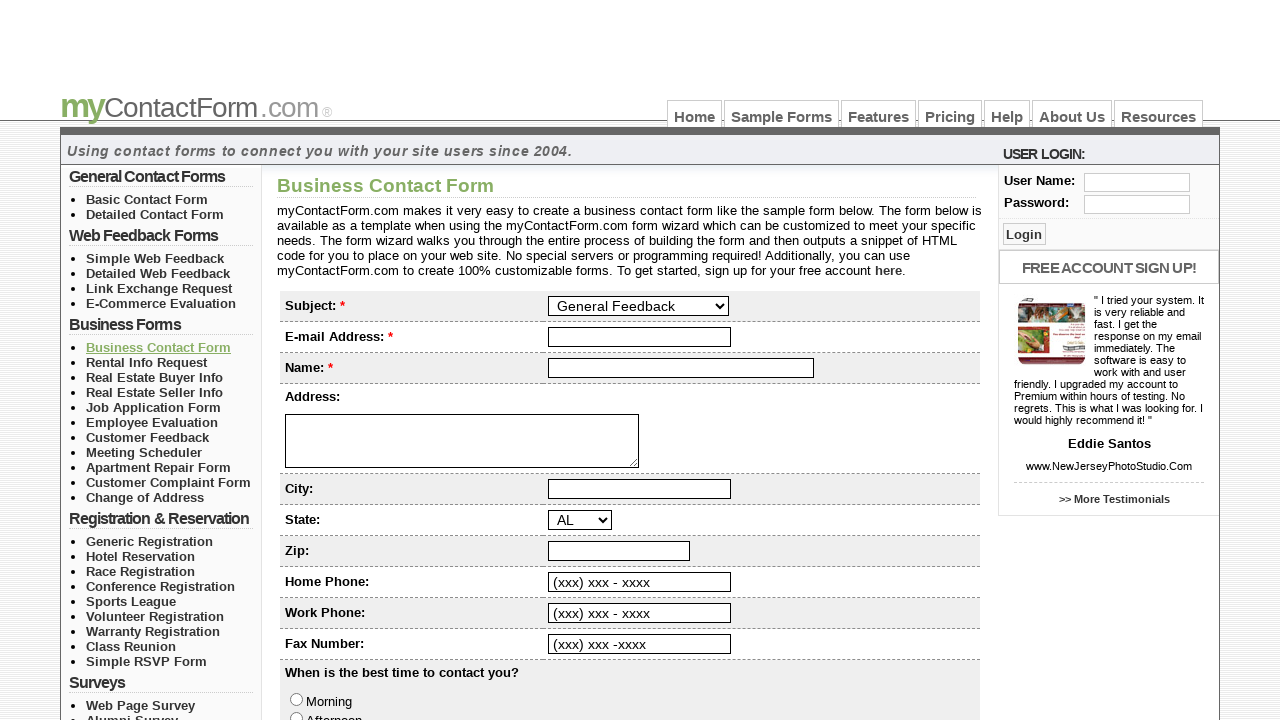

Waited for page heading to load after clicking navigation link 7
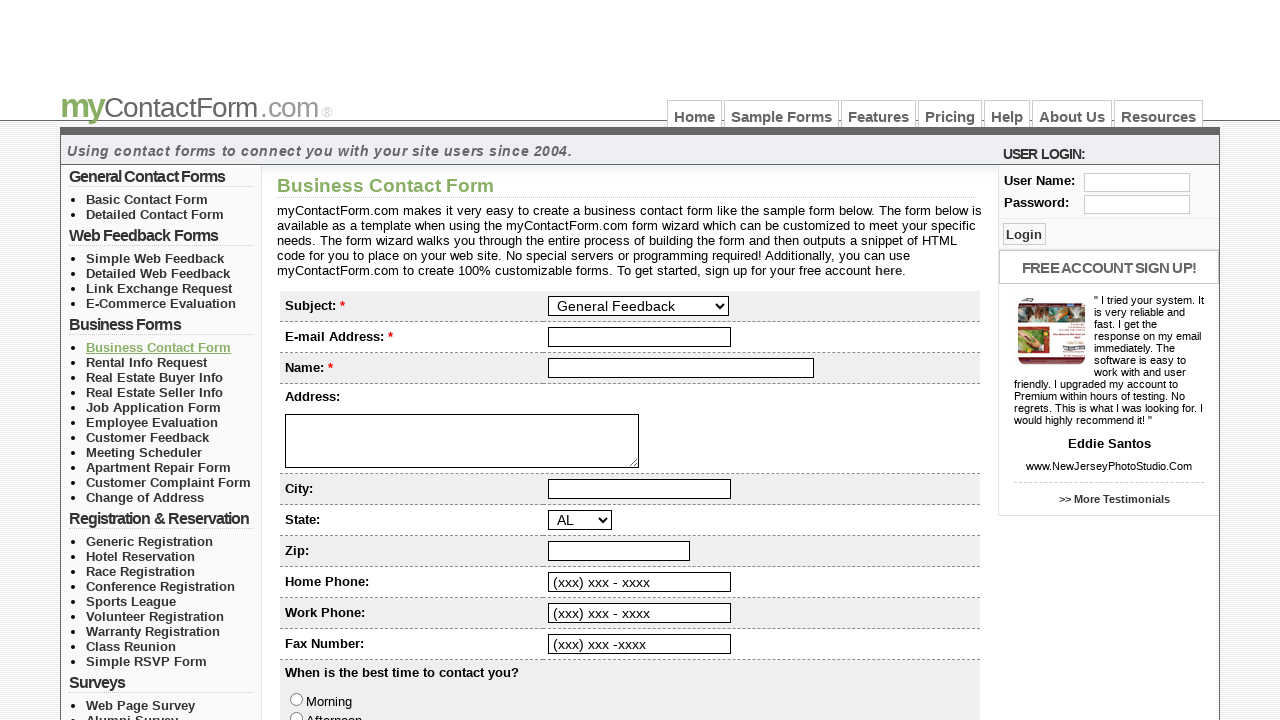

Located page heading element after navigation link 7
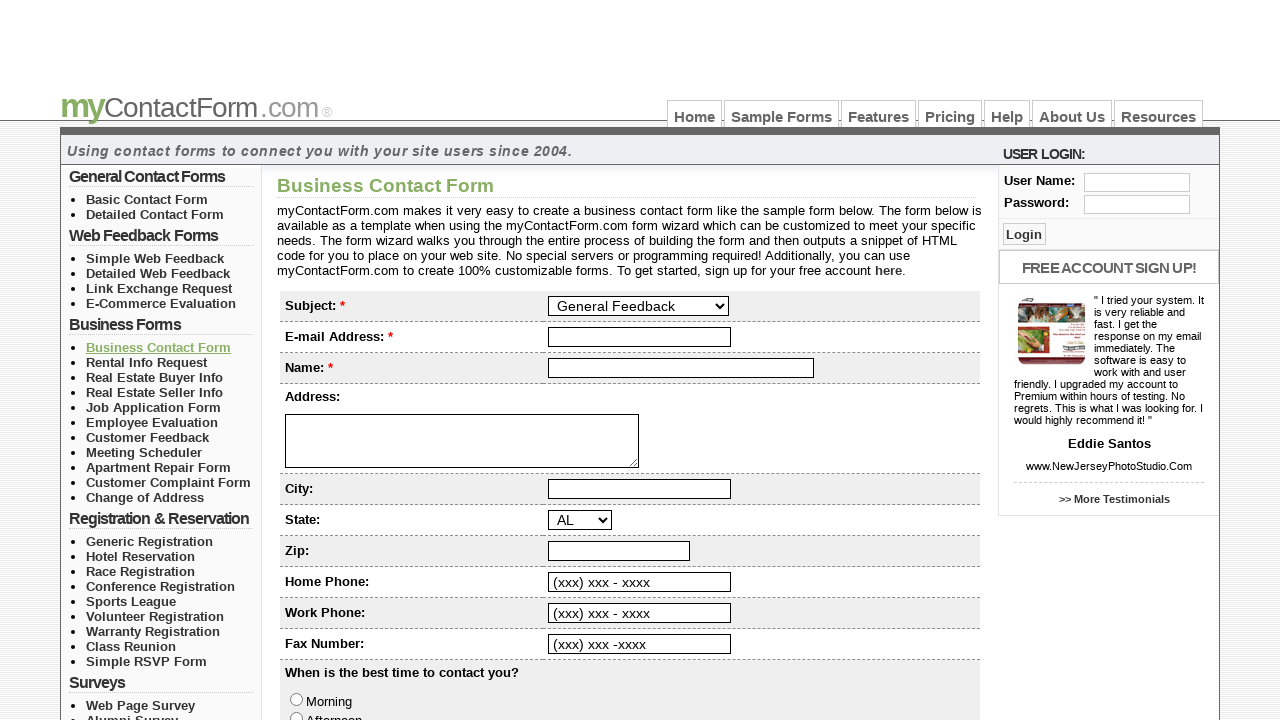

Verified page heading is visible after navigation link 7
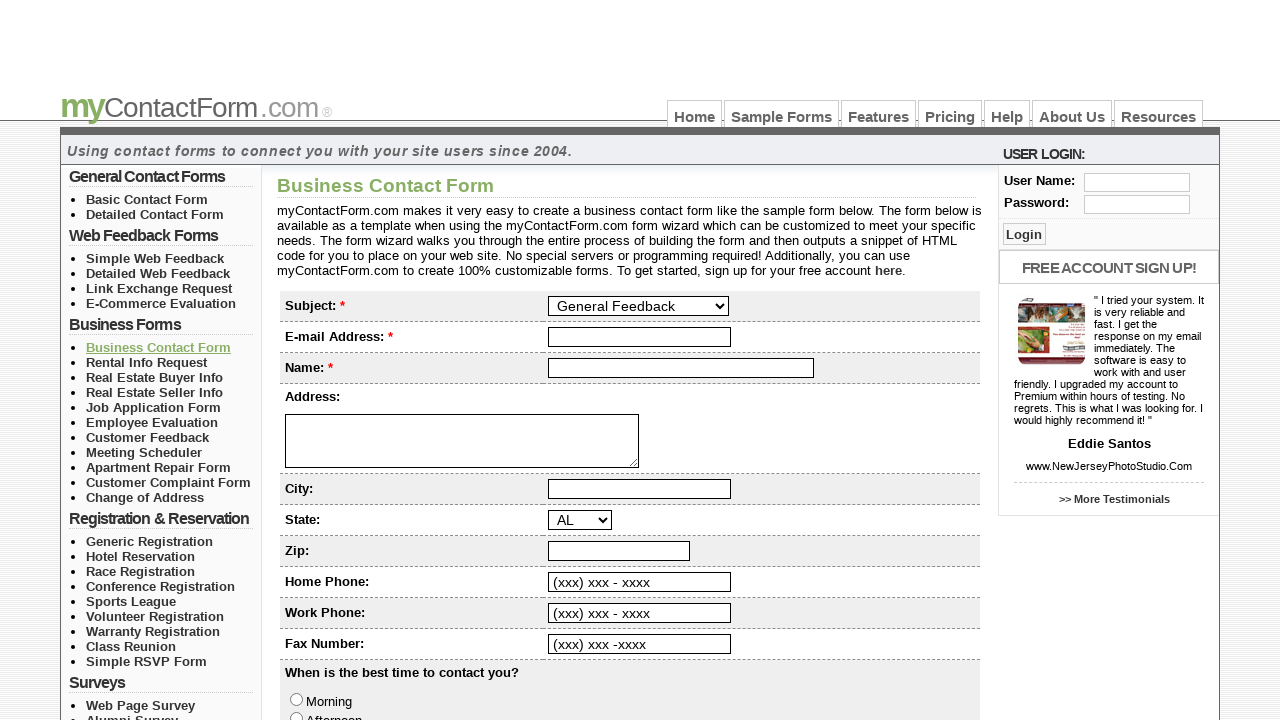

Clicked navigation link 8 of 31 at (146, 362) on (//*[@id='left_col_top']/ul/li/a)[8]
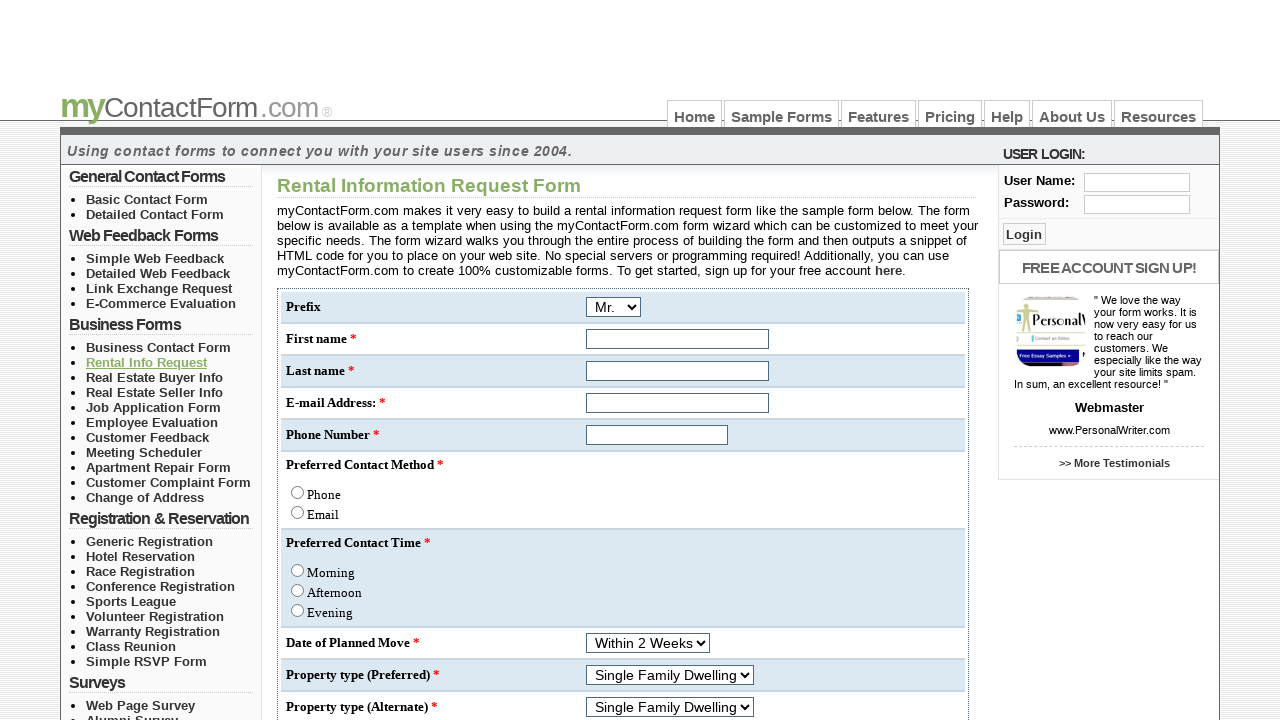

Waited for page heading to load after clicking navigation link 8
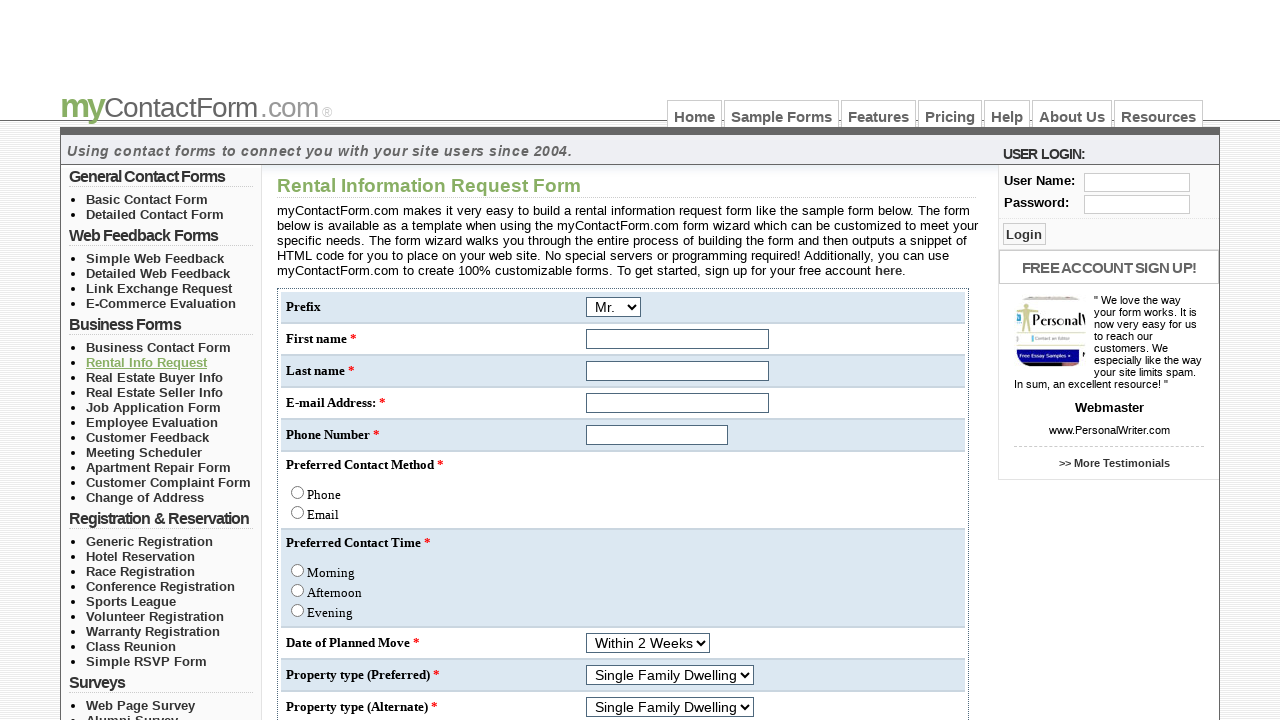

Located page heading element after navigation link 8
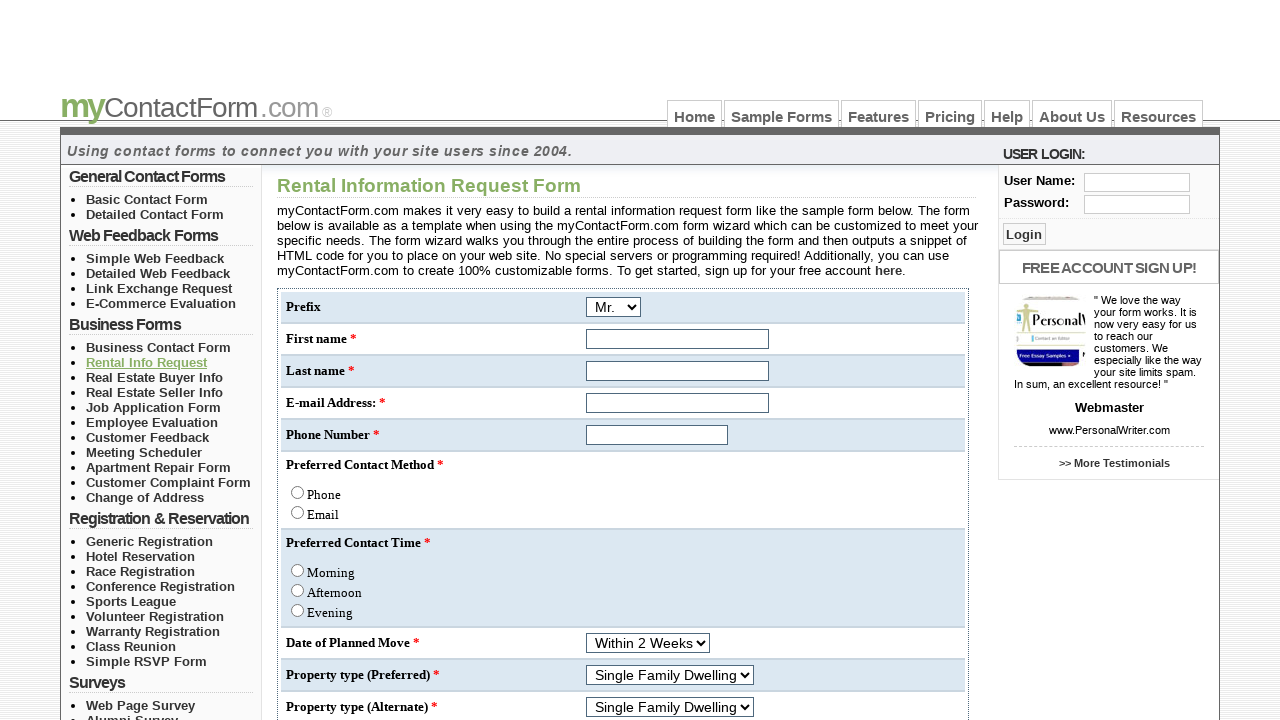

Verified page heading is visible after navigation link 8
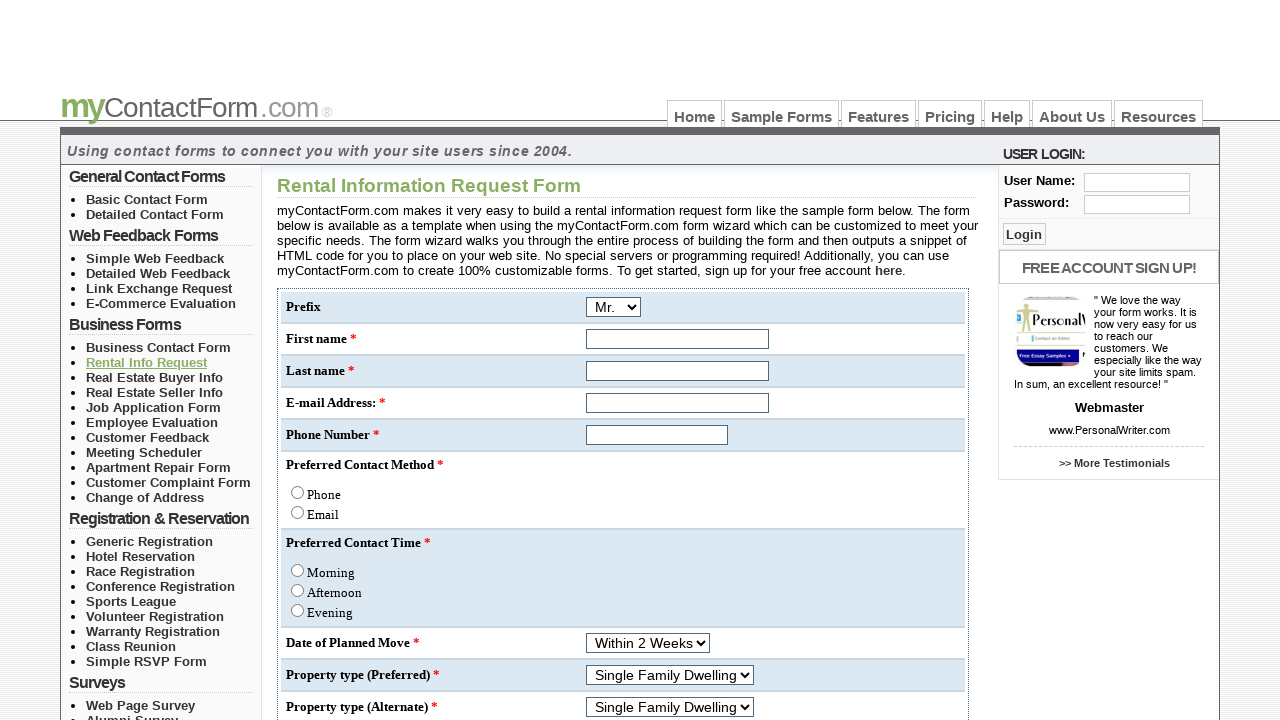

Clicked navigation link 9 of 31 at (154, 377) on (//*[@id='left_col_top']/ul/li/a)[9]
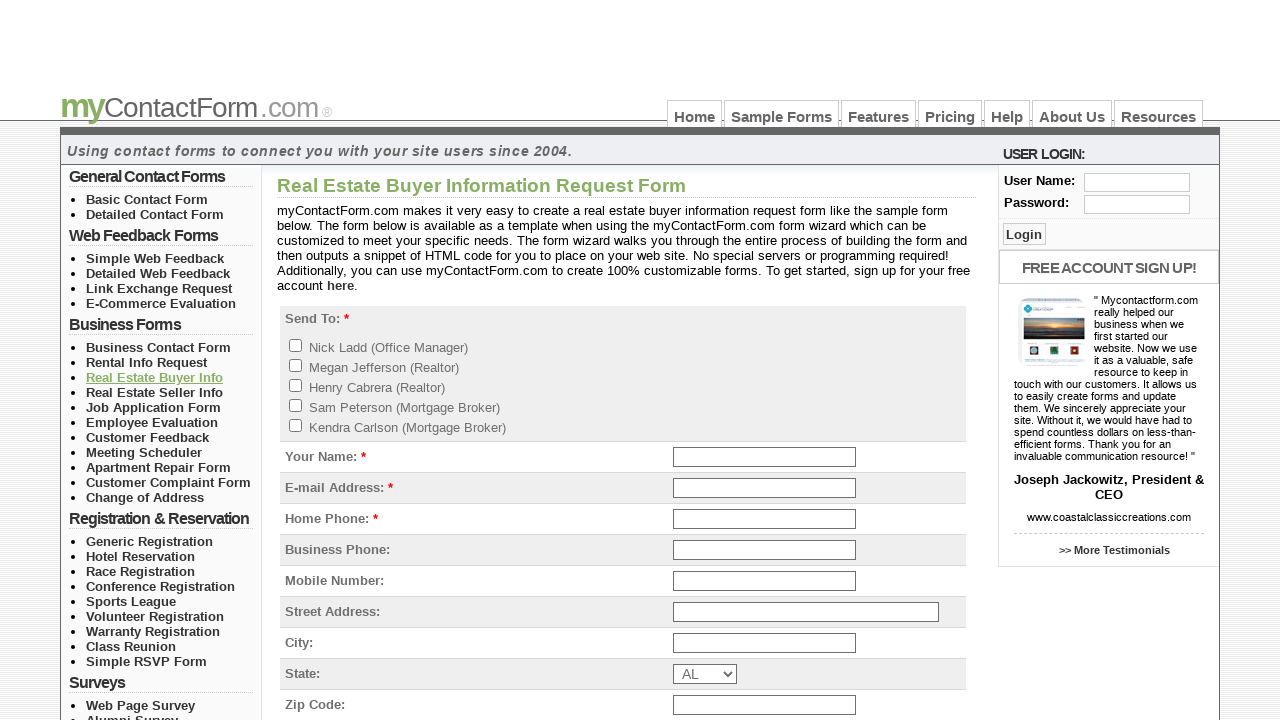

Waited for page heading to load after clicking navigation link 9
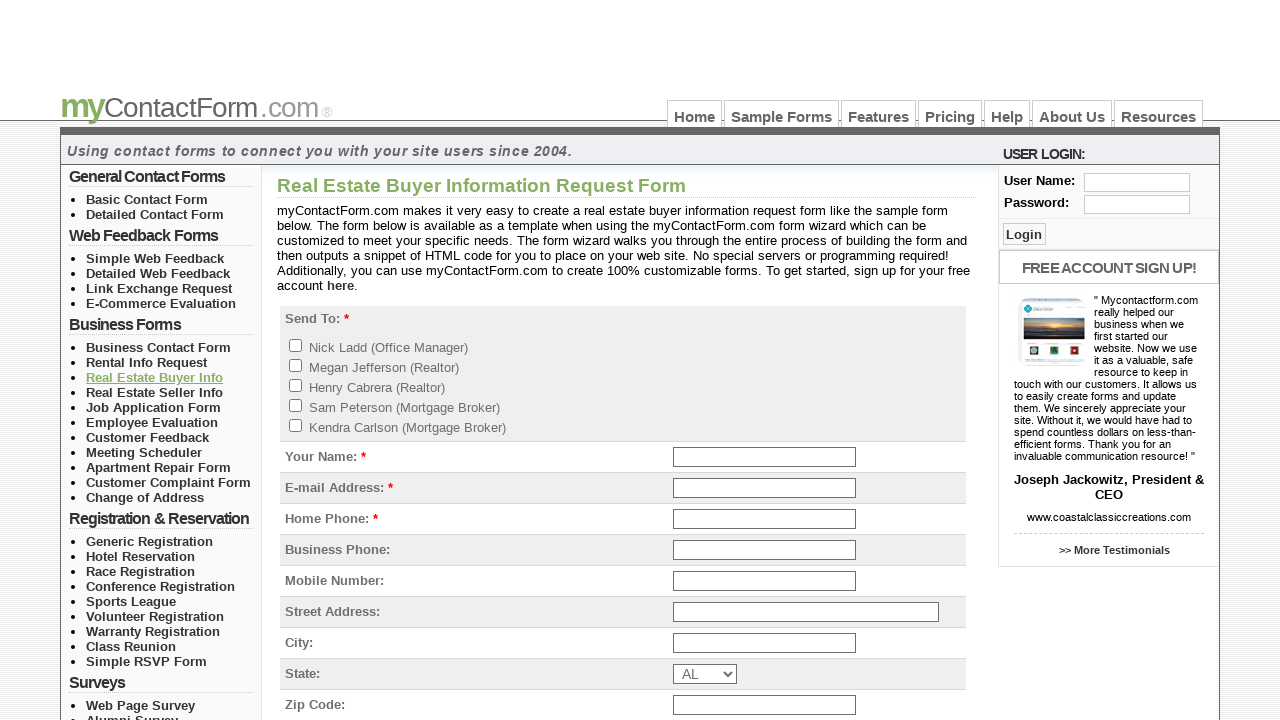

Located page heading element after navigation link 9
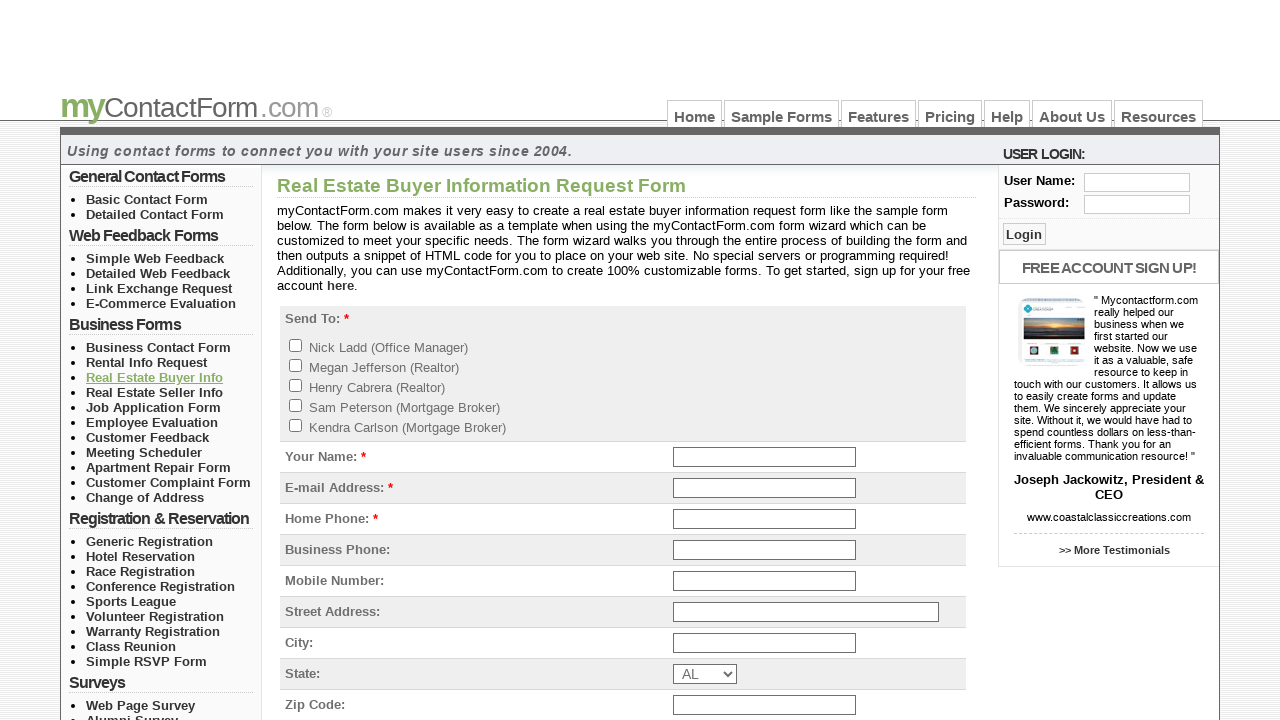

Verified page heading is visible after navigation link 9
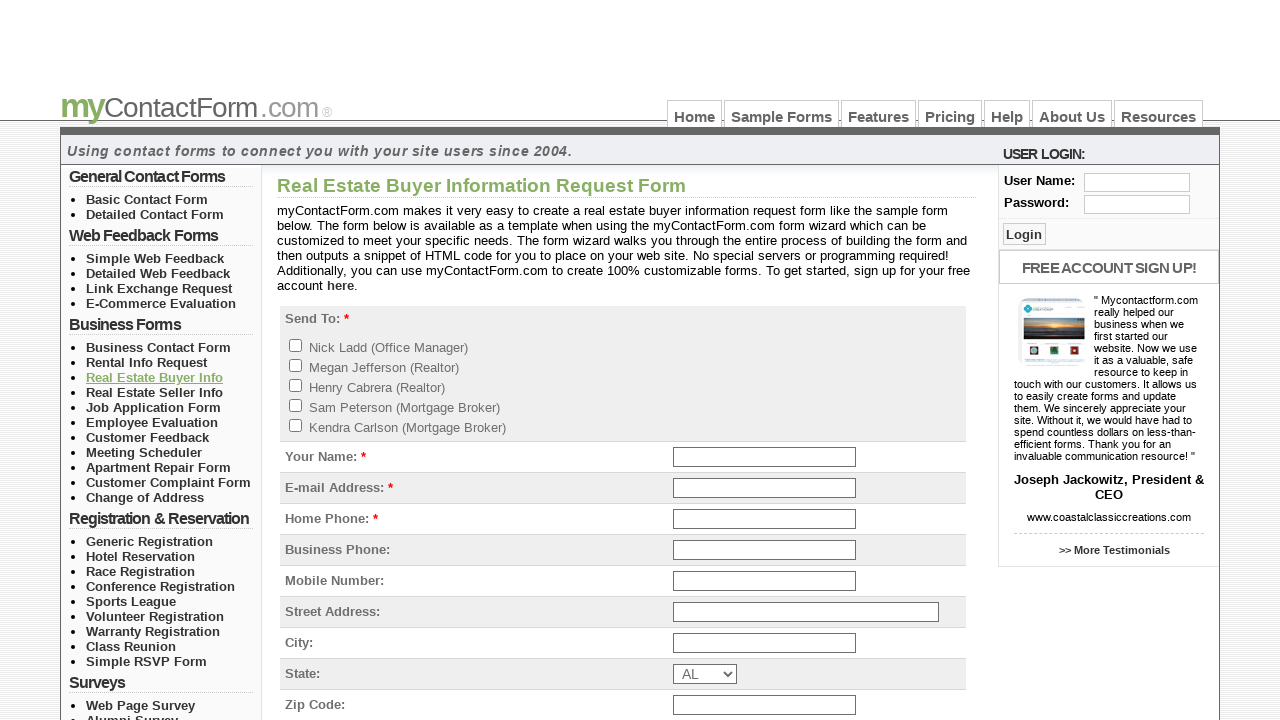

Clicked navigation link 10 of 31 at (154, 392) on (//*[@id='left_col_top']/ul/li/a)[10]
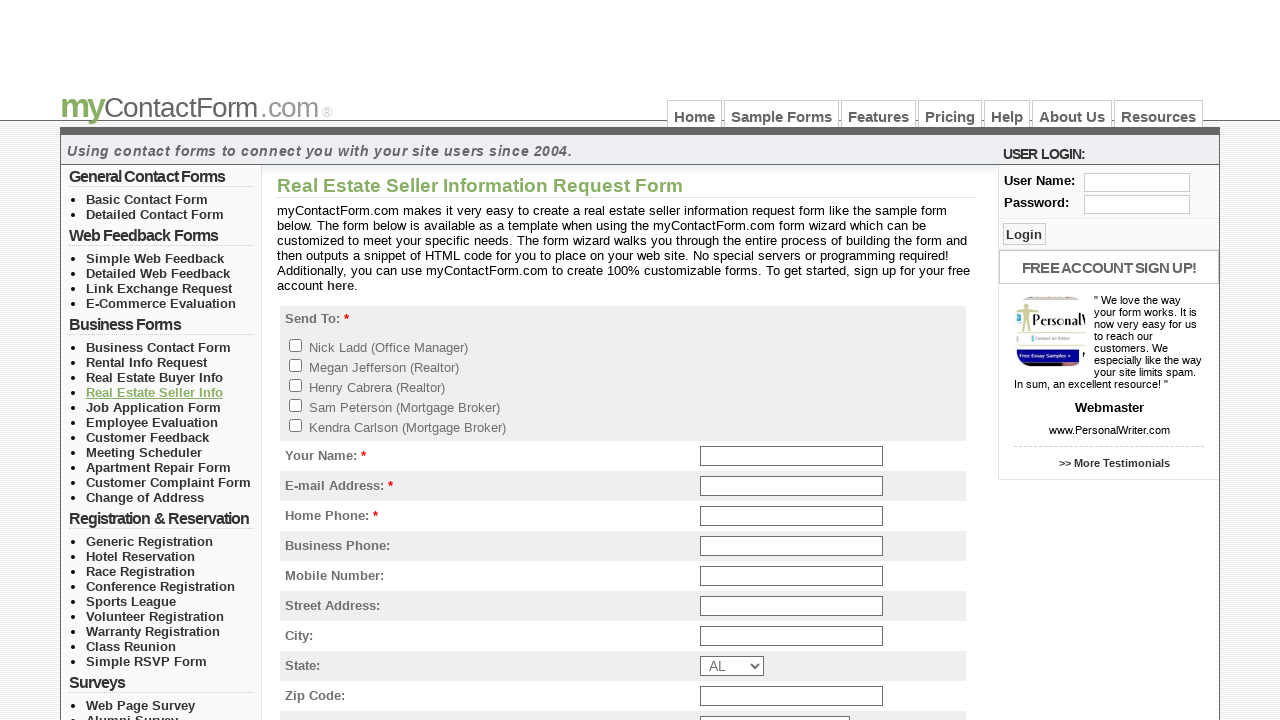

Waited for page heading to load after clicking navigation link 10
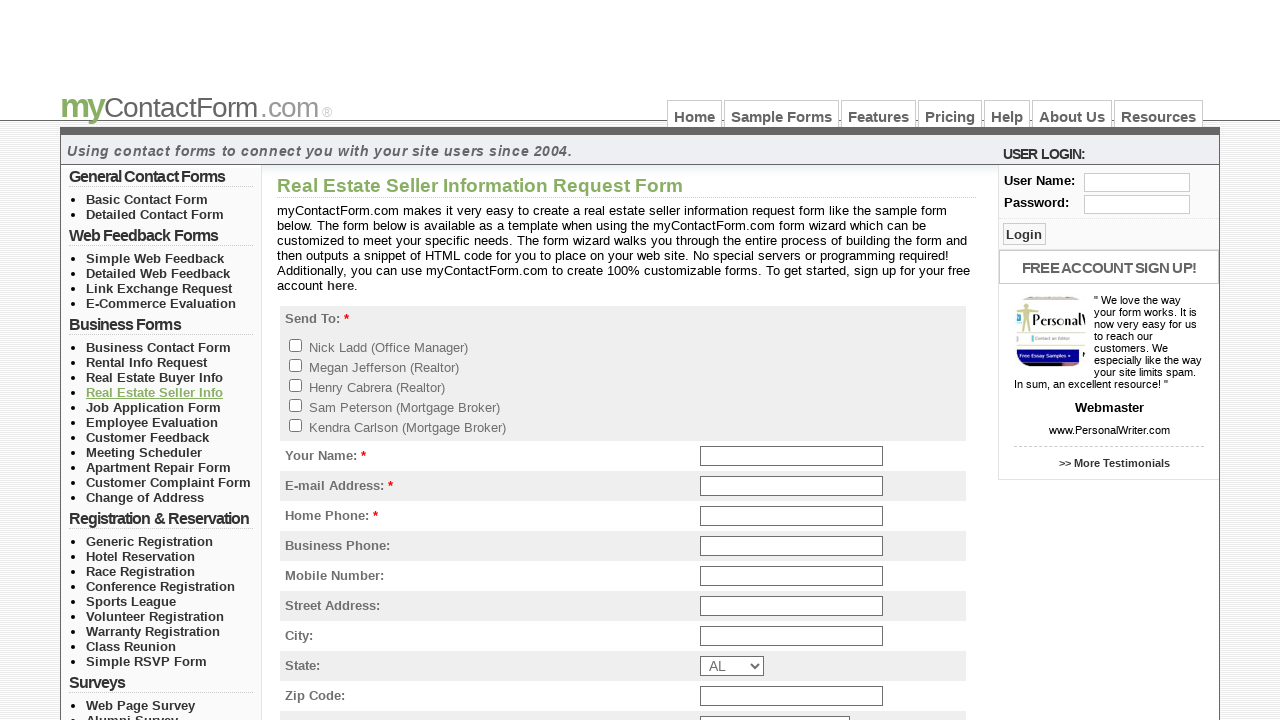

Located page heading element after navigation link 10
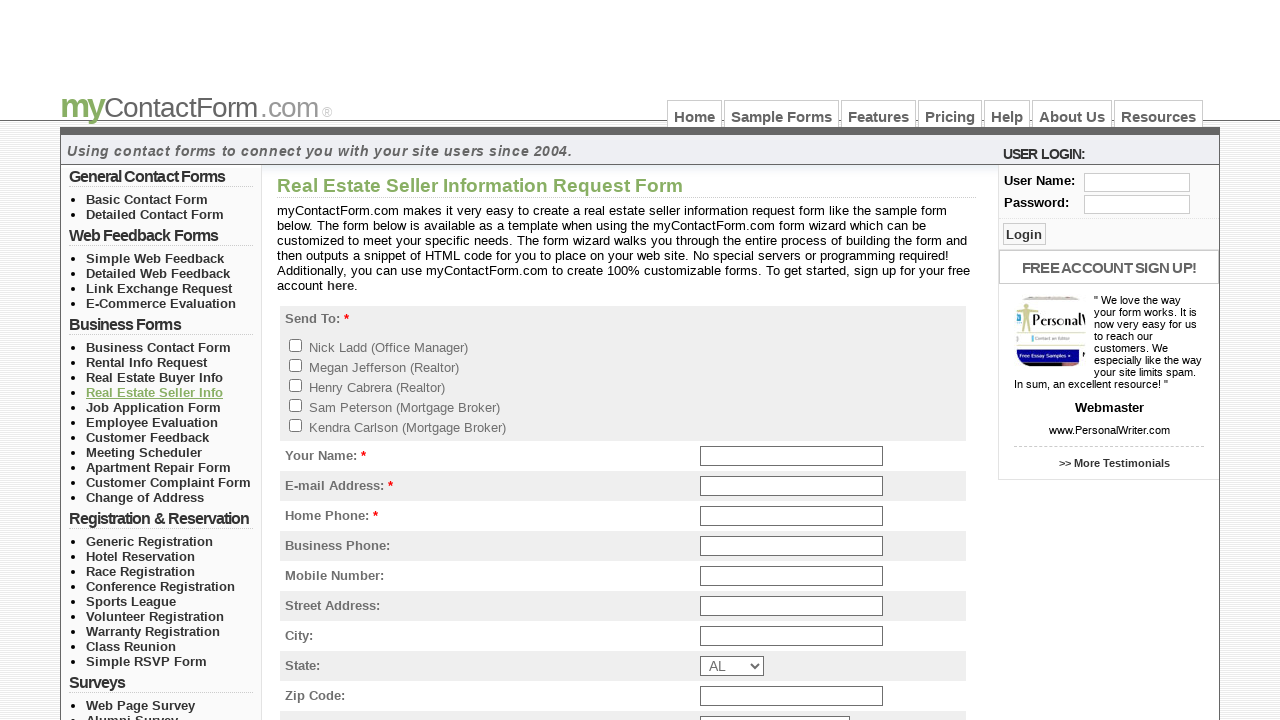

Verified page heading is visible after navigation link 10
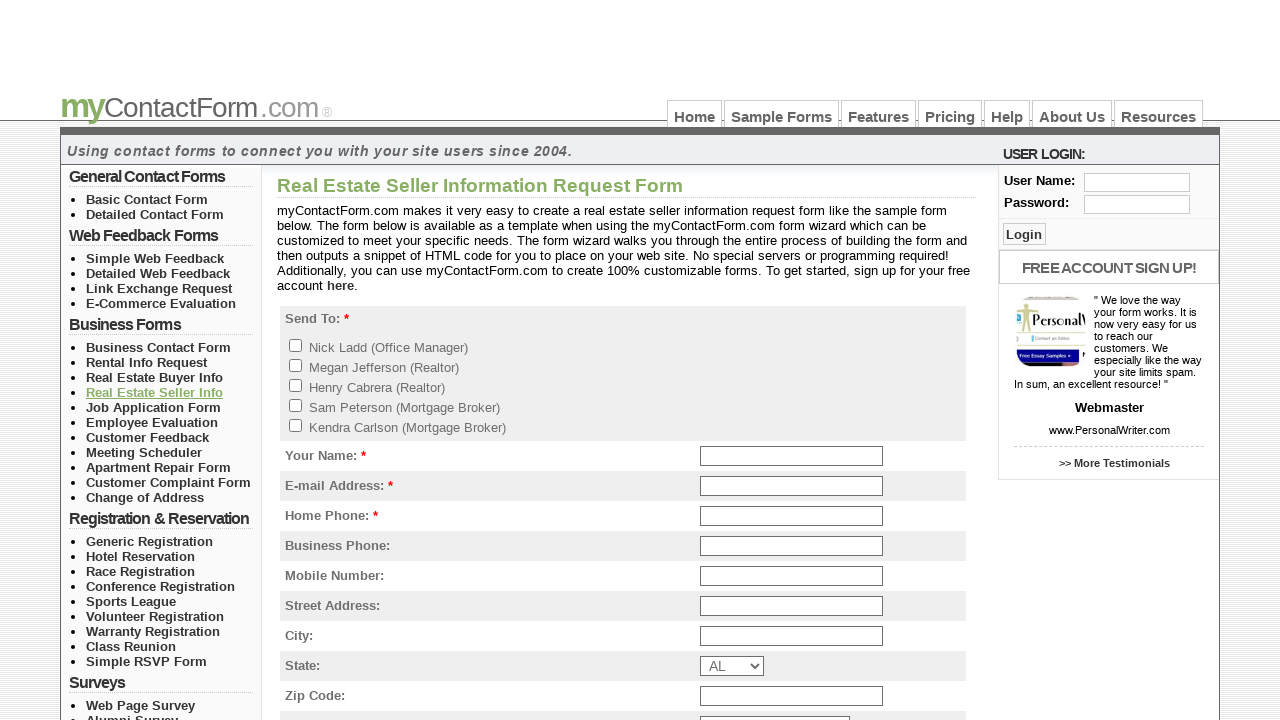

Clicked navigation link 11 of 31 at (154, 407) on (//*[@id='left_col_top']/ul/li/a)[11]
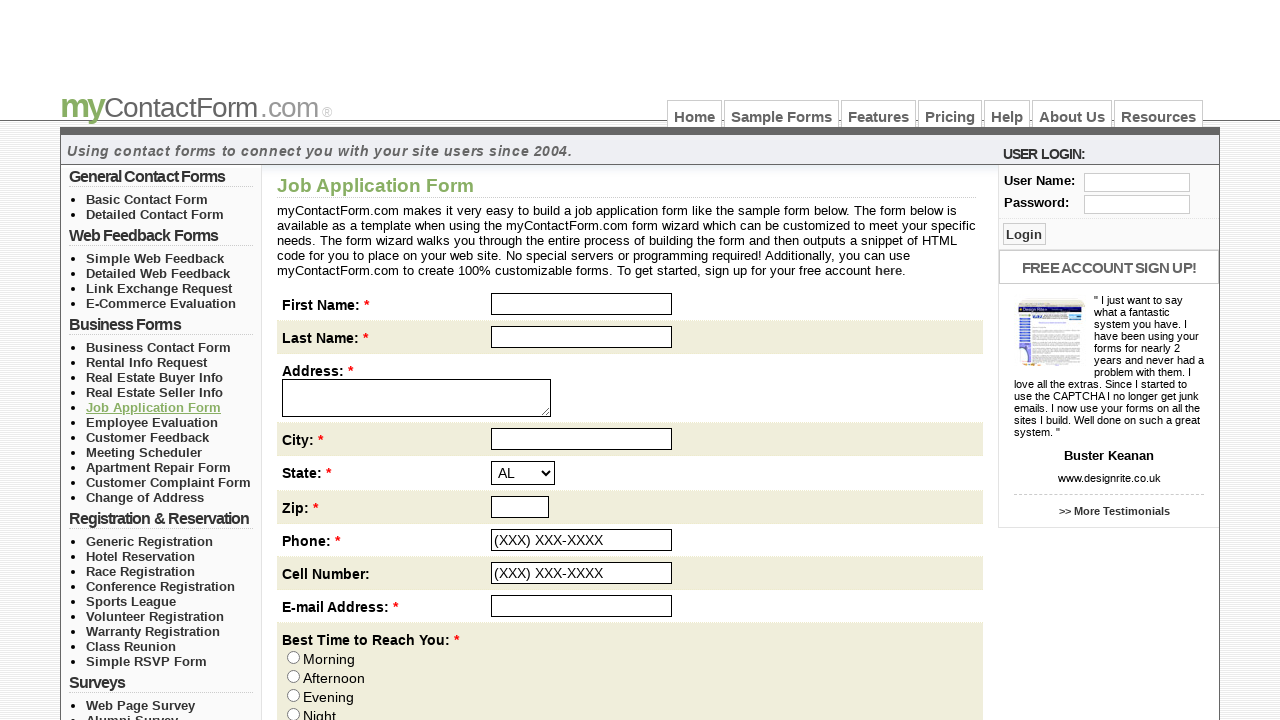

Waited for page heading to load after clicking navigation link 11
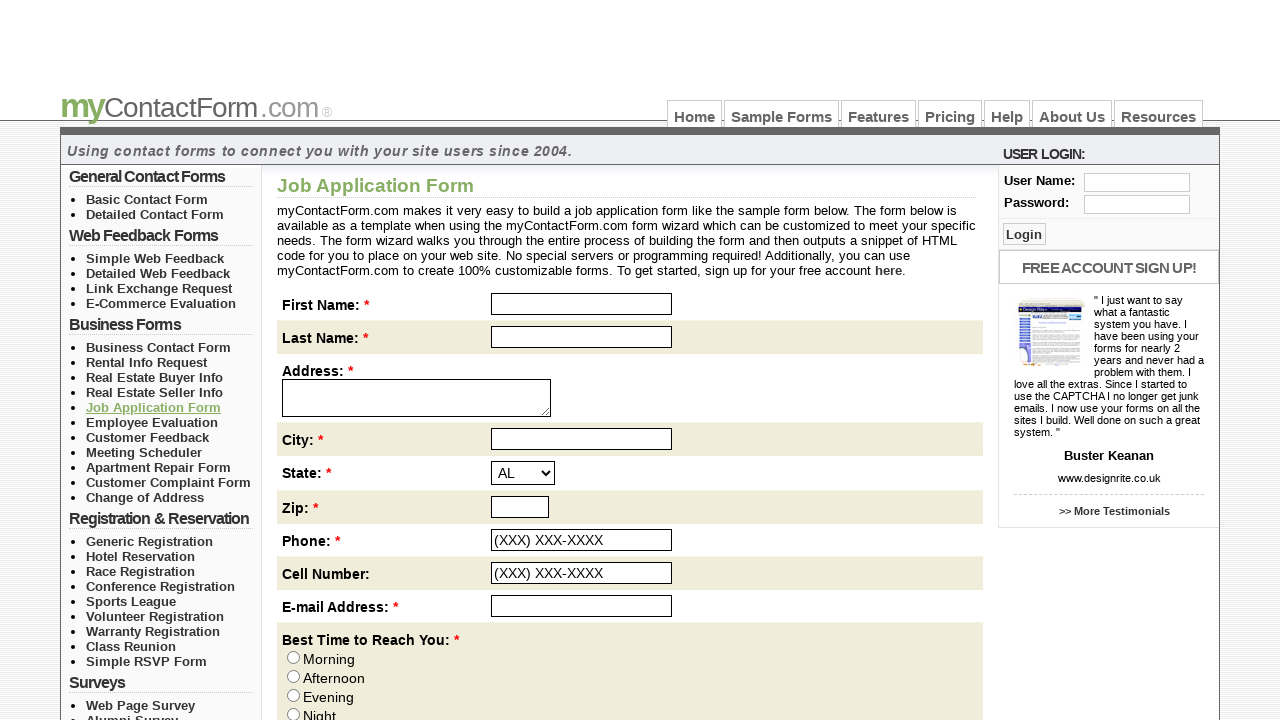

Located page heading element after navigation link 11
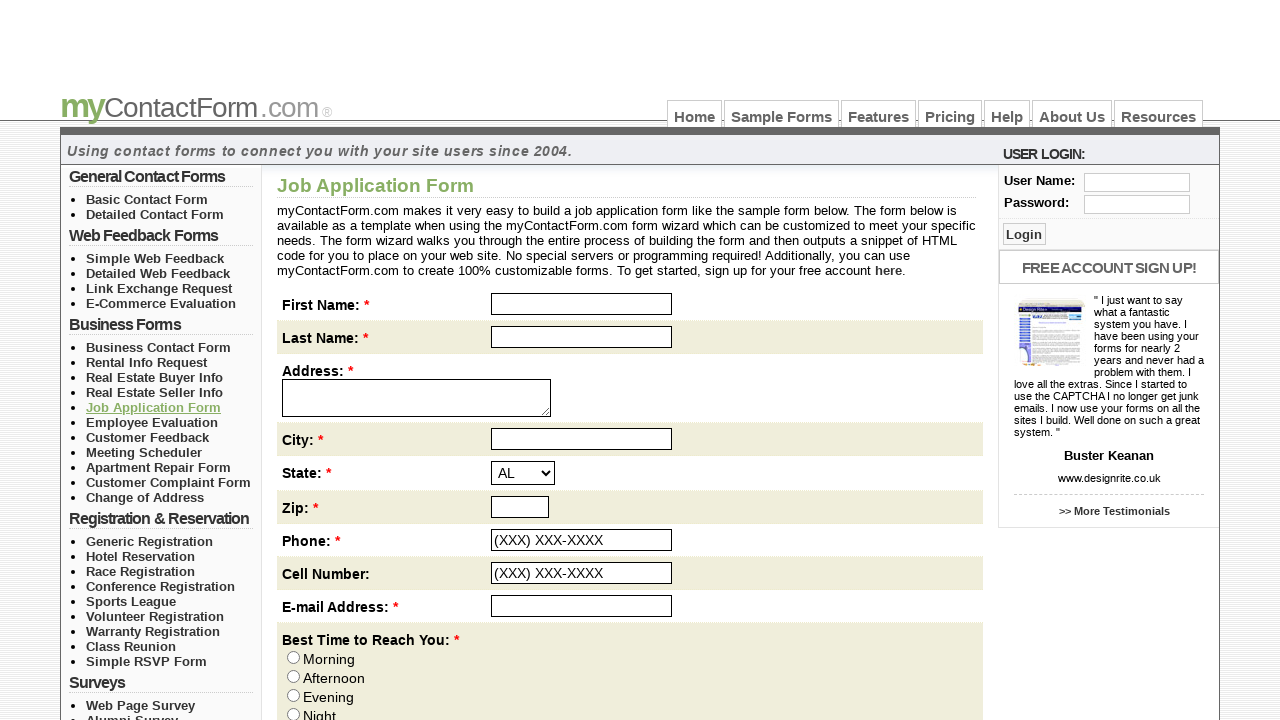

Verified page heading is visible after navigation link 11
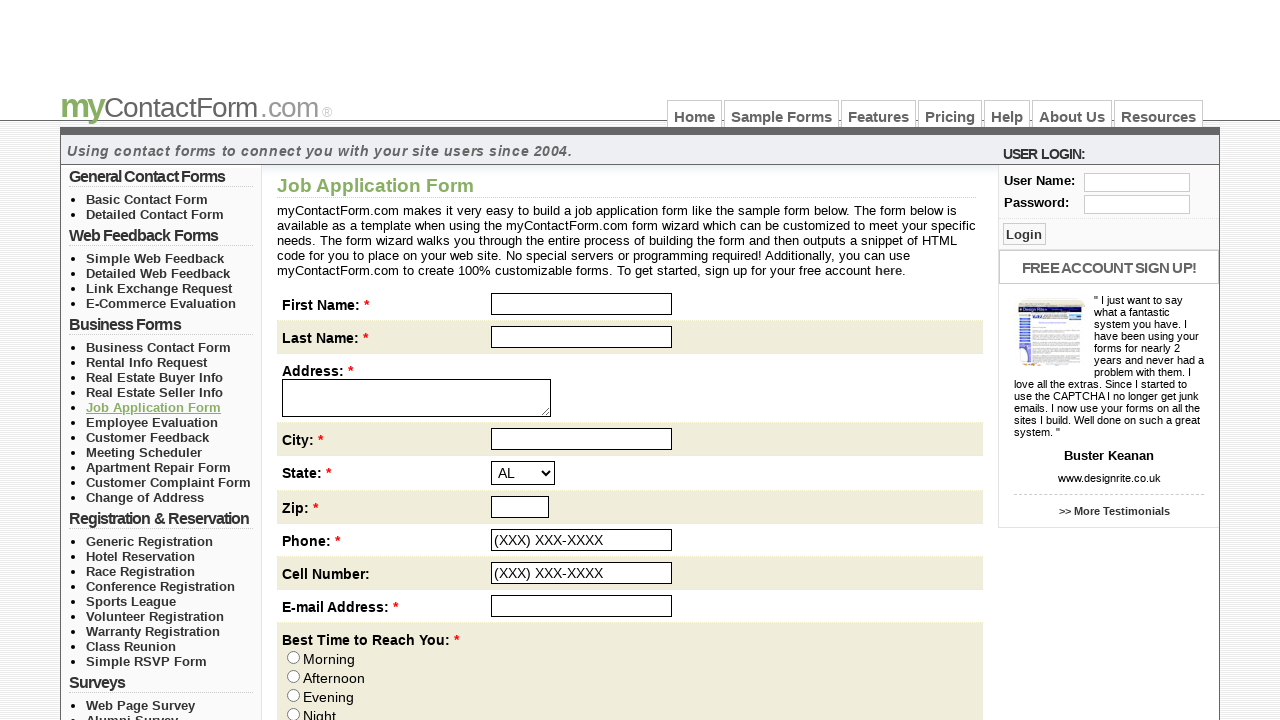

Clicked navigation link 12 of 31 at (152, 422) on (//*[@id='left_col_top']/ul/li/a)[12]
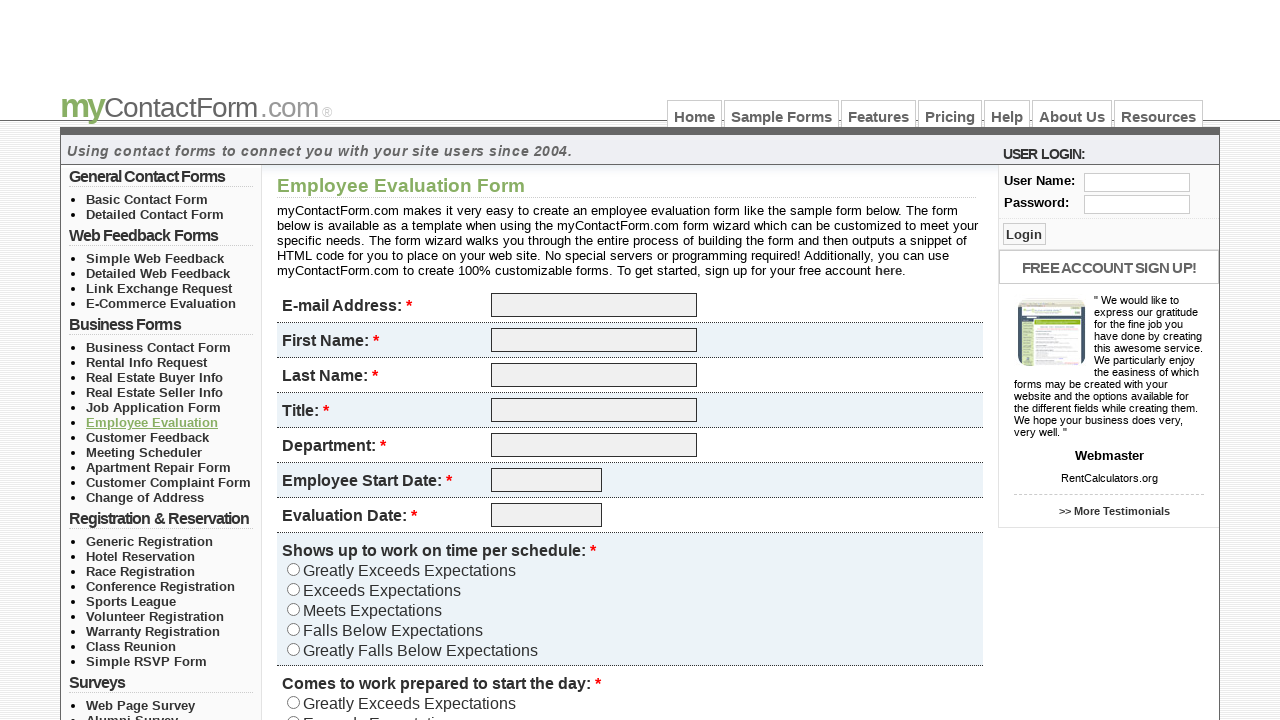

Waited for page heading to load after clicking navigation link 12
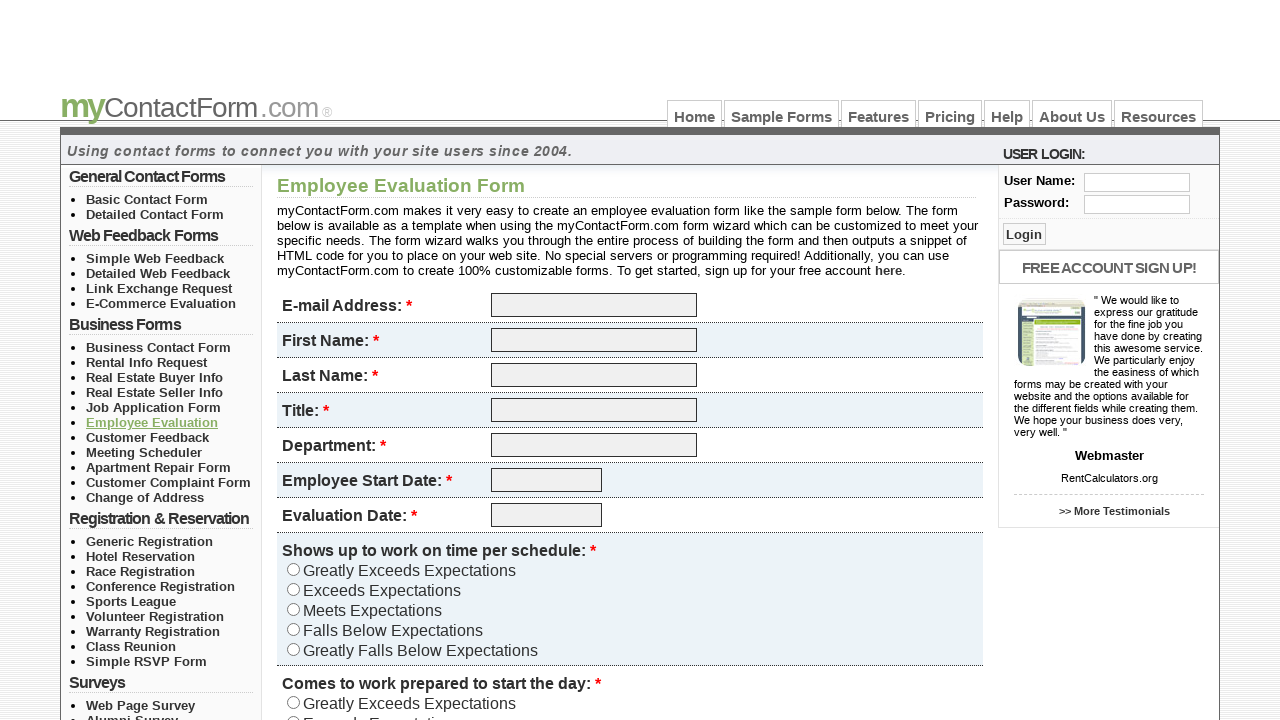

Located page heading element after navigation link 12
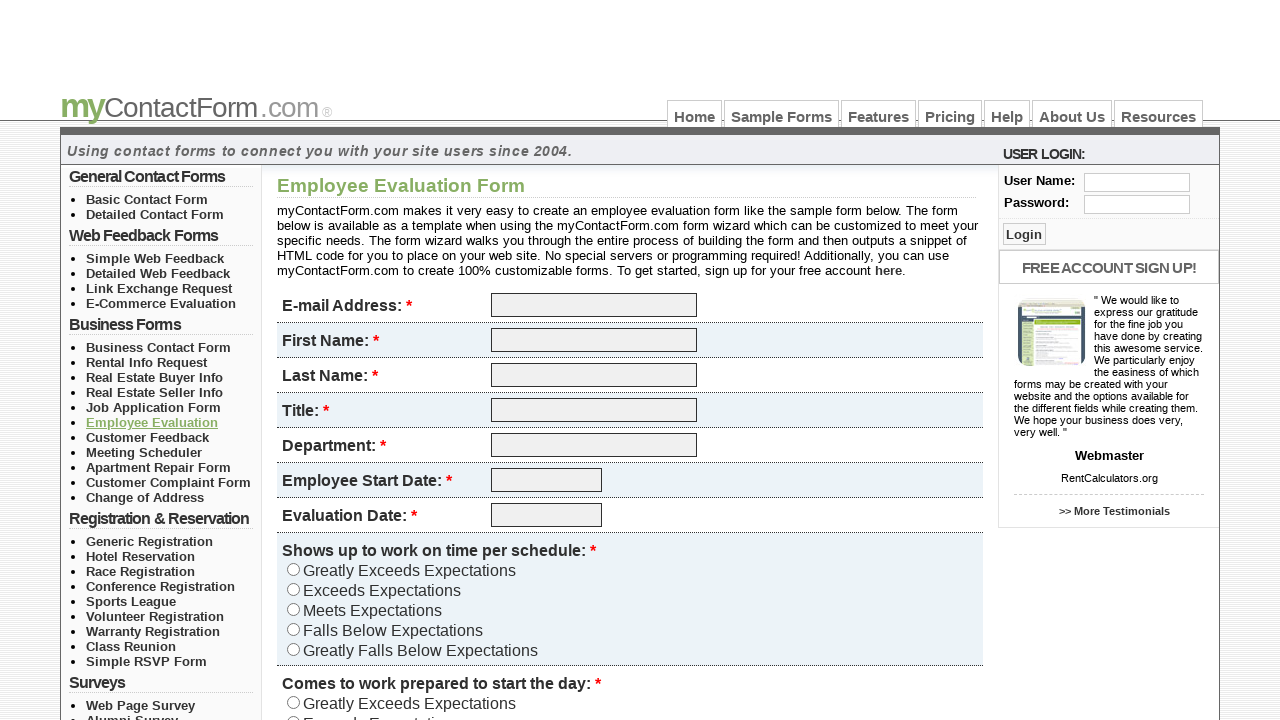

Verified page heading is visible after navigation link 12
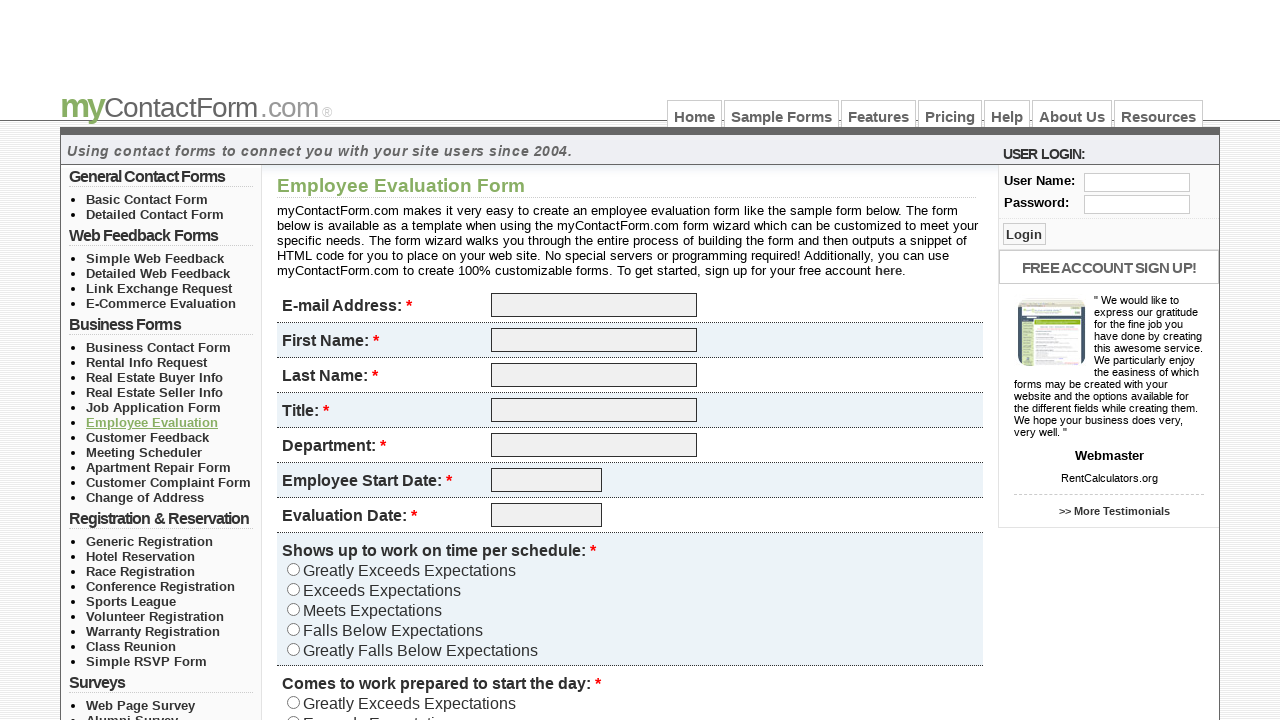

Clicked navigation link 13 of 31 at (148, 437) on (//*[@id='left_col_top']/ul/li/a)[13]
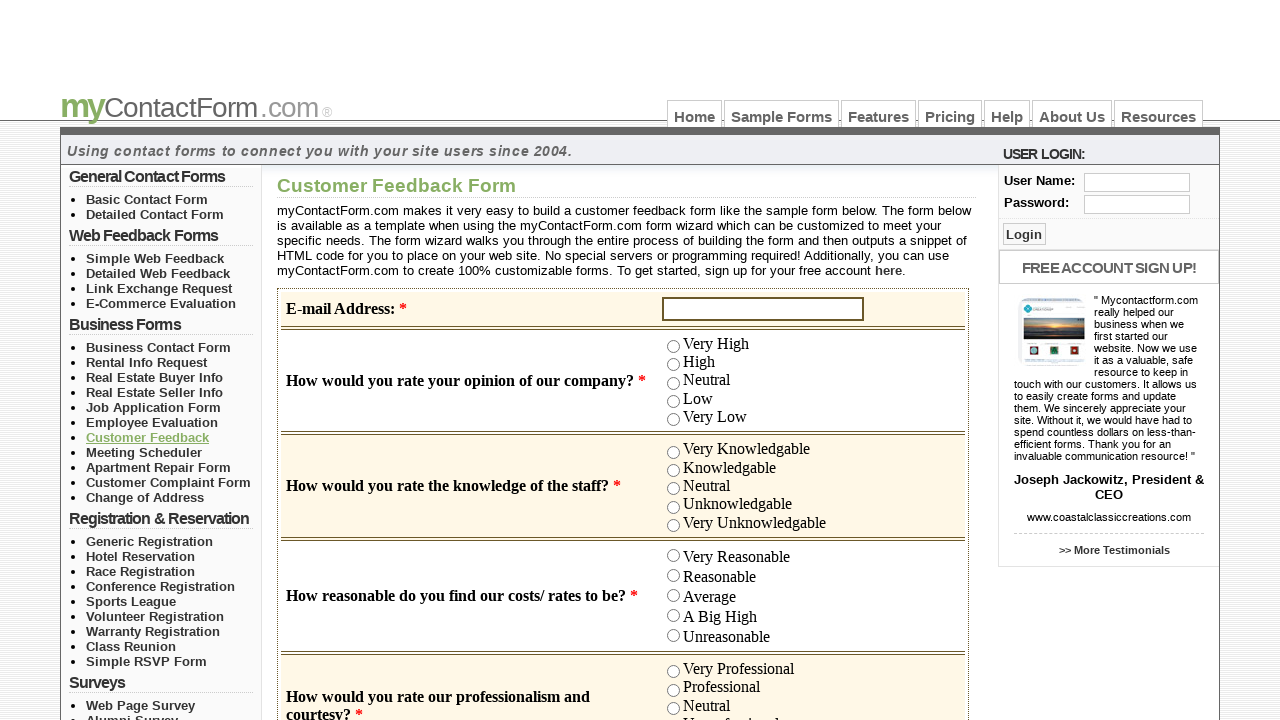

Waited for page heading to load after clicking navigation link 13
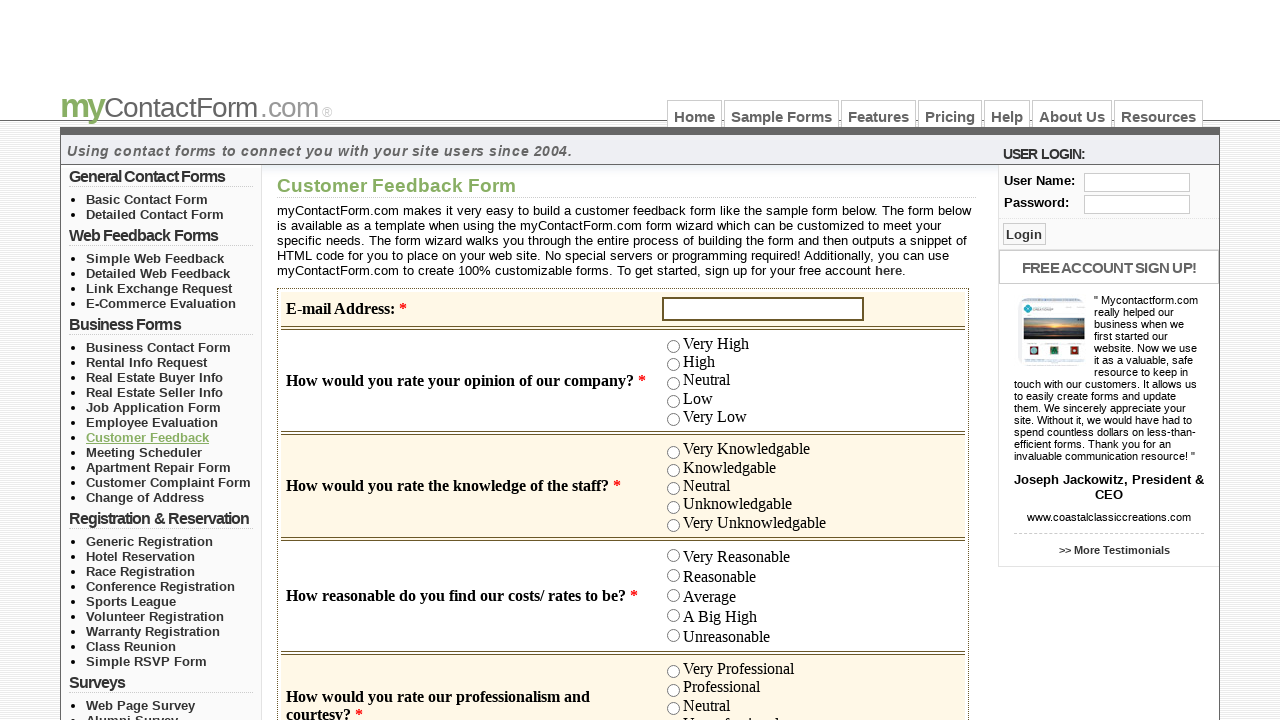

Located page heading element after navigation link 13
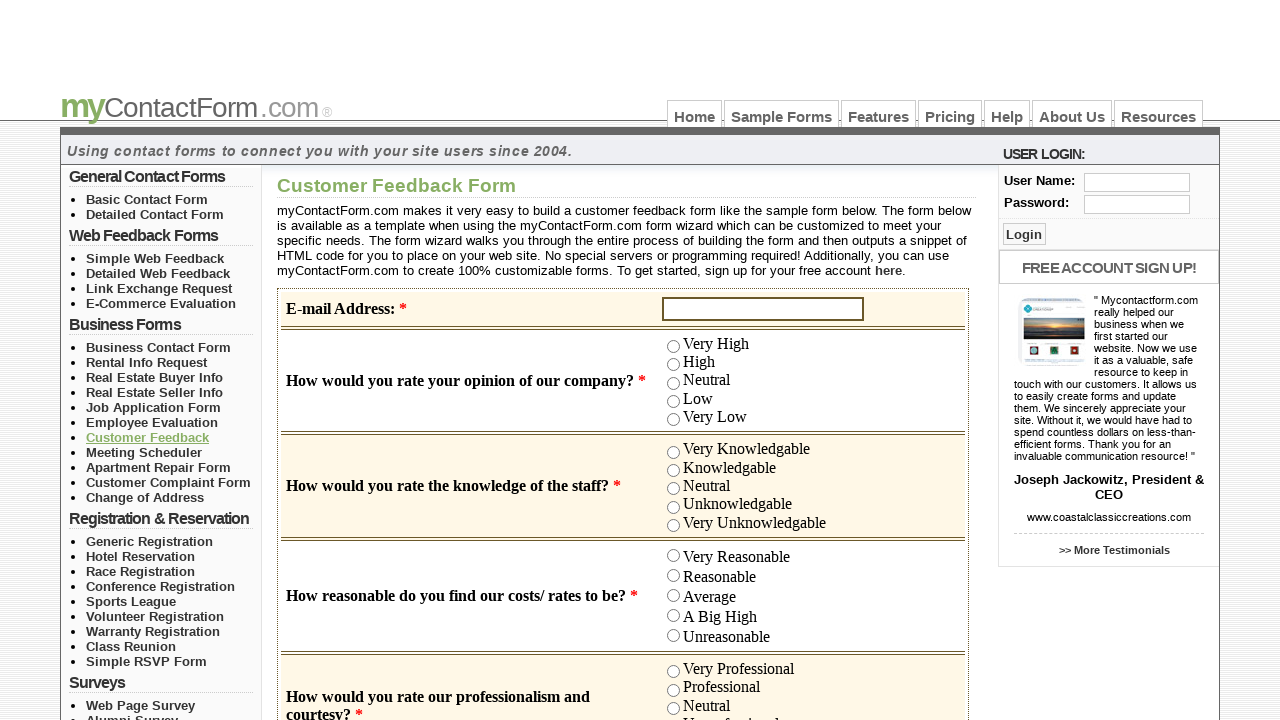

Verified page heading is visible after navigation link 13
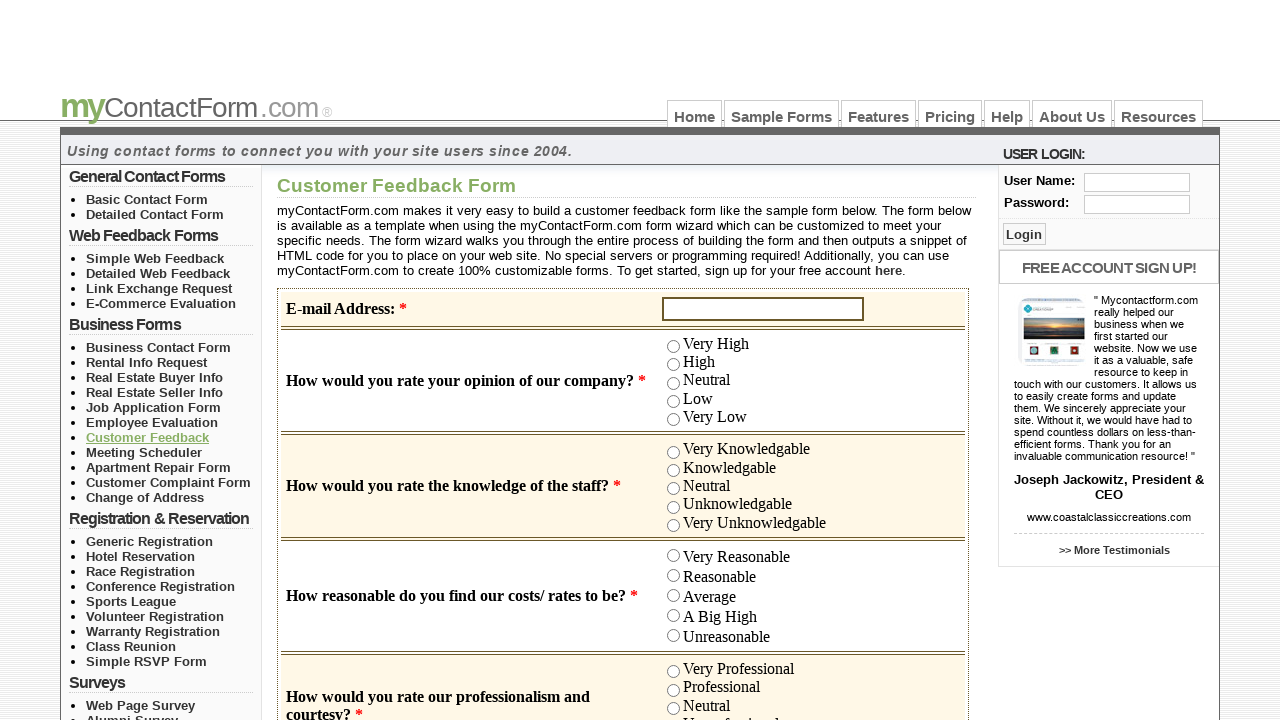

Clicked navigation link 14 of 31 at (144, 452) on (//*[@id='left_col_top']/ul/li/a)[14]
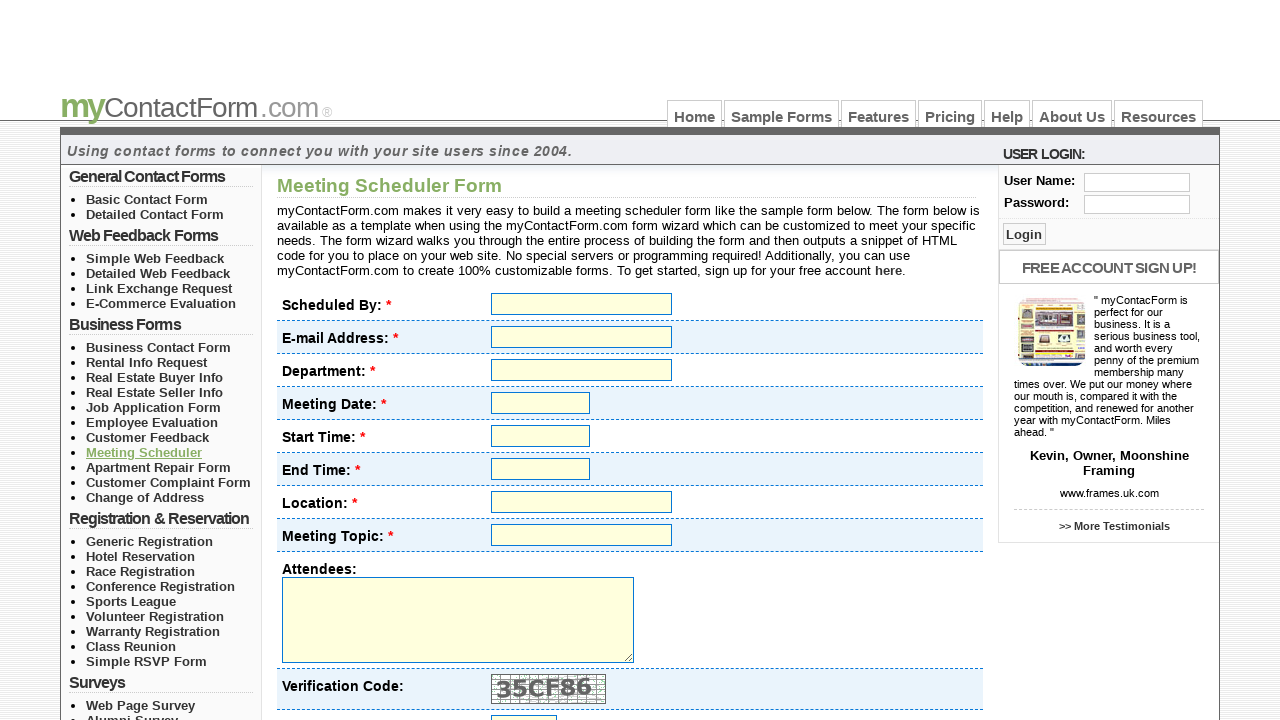

Waited for page heading to load after clicking navigation link 14
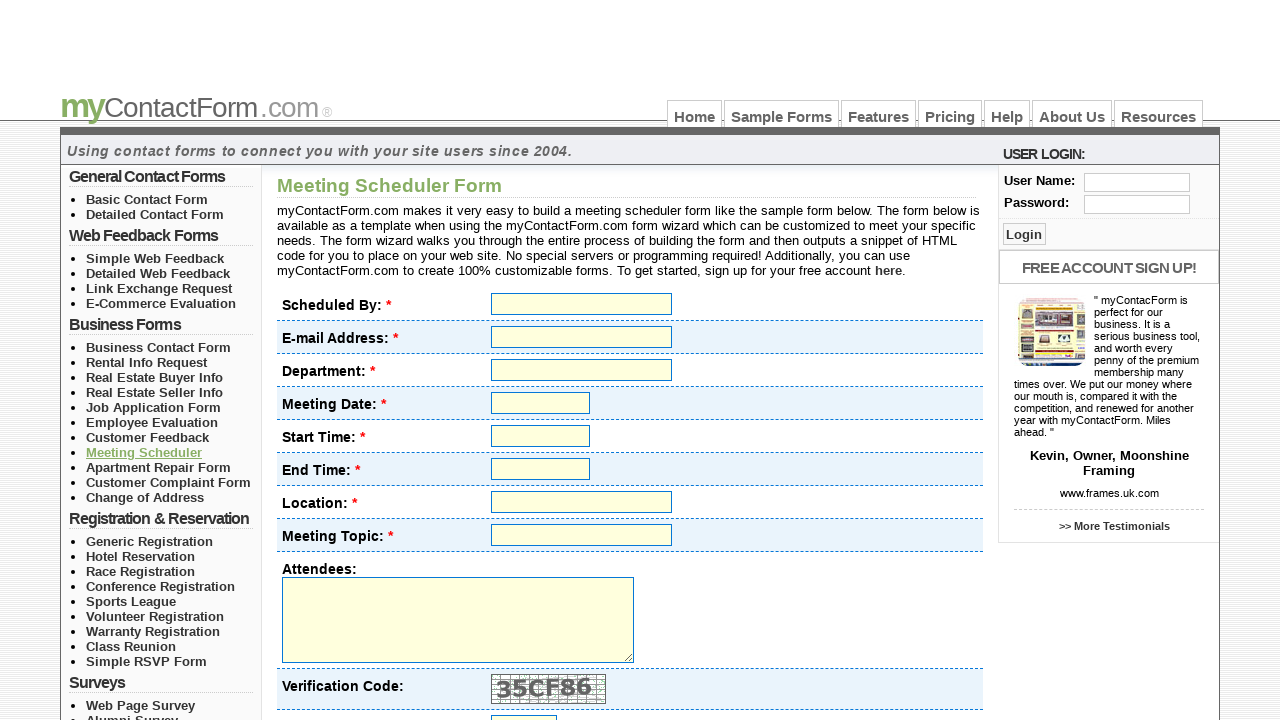

Located page heading element after navigation link 14
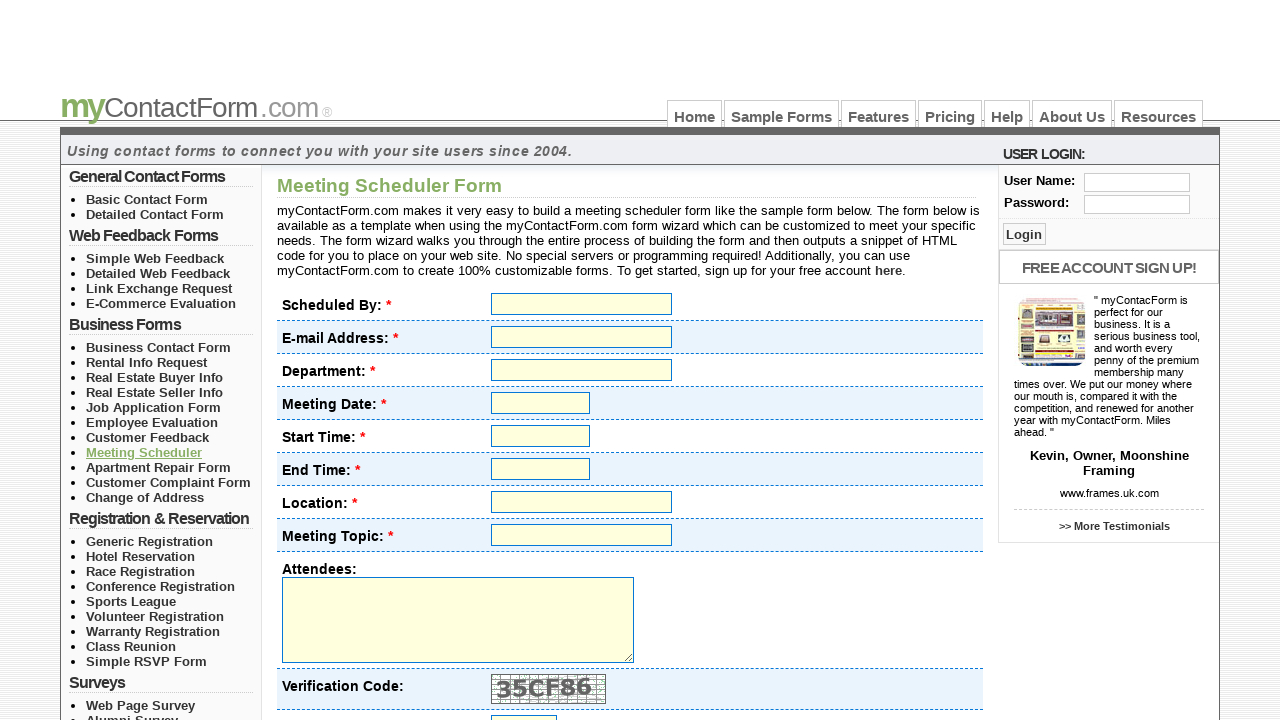

Verified page heading is visible after navigation link 14
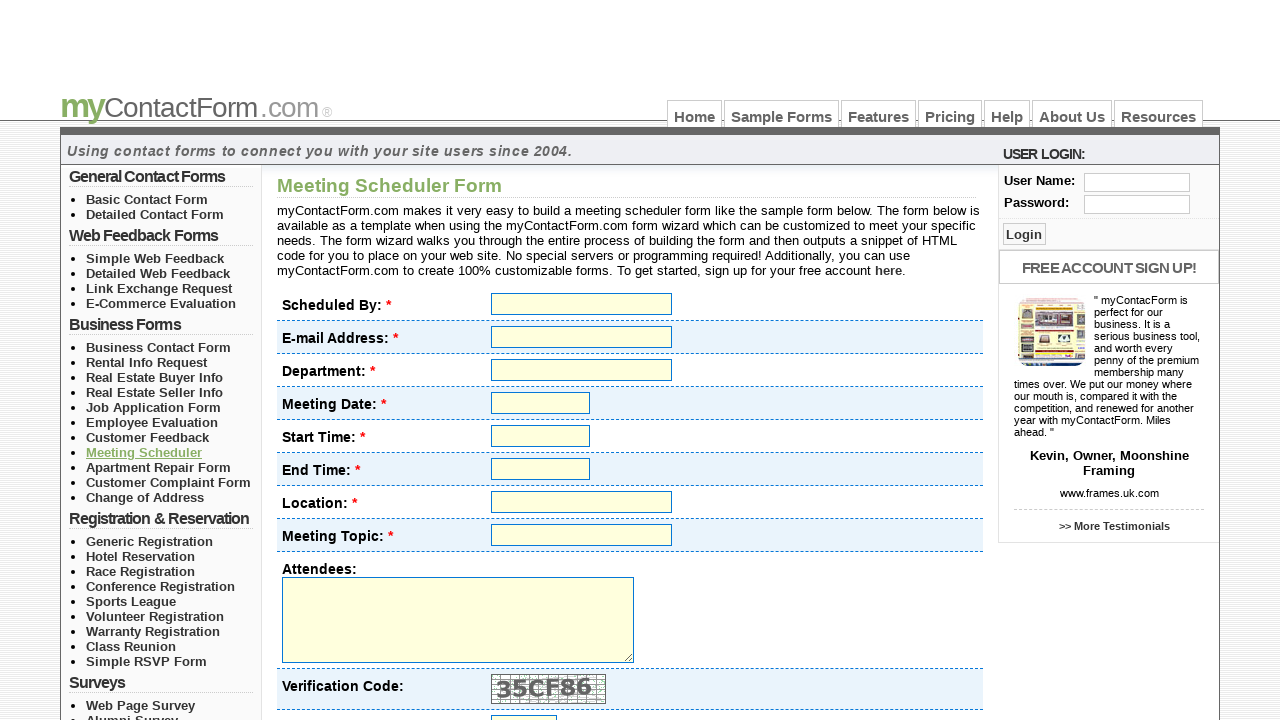

Clicked navigation link 15 of 31 at (158, 467) on (//*[@id='left_col_top']/ul/li/a)[15]
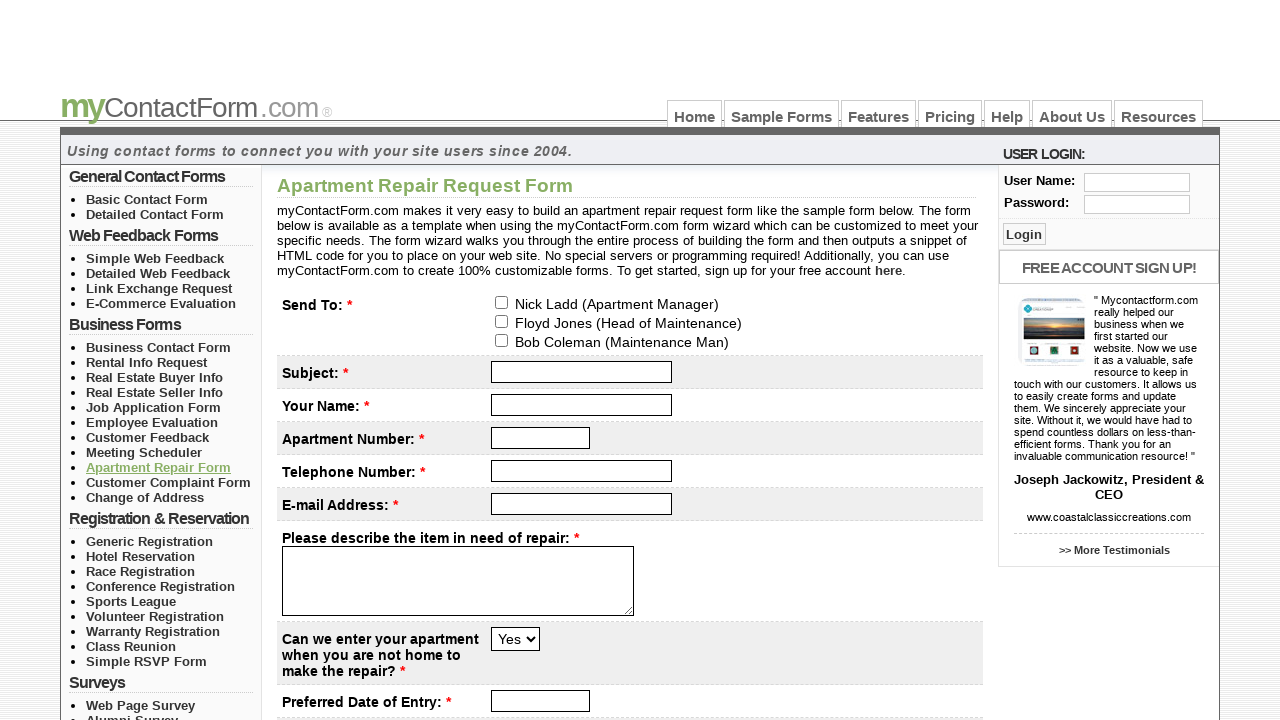

Waited for page heading to load after clicking navigation link 15
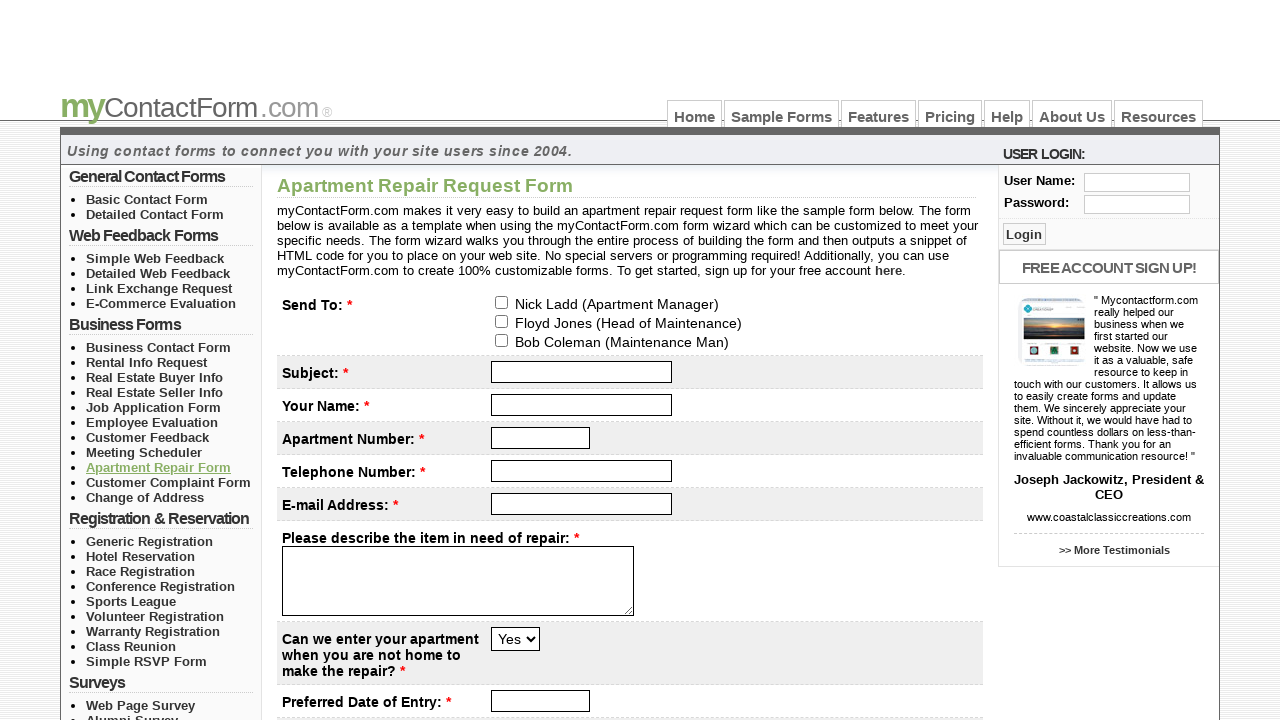

Located page heading element after navigation link 15
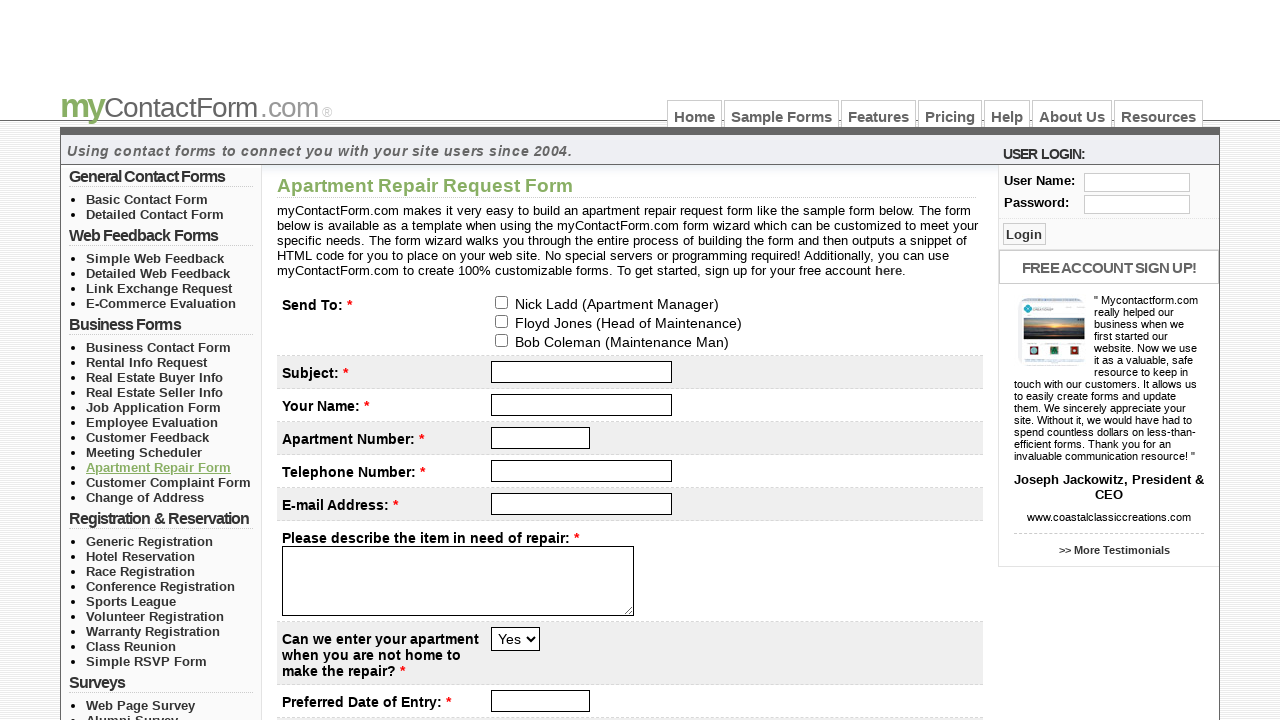

Verified page heading is visible after navigation link 15
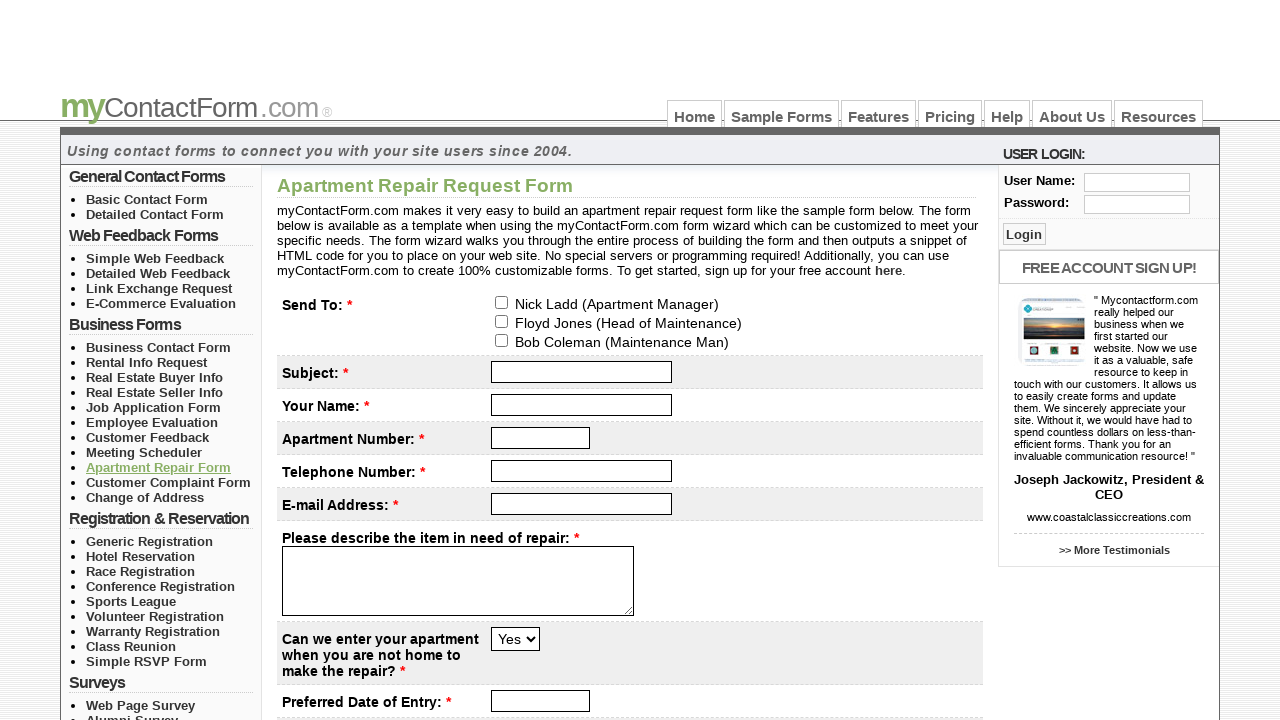

Clicked navigation link 16 of 31 at (168, 482) on (//*[@id='left_col_top']/ul/li/a)[16]
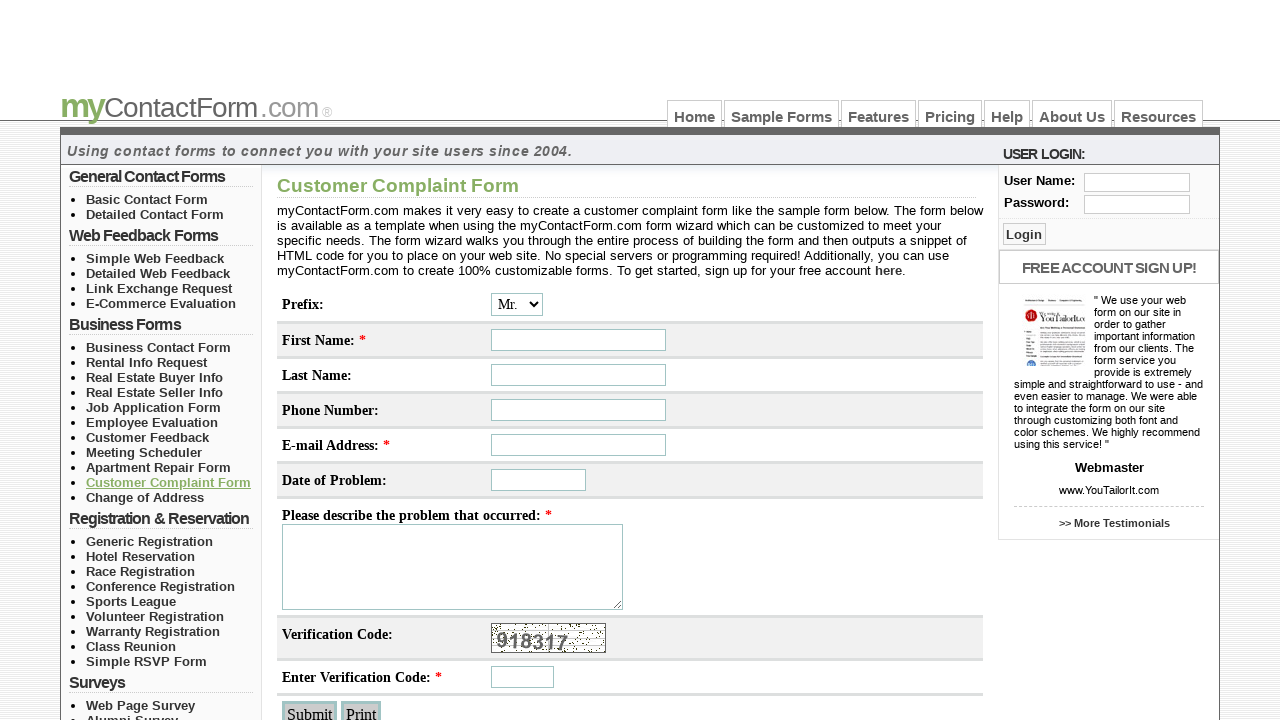

Waited for page heading to load after clicking navigation link 16
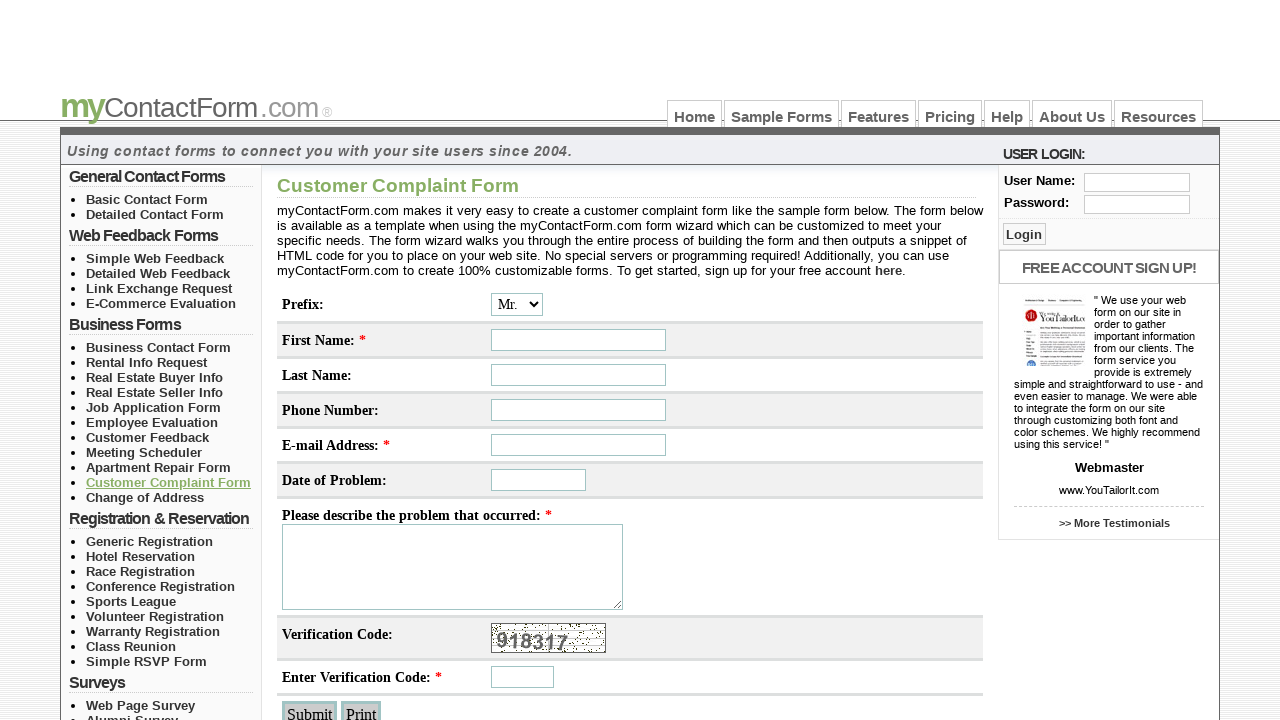

Located page heading element after navigation link 16
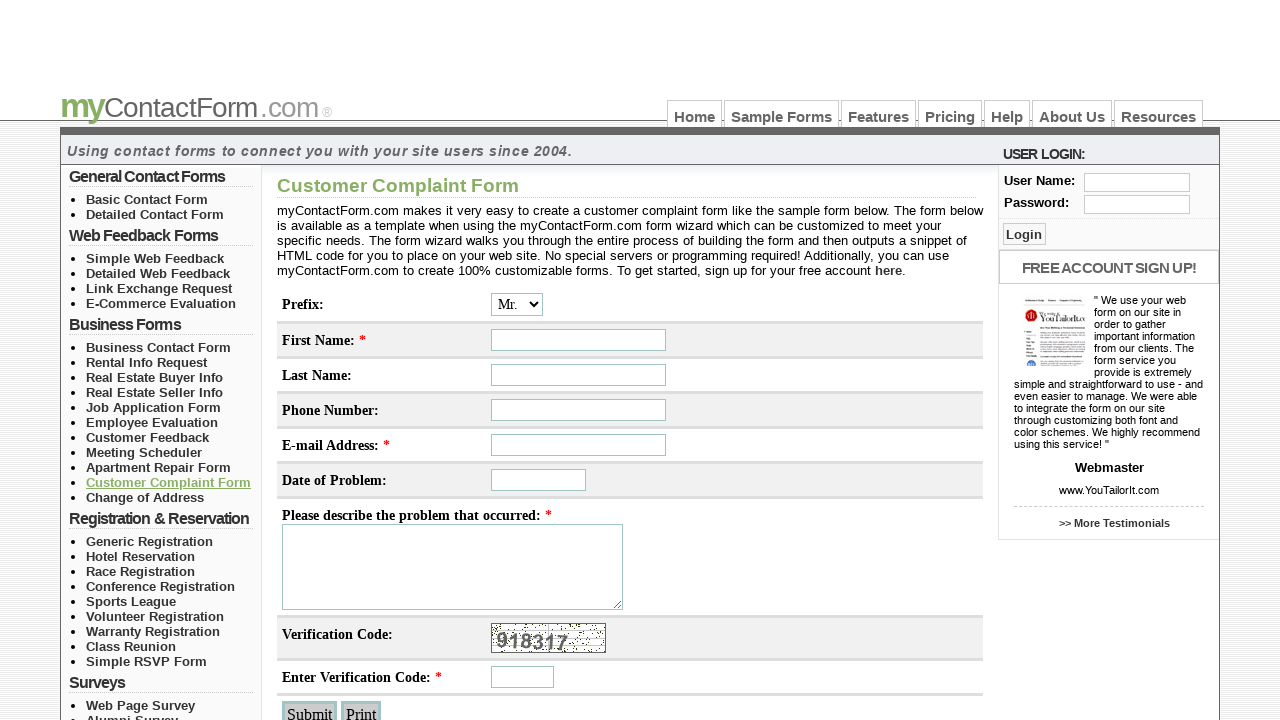

Verified page heading is visible after navigation link 16
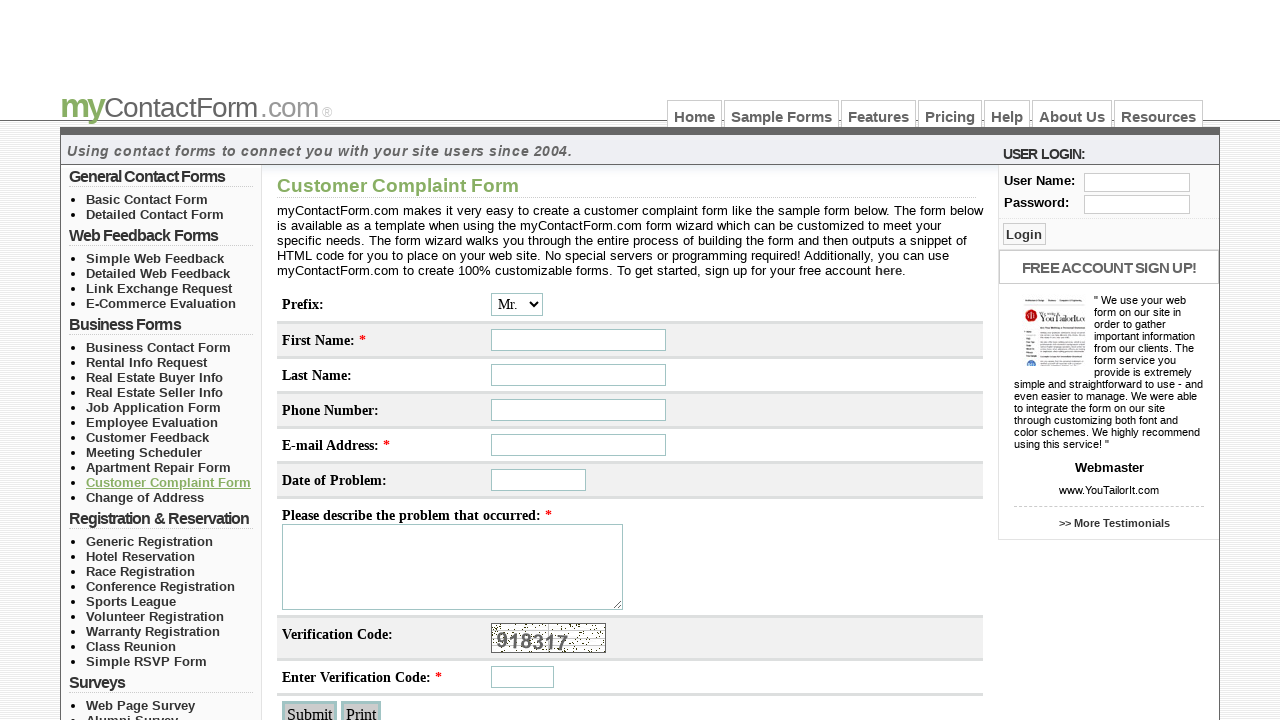

Clicked navigation link 17 of 31 at (145, 497) on (//*[@id='left_col_top']/ul/li/a)[17]
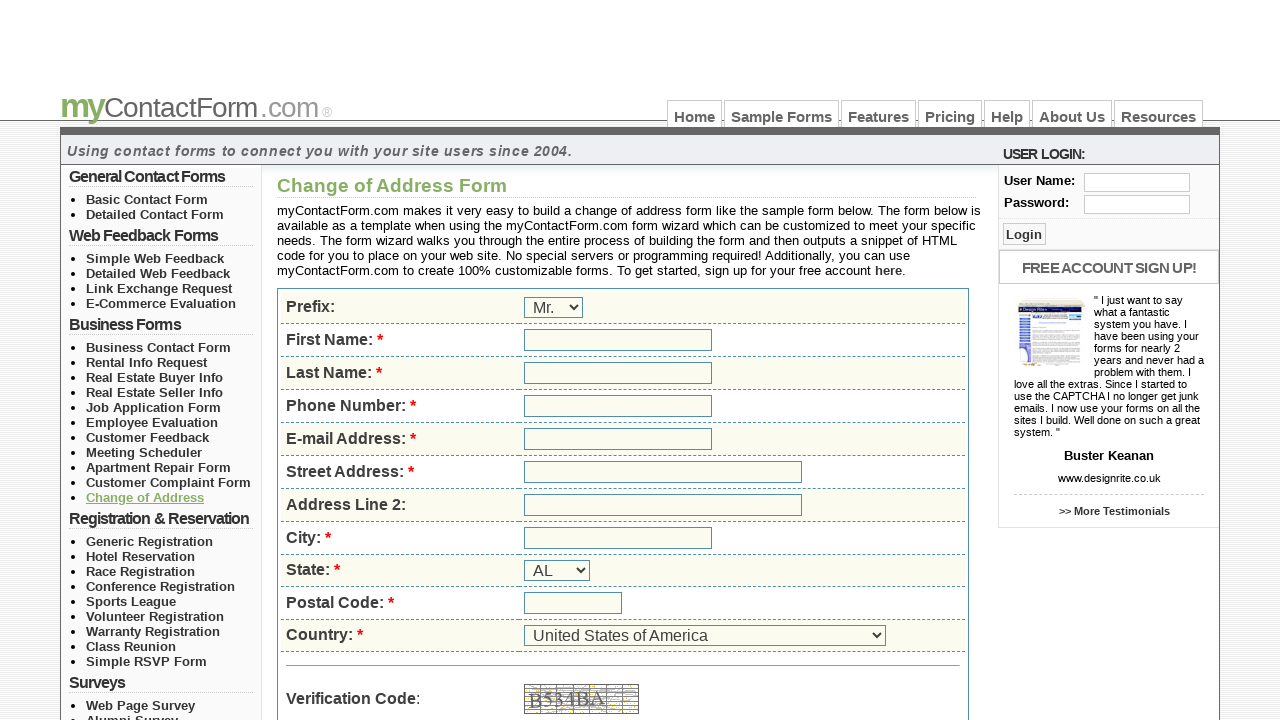

Waited for page heading to load after clicking navigation link 17
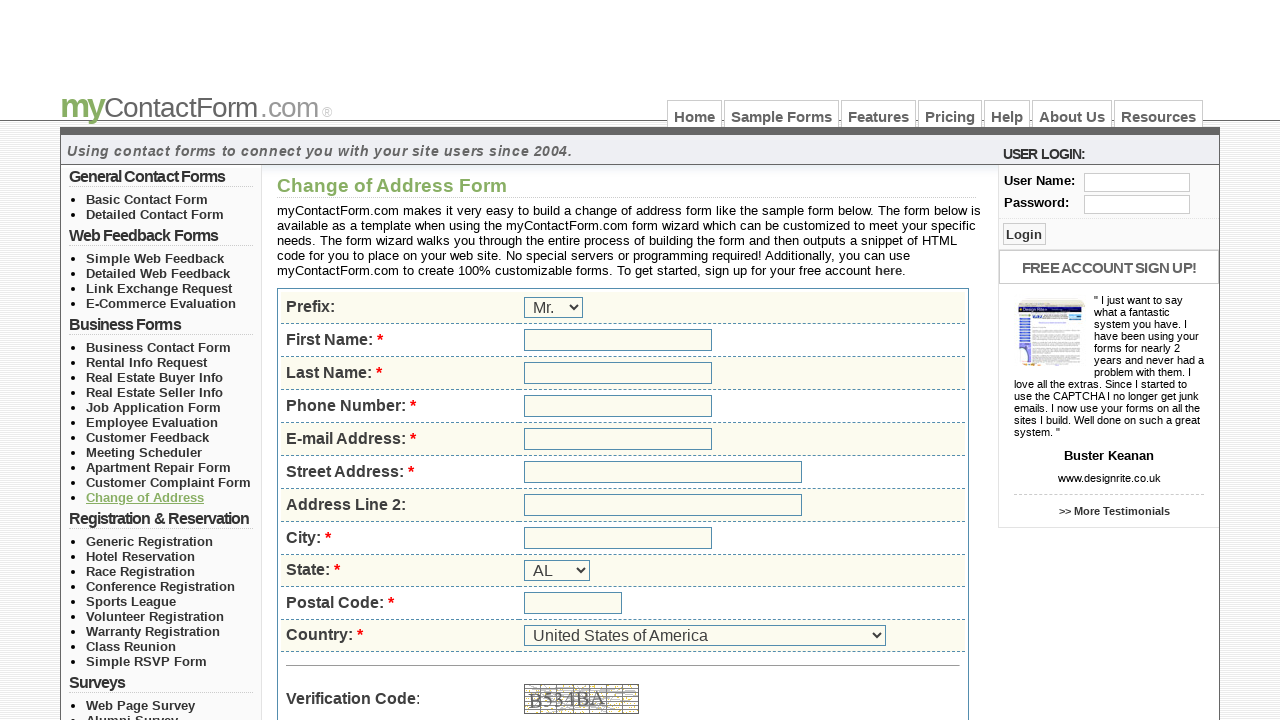

Located page heading element after navigation link 17
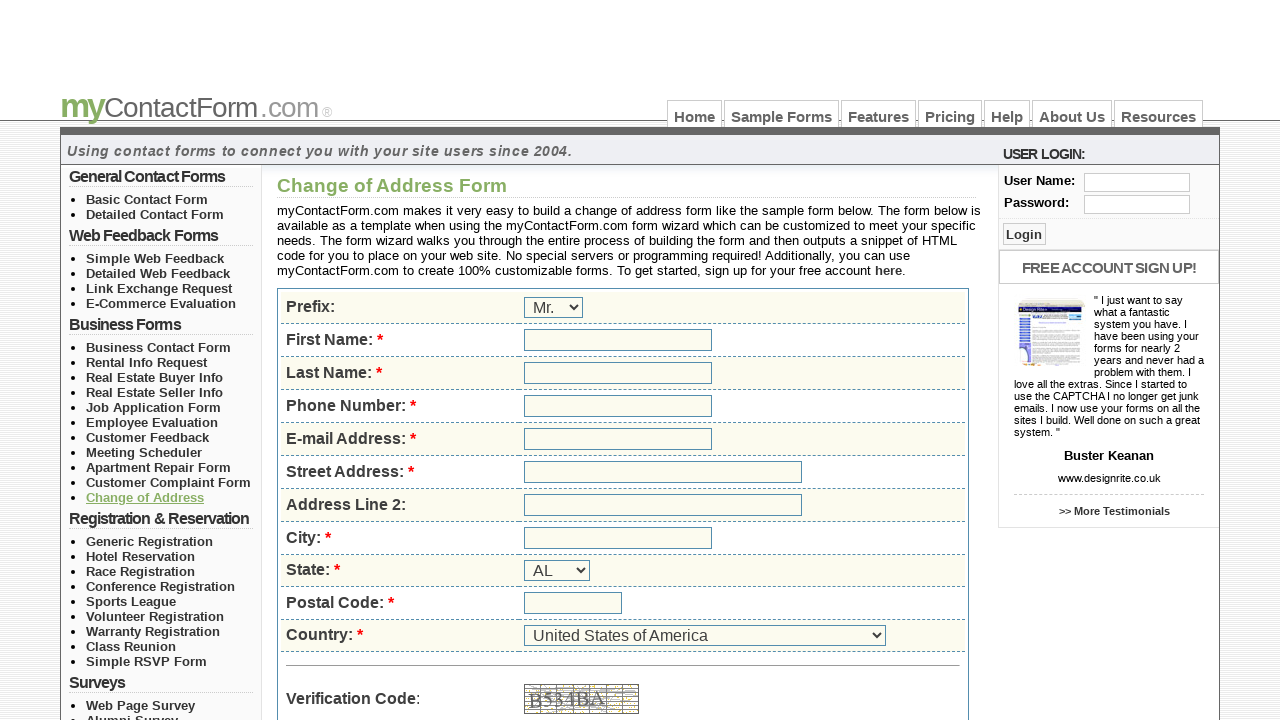

Verified page heading is visible after navigation link 17
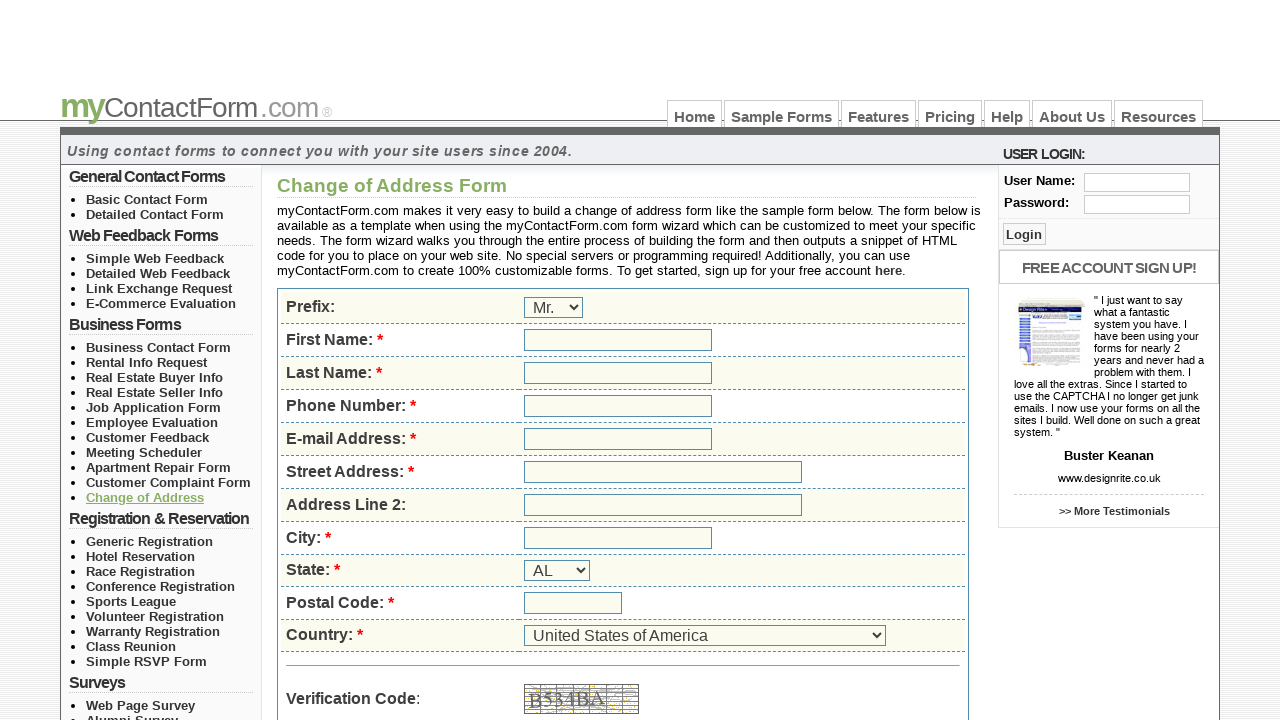

Clicked navigation link 18 of 31 at (150, 541) on (//*[@id='left_col_top']/ul/li/a)[18]
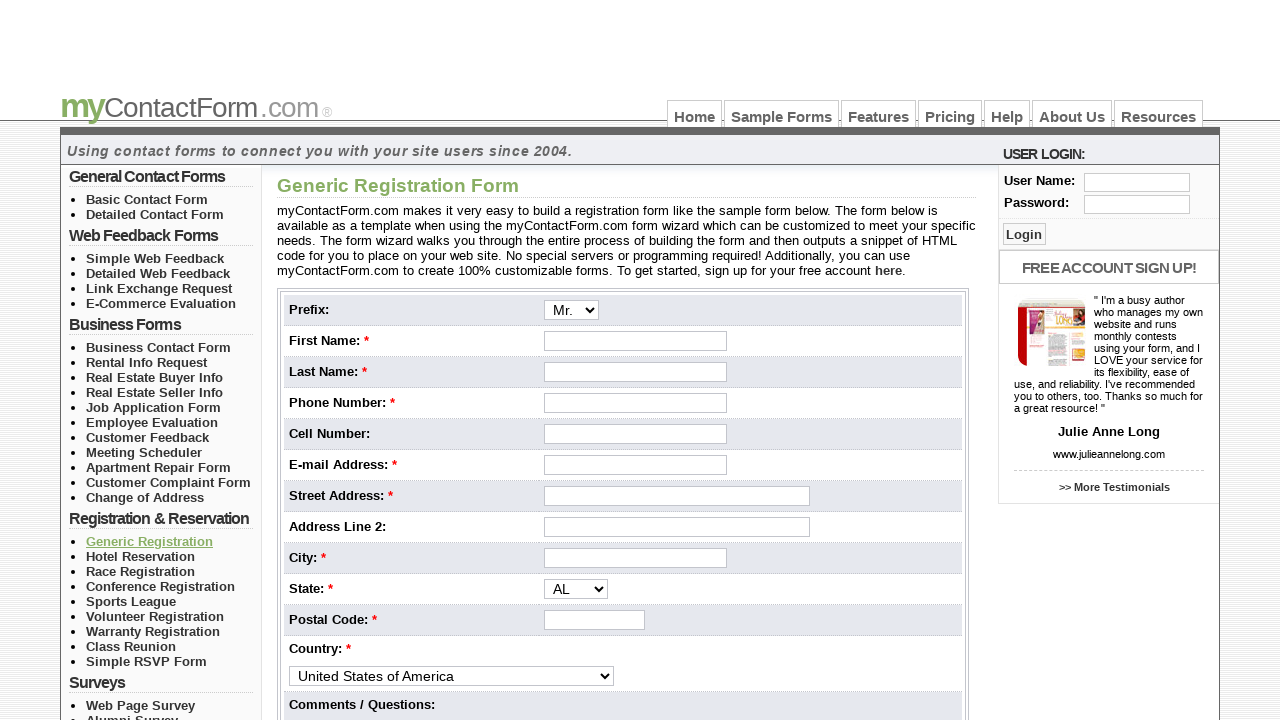

Waited for page heading to load after clicking navigation link 18
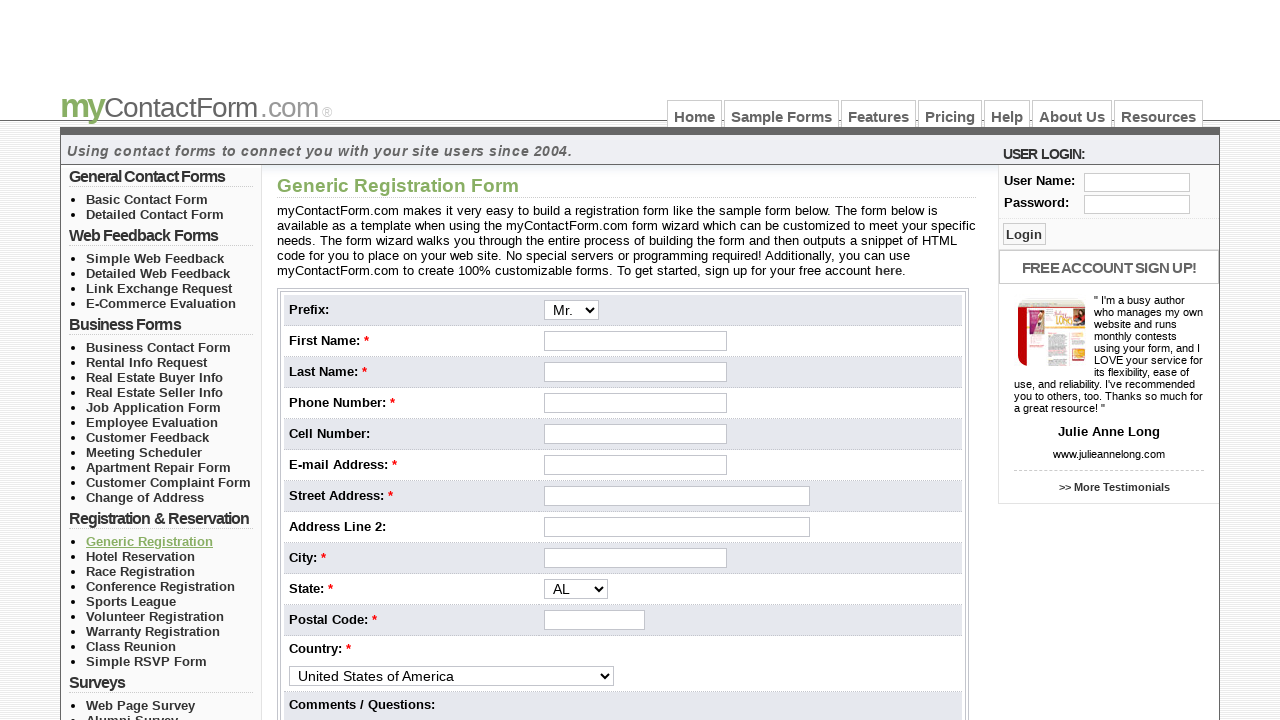

Located page heading element after navigation link 18
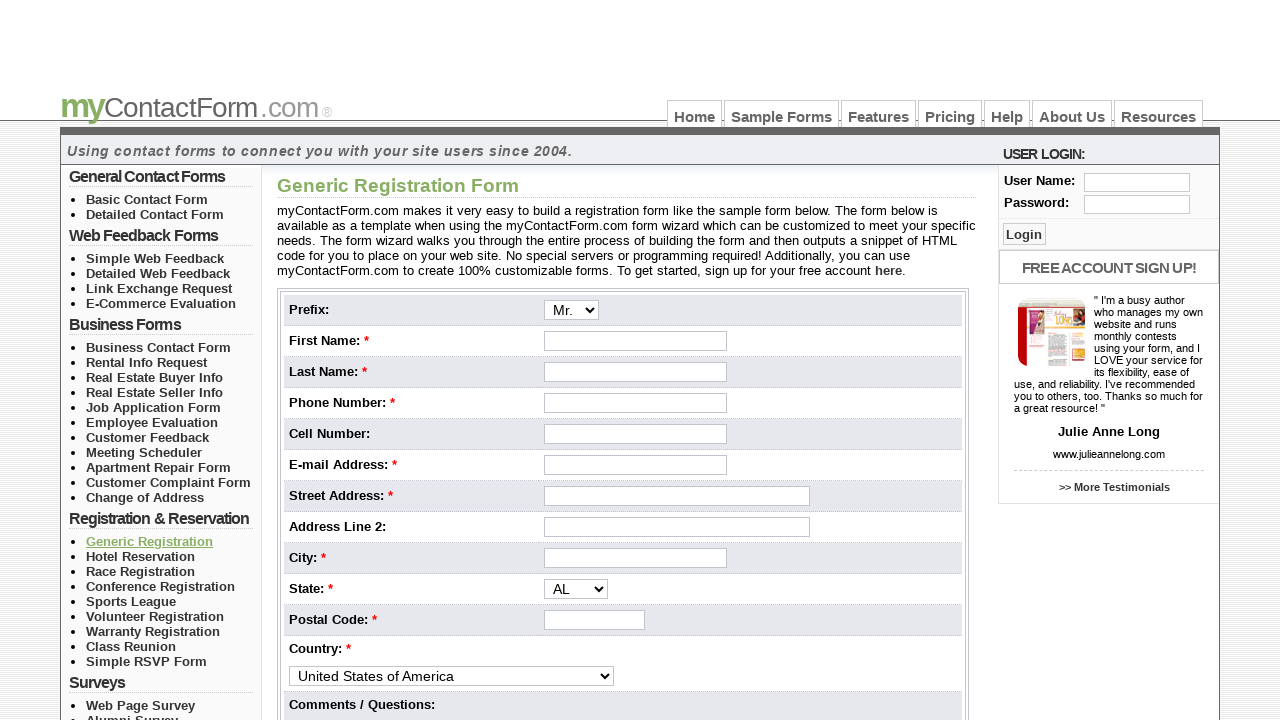

Verified page heading is visible after navigation link 18
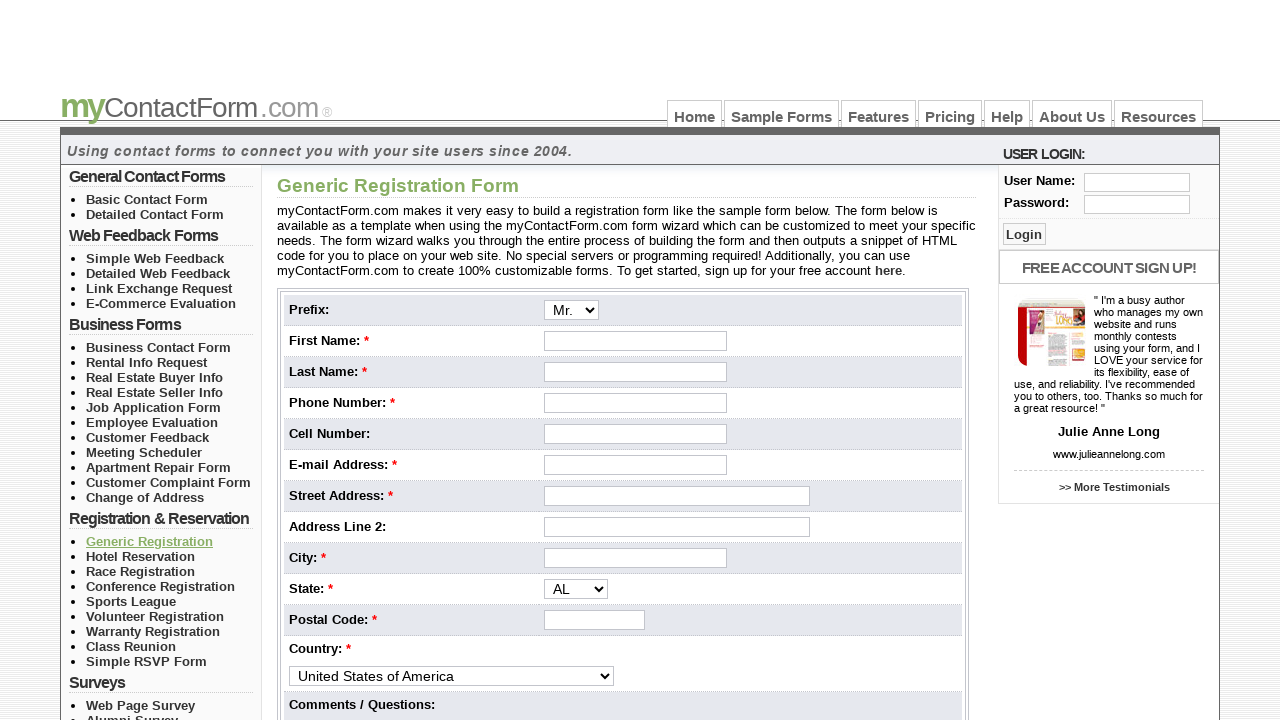

Clicked navigation link 19 of 31 at (140, 556) on (//*[@id='left_col_top']/ul/li/a)[19]
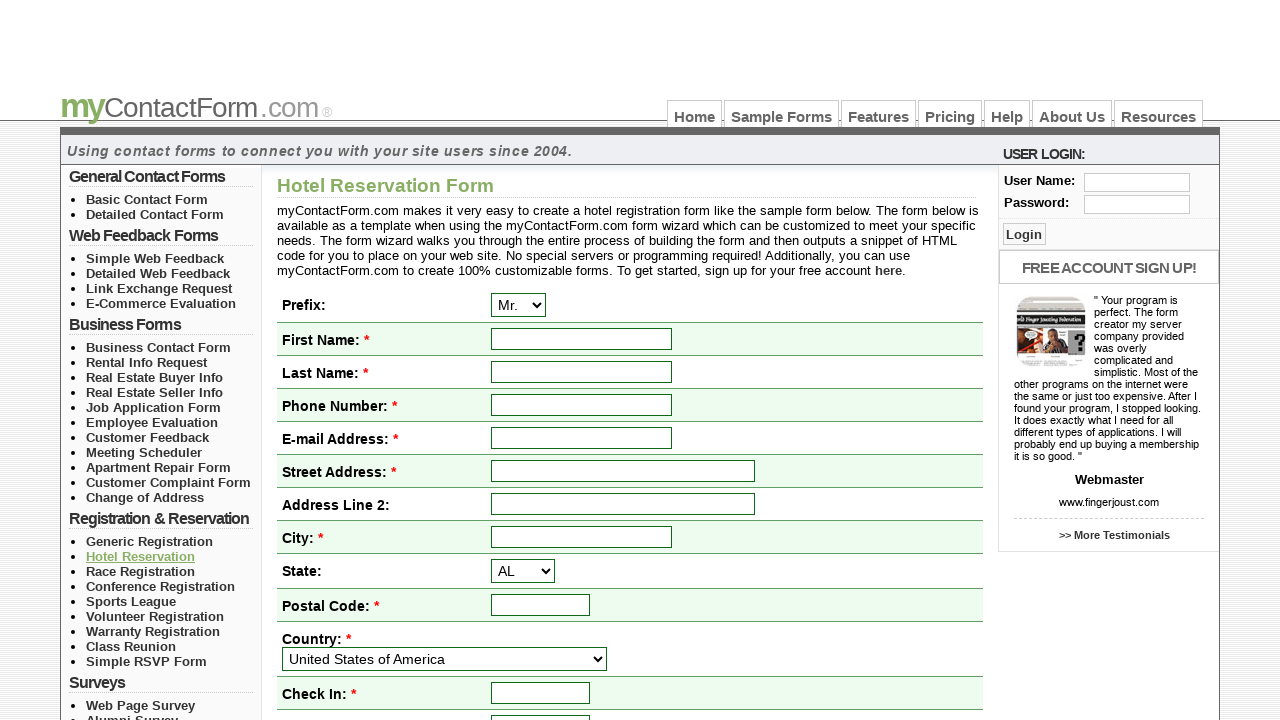

Waited for page heading to load after clicking navigation link 19
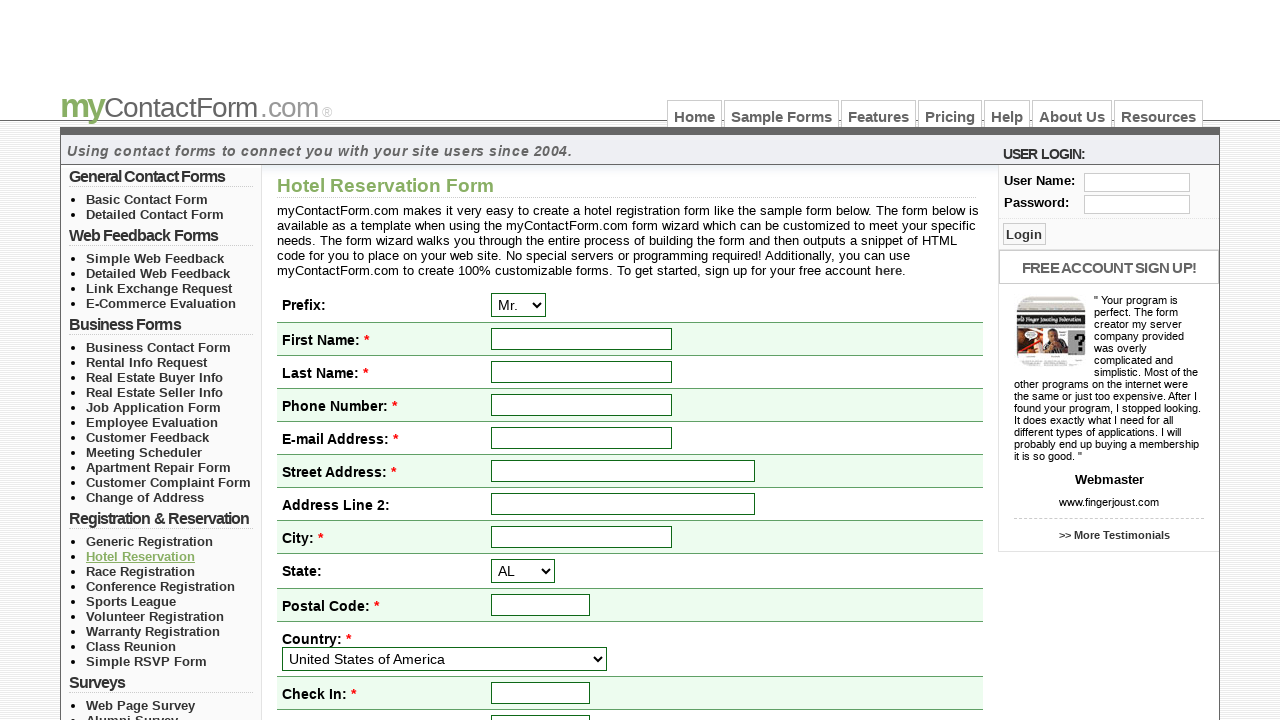

Located page heading element after navigation link 19
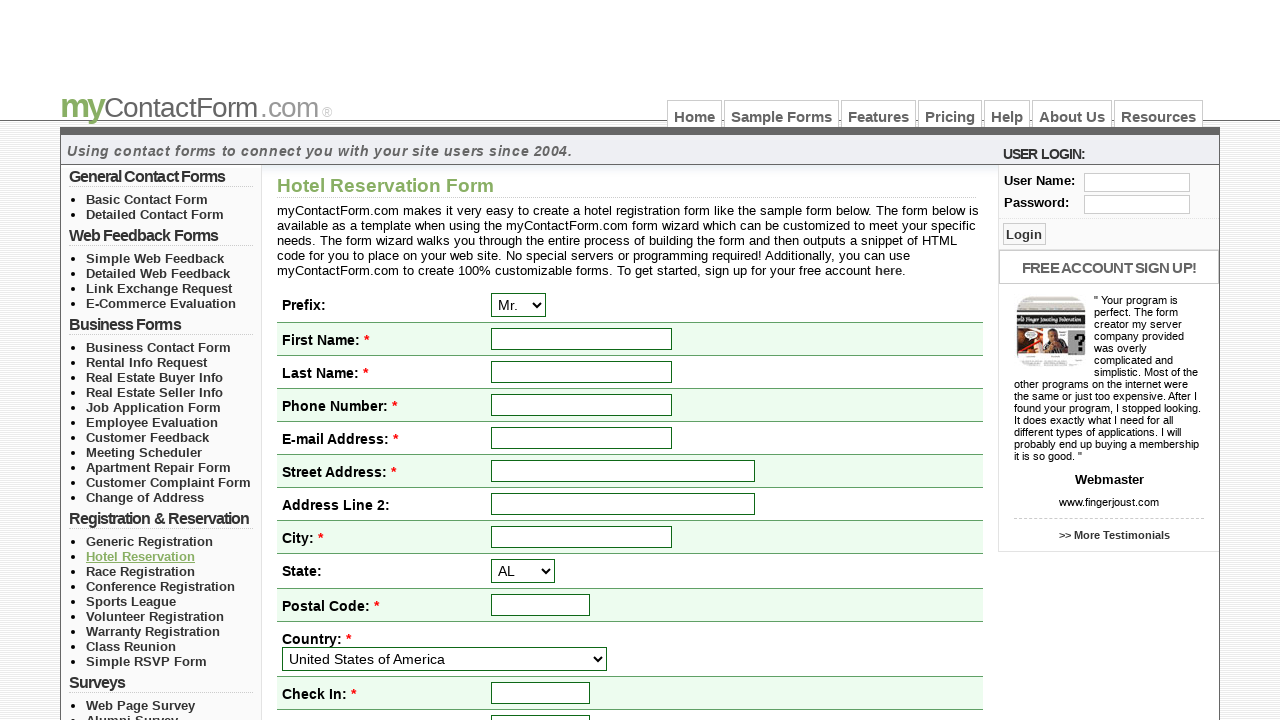

Verified page heading is visible after navigation link 19
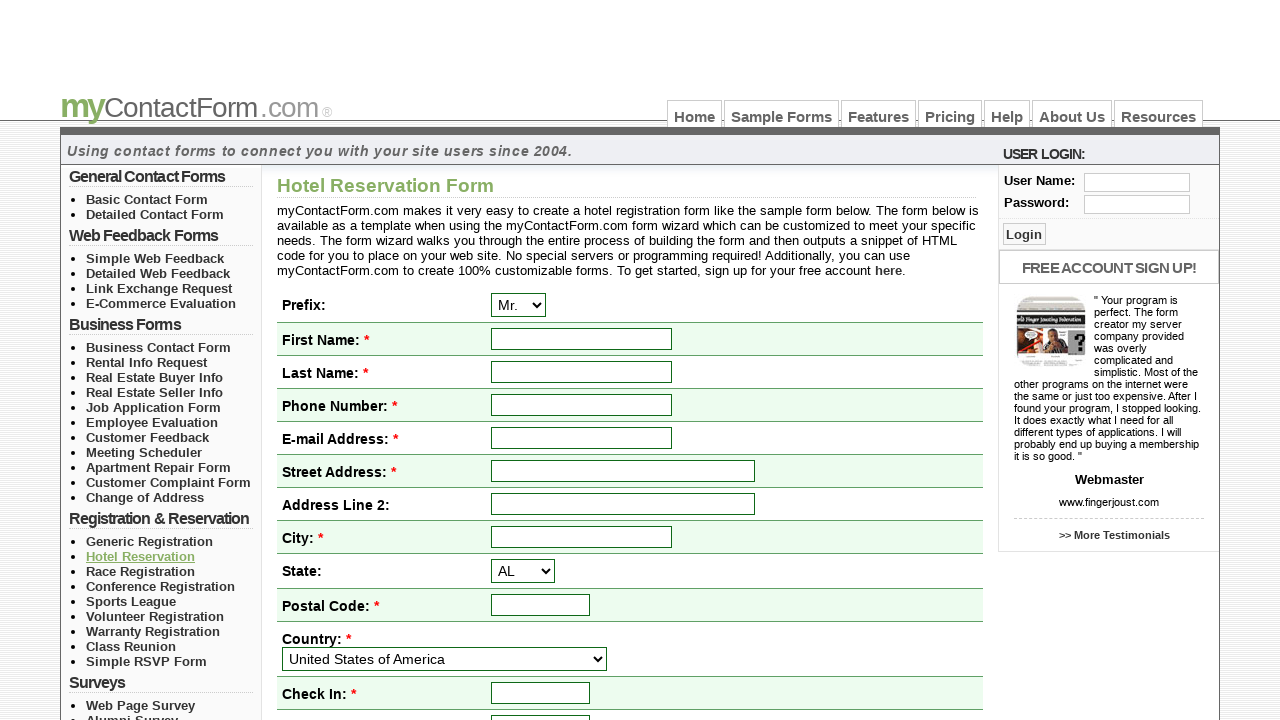

Clicked navigation link 20 of 31 at (140, 571) on (//*[@id='left_col_top']/ul/li/a)[20]
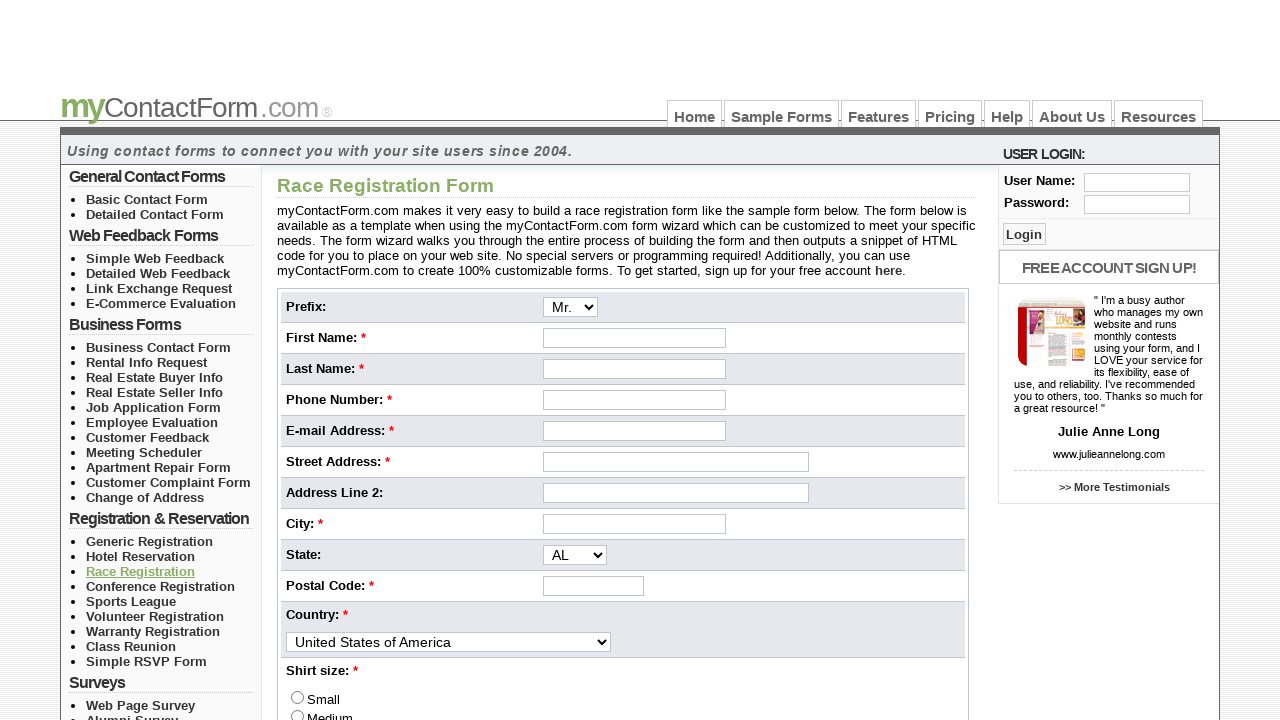

Waited for page heading to load after clicking navigation link 20
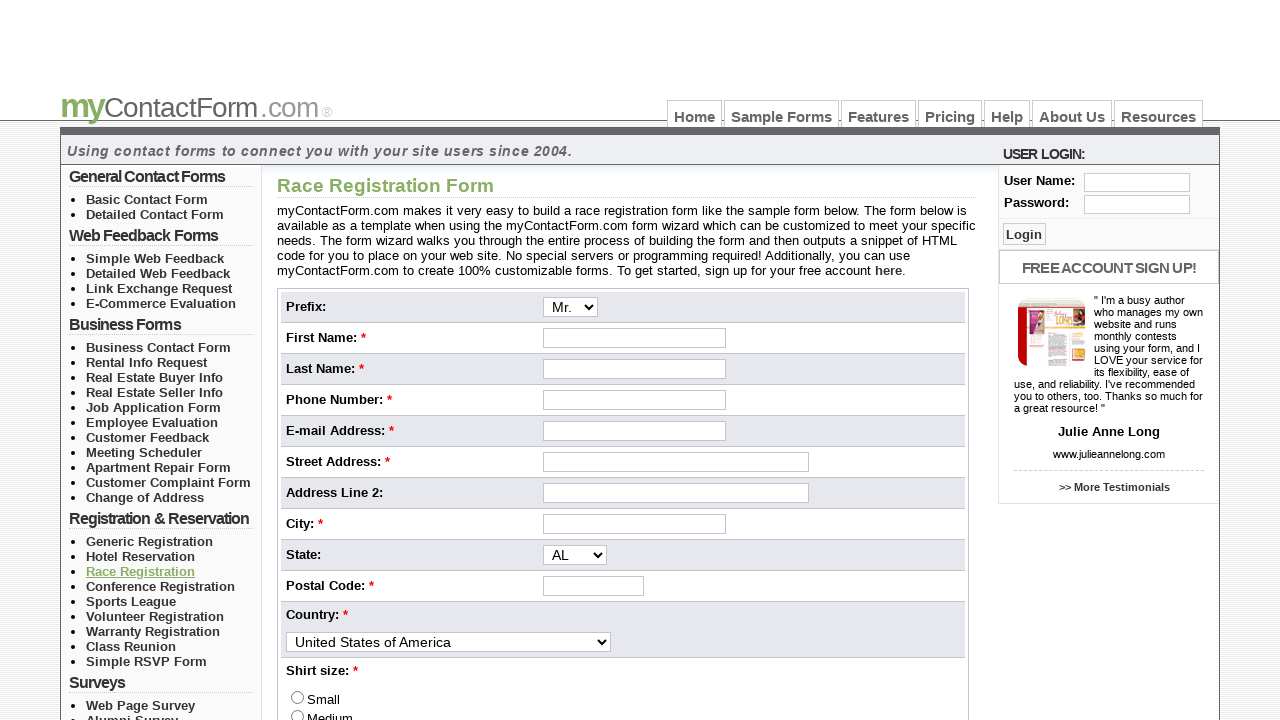

Located page heading element after navigation link 20
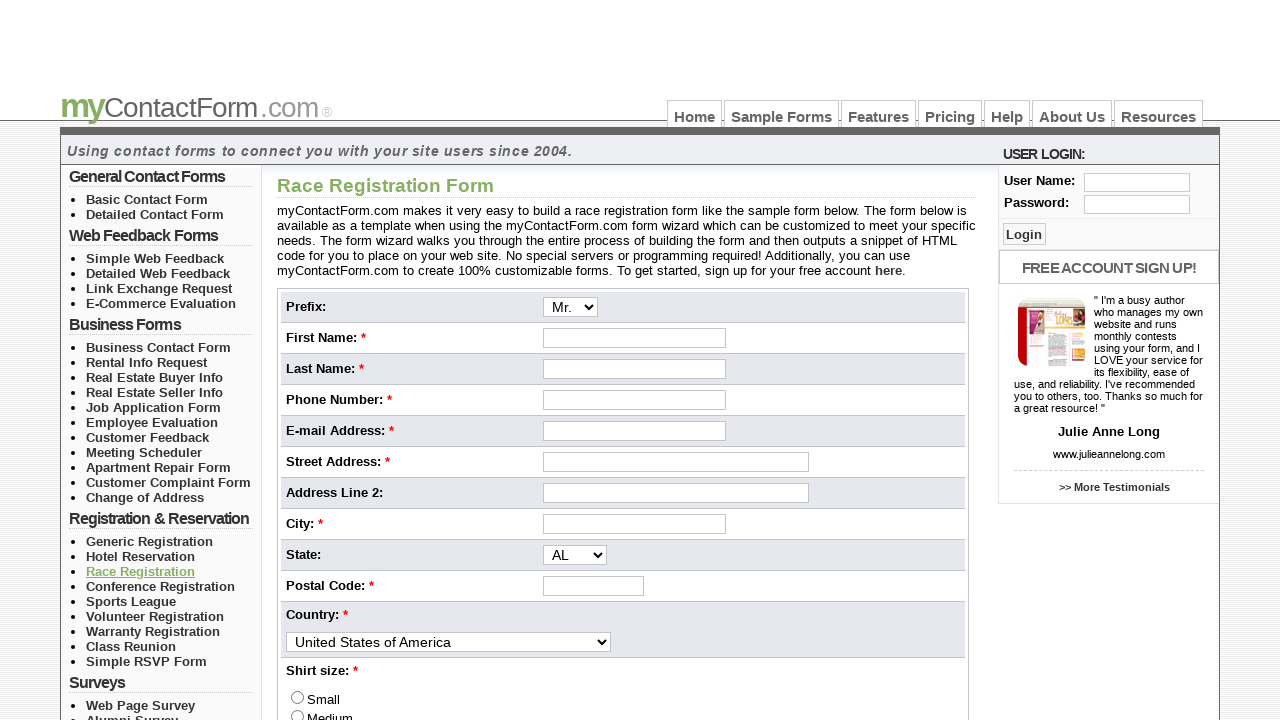

Verified page heading is visible after navigation link 20
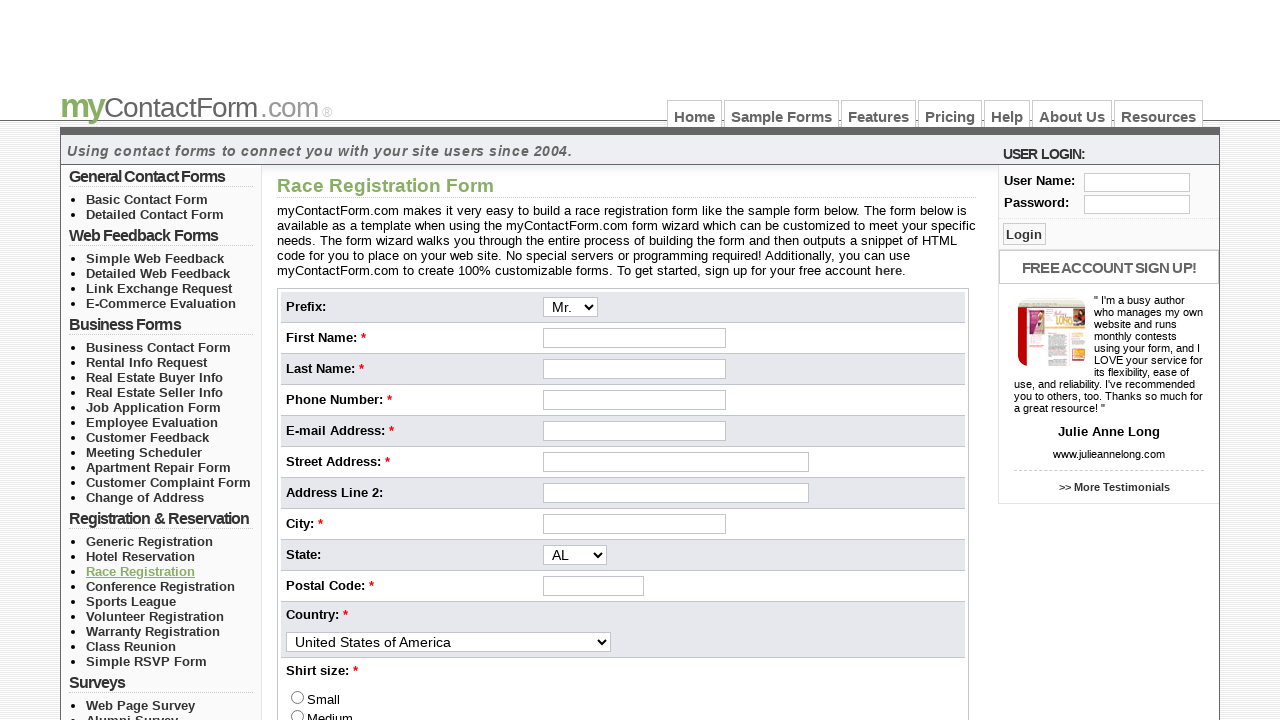

Clicked navigation link 21 of 31 at (160, 586) on (//*[@id='left_col_top']/ul/li/a)[21]
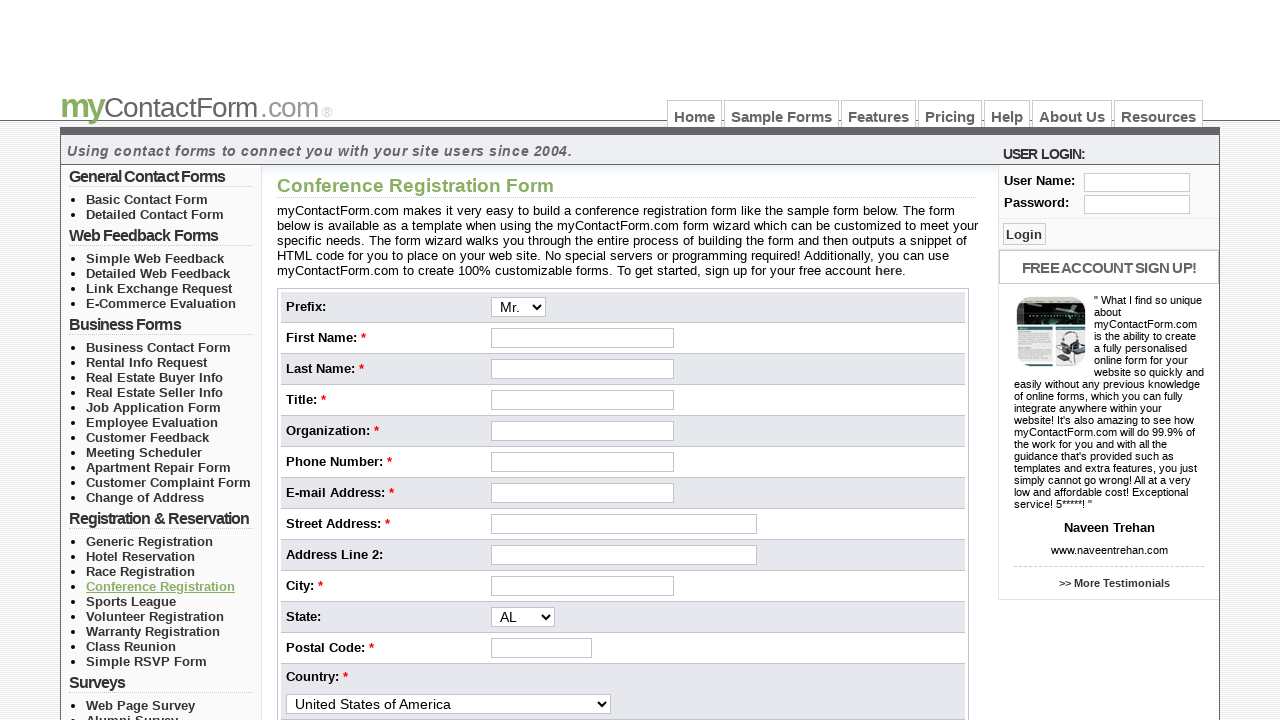

Waited for page heading to load after clicking navigation link 21
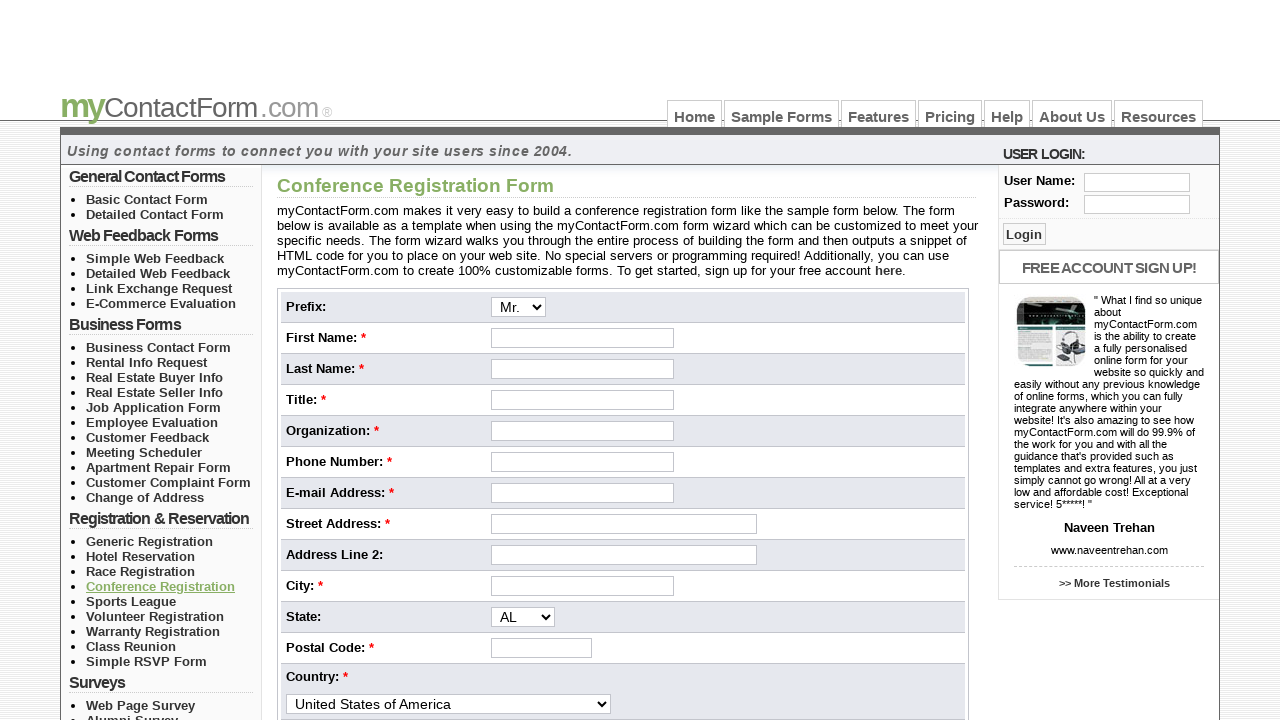

Located page heading element after navigation link 21
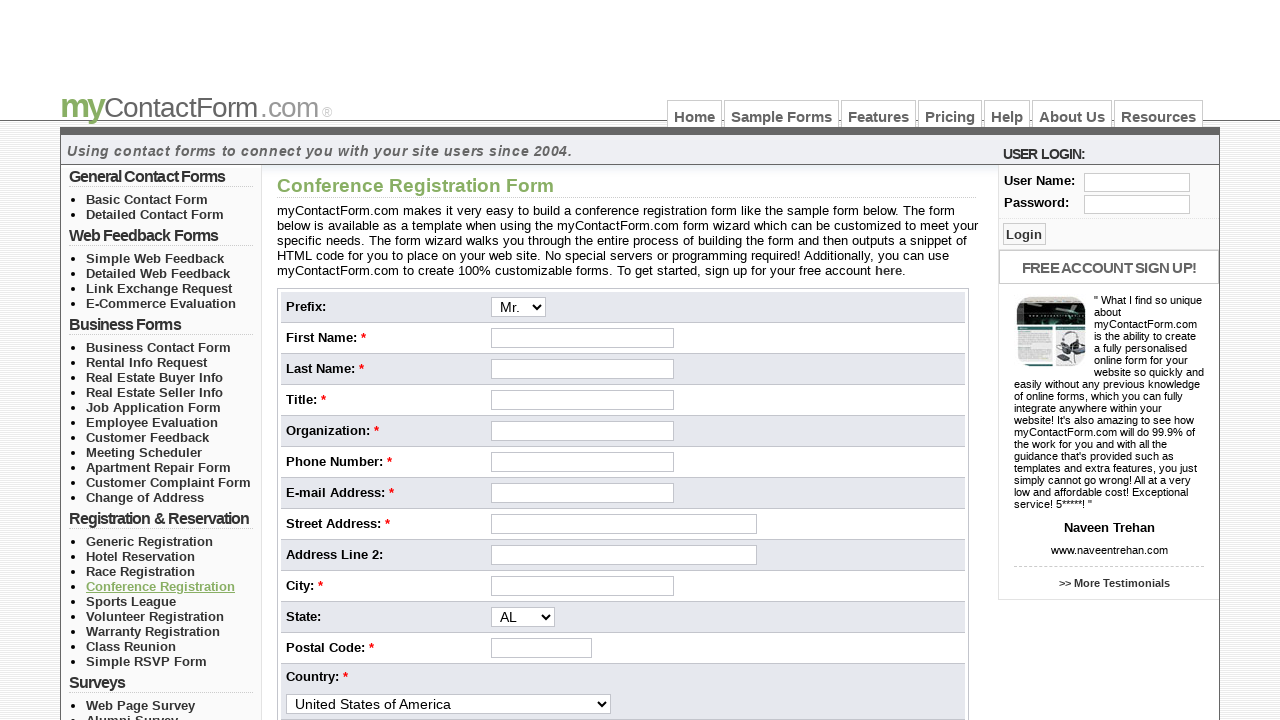

Verified page heading is visible after navigation link 21
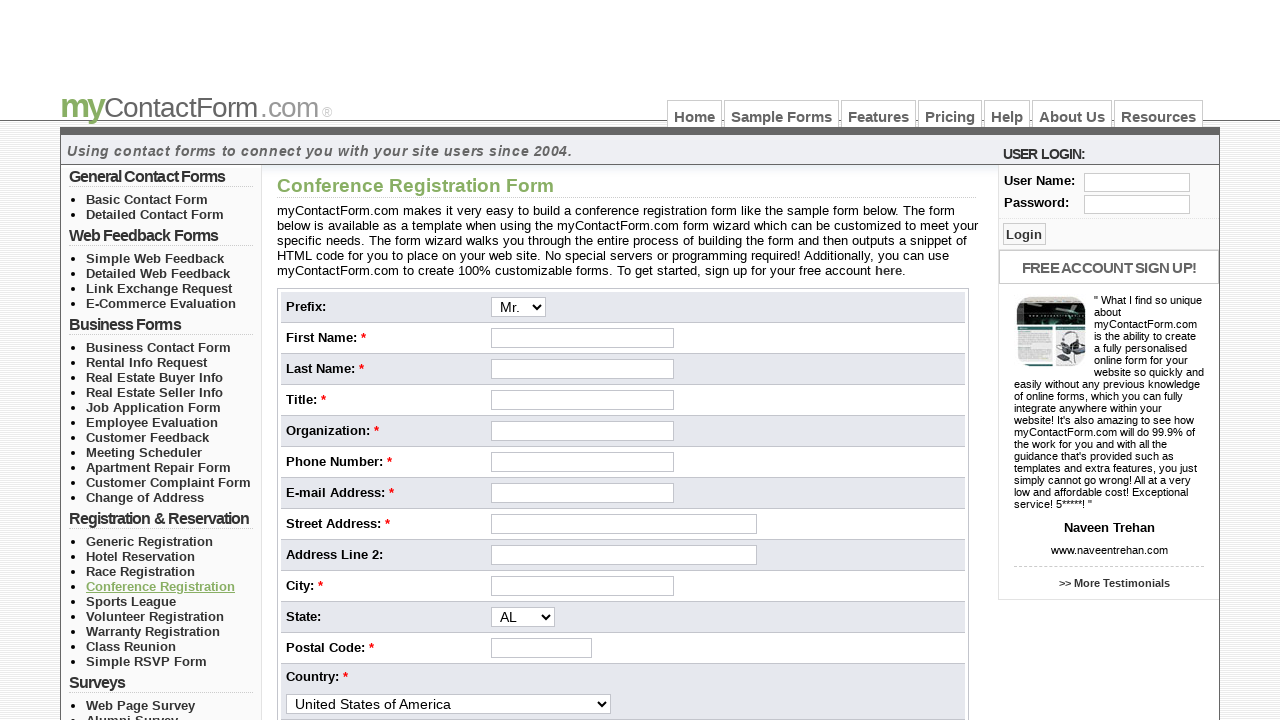

Clicked navigation link 22 of 31 at (131, 601) on (//*[@id='left_col_top']/ul/li/a)[22]
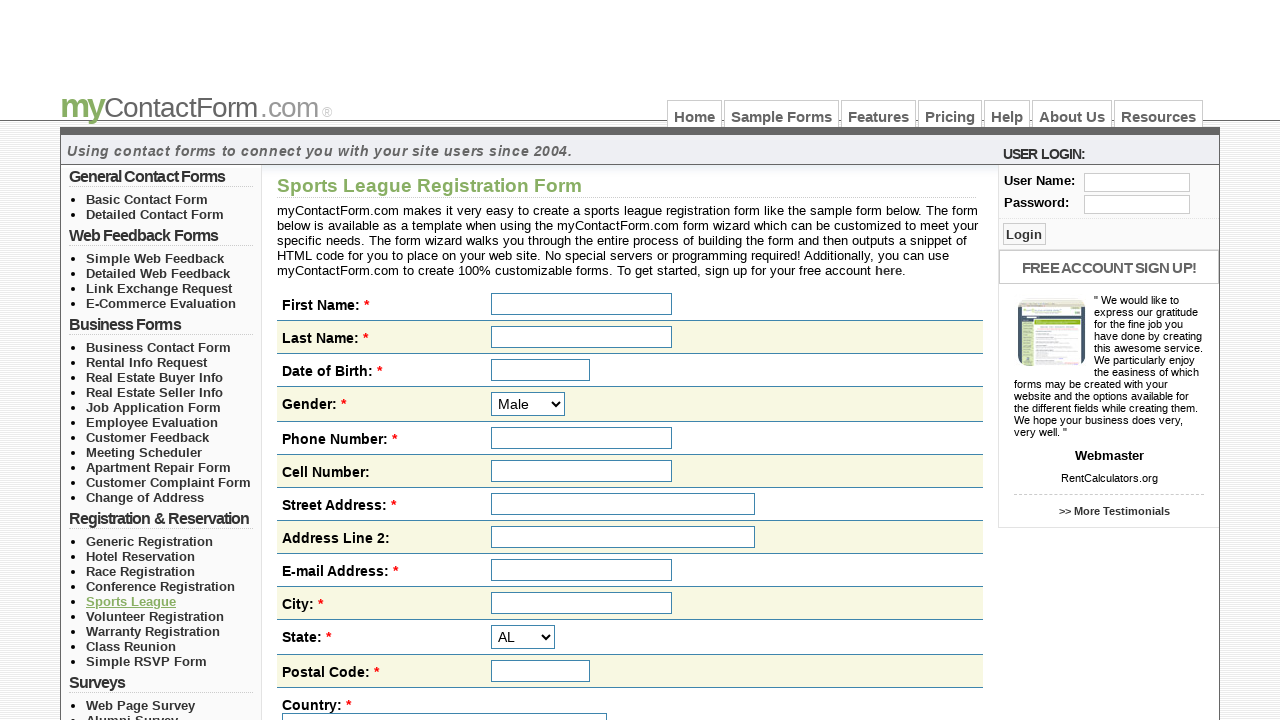

Waited for page heading to load after clicking navigation link 22
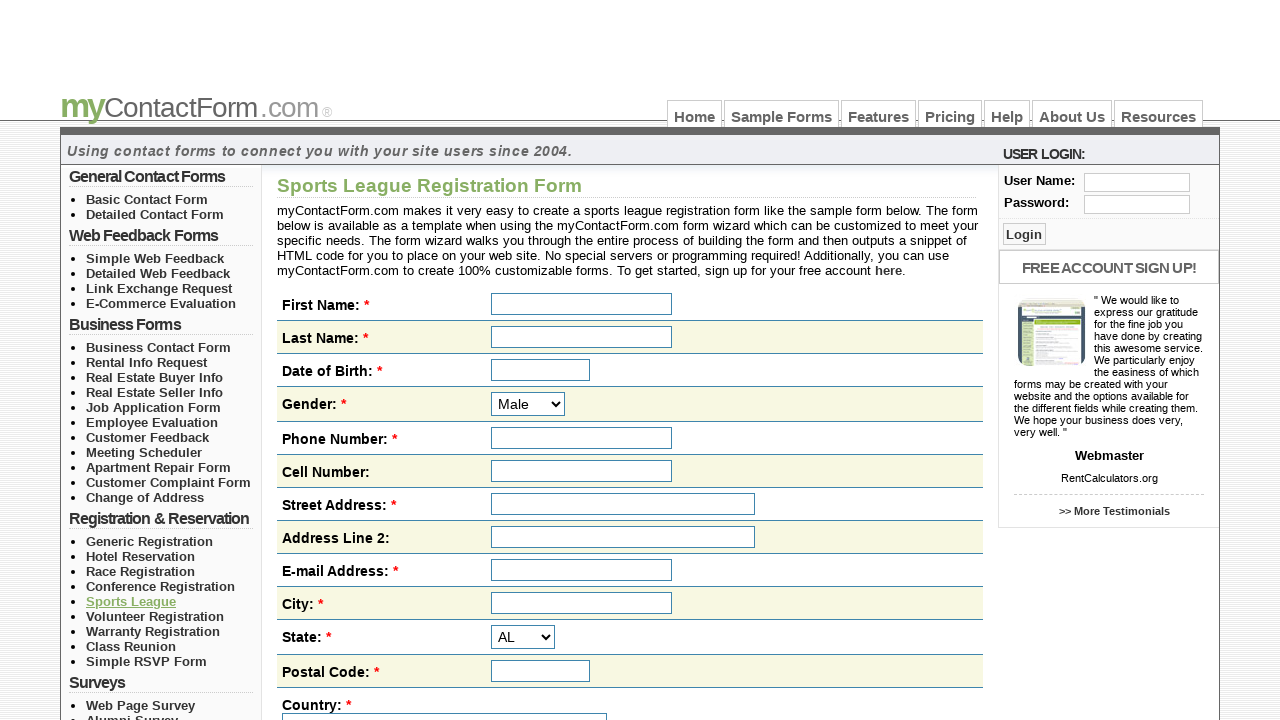

Located page heading element after navigation link 22
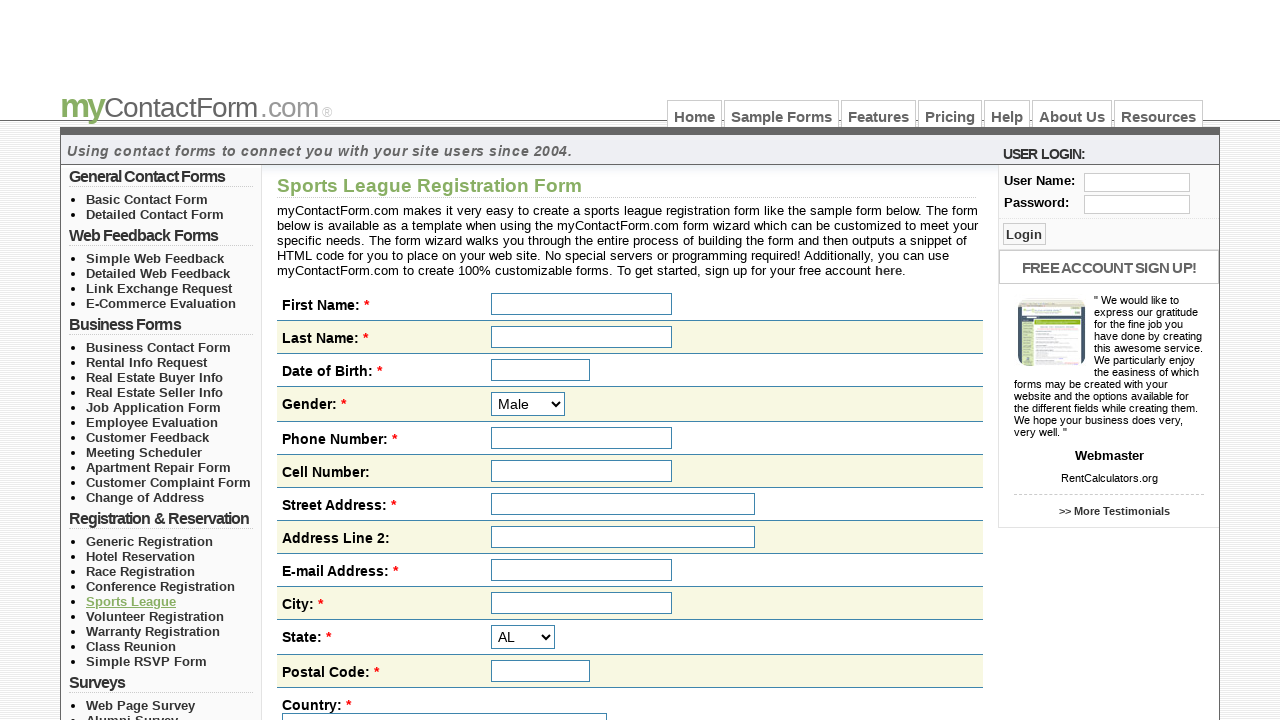

Verified page heading is visible after navigation link 22
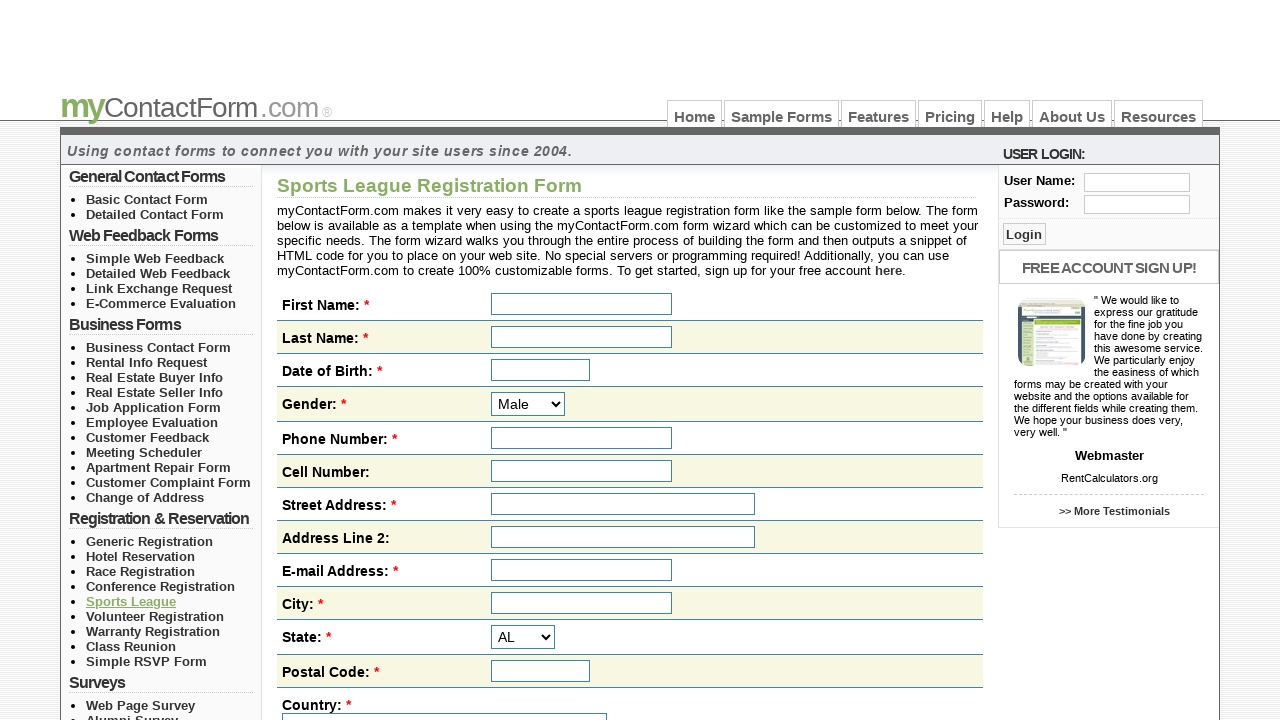

Clicked navigation link 23 of 31 at (155, 616) on (//*[@id='left_col_top']/ul/li/a)[23]
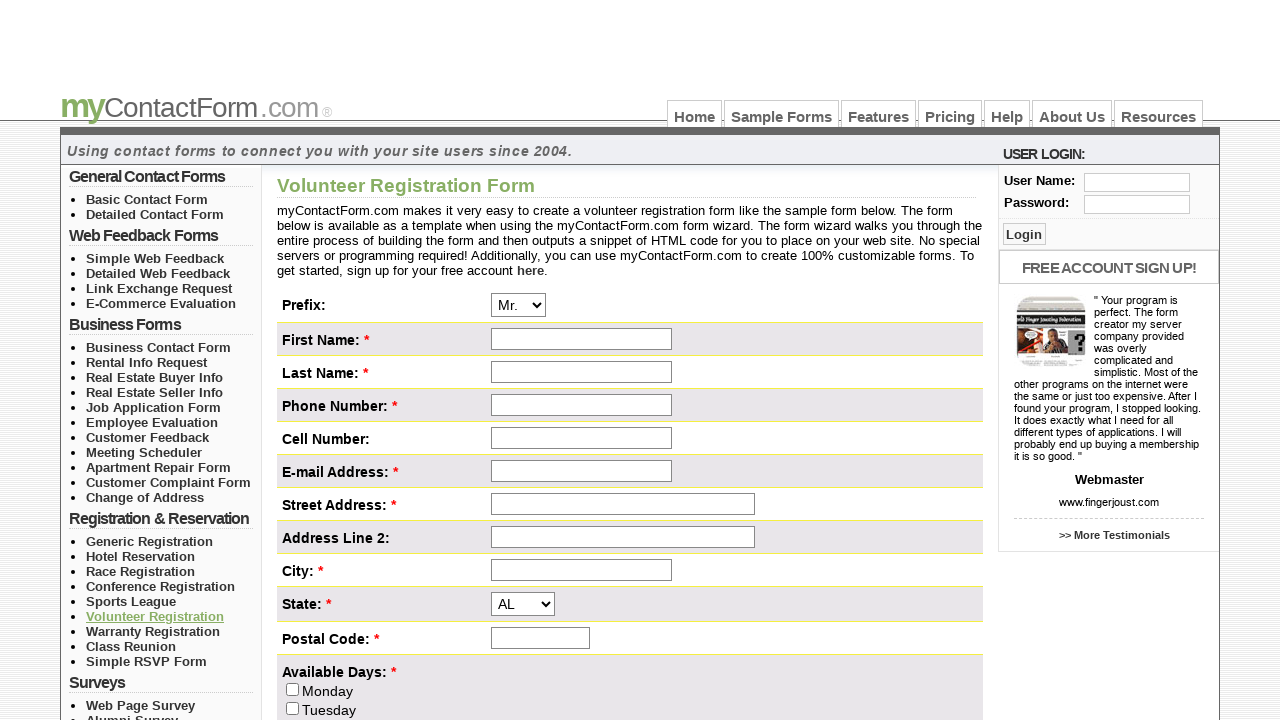

Waited for page heading to load after clicking navigation link 23
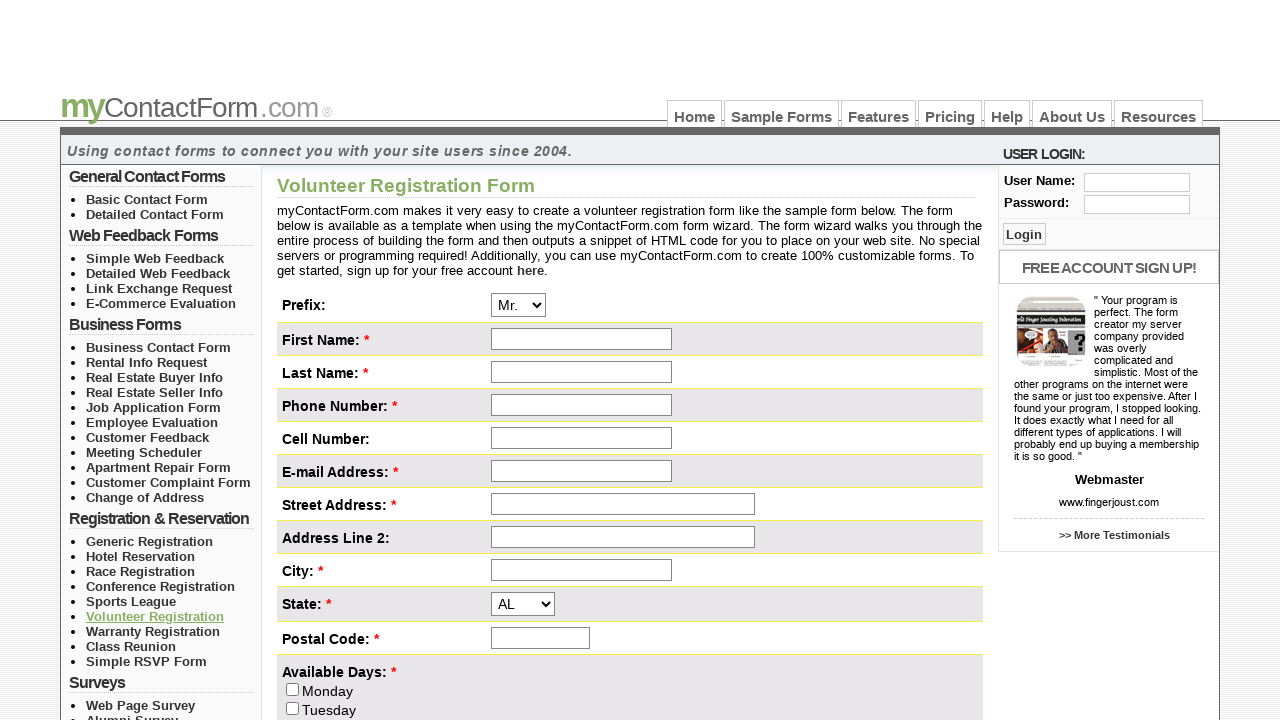

Located page heading element after navigation link 23
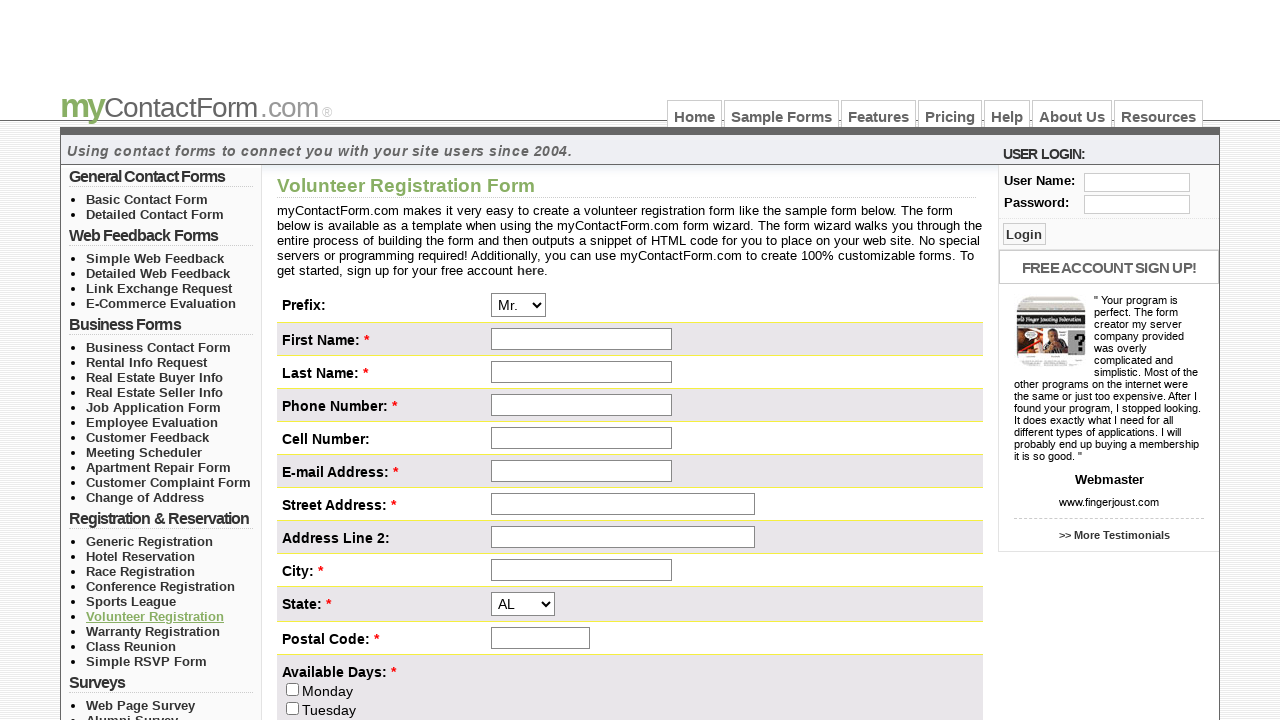

Verified page heading is visible after navigation link 23
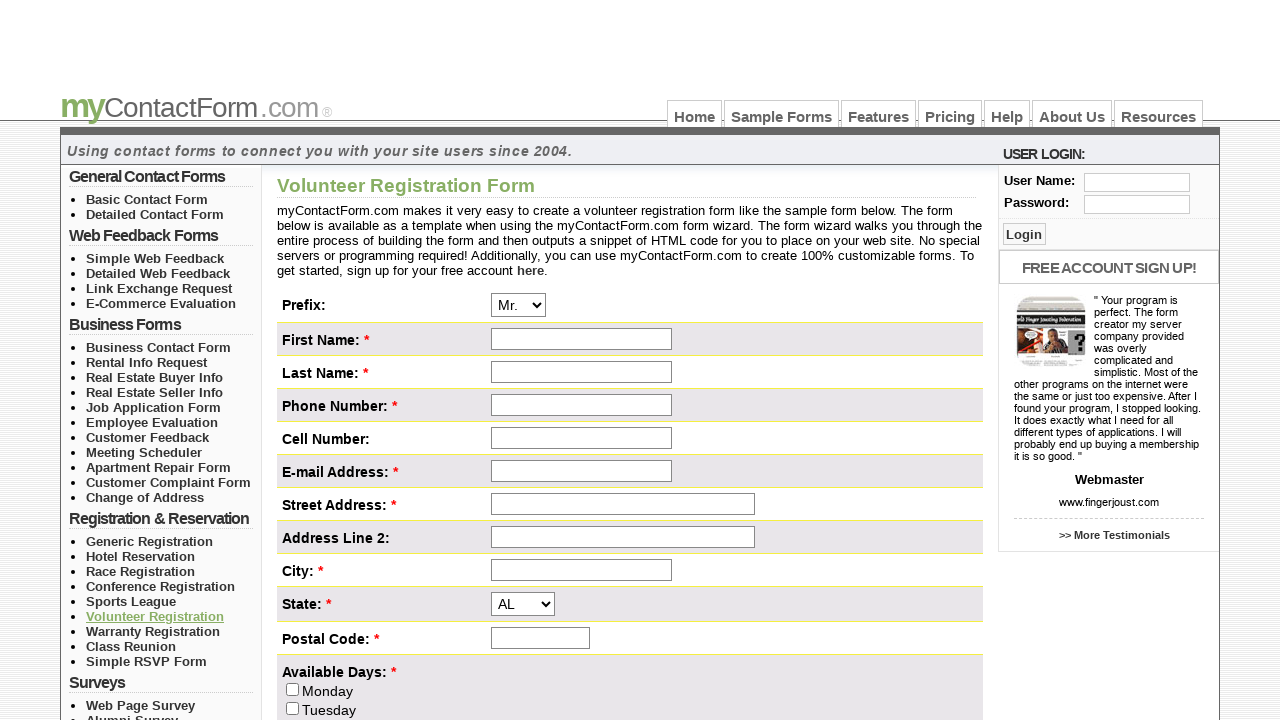

Clicked navigation link 24 of 31 at (153, 631) on (//*[@id='left_col_top']/ul/li/a)[24]
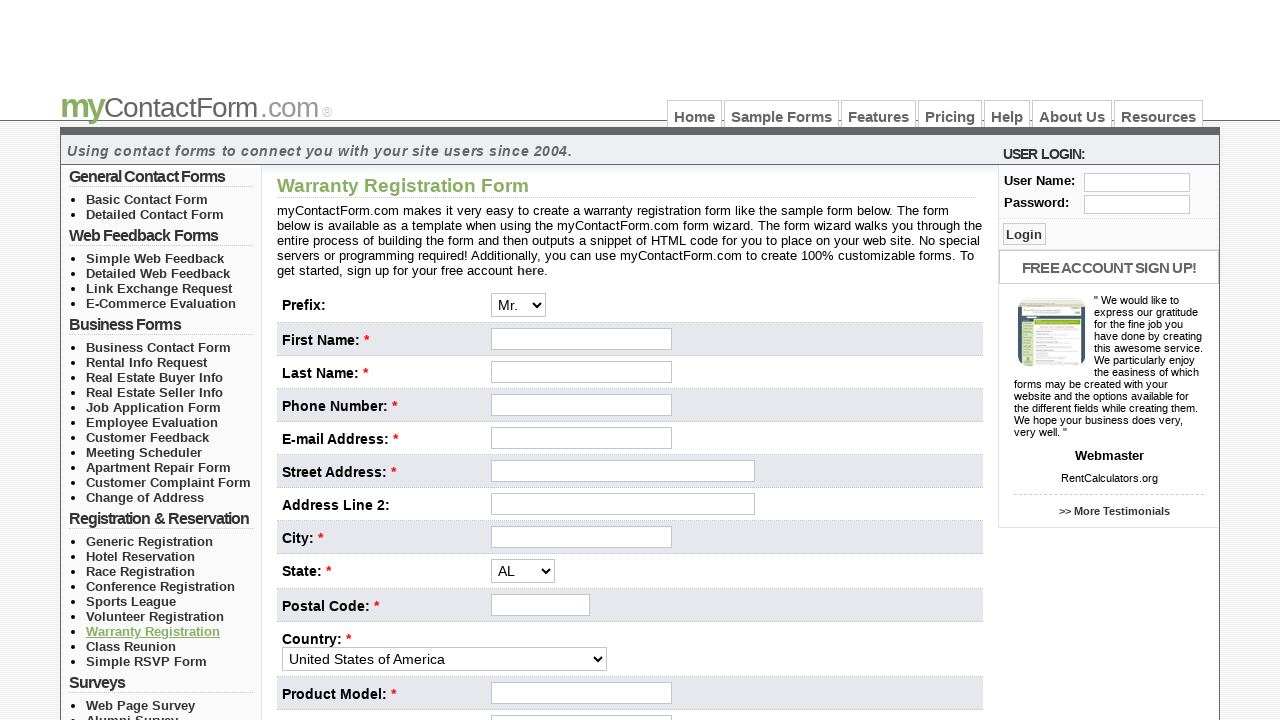

Waited for page heading to load after clicking navigation link 24
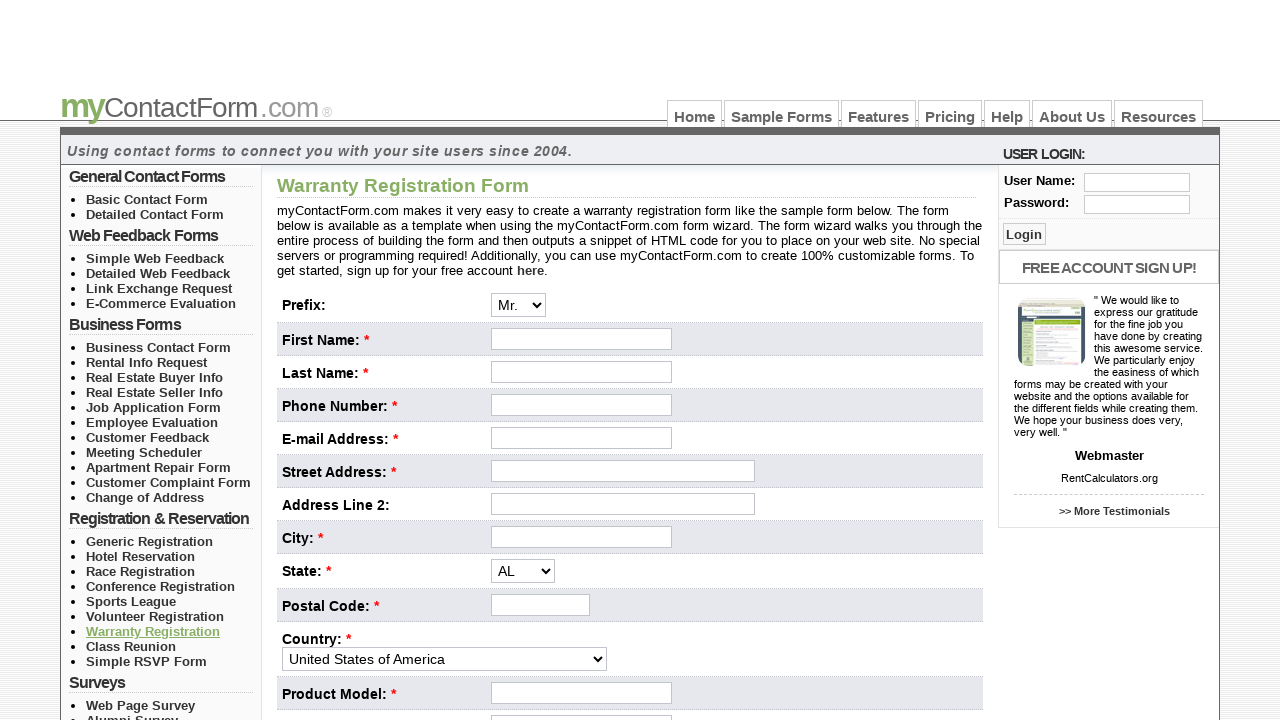

Located page heading element after navigation link 24
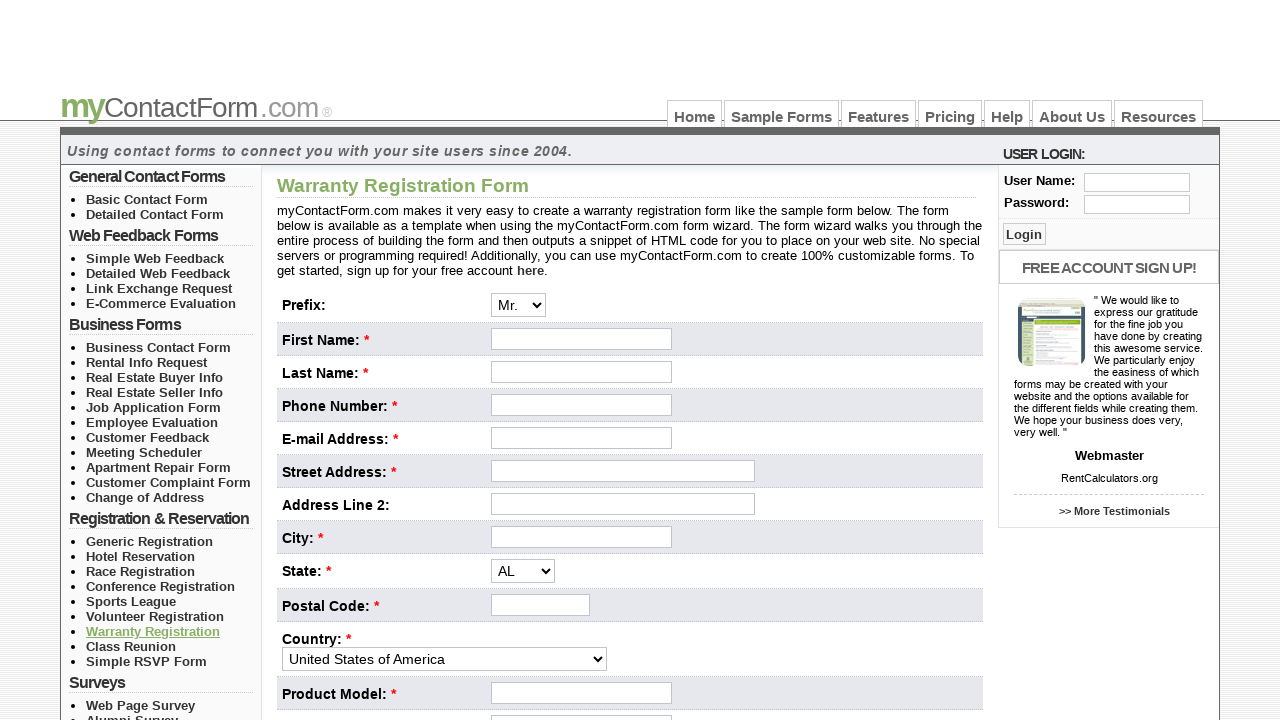

Verified page heading is visible after navigation link 24
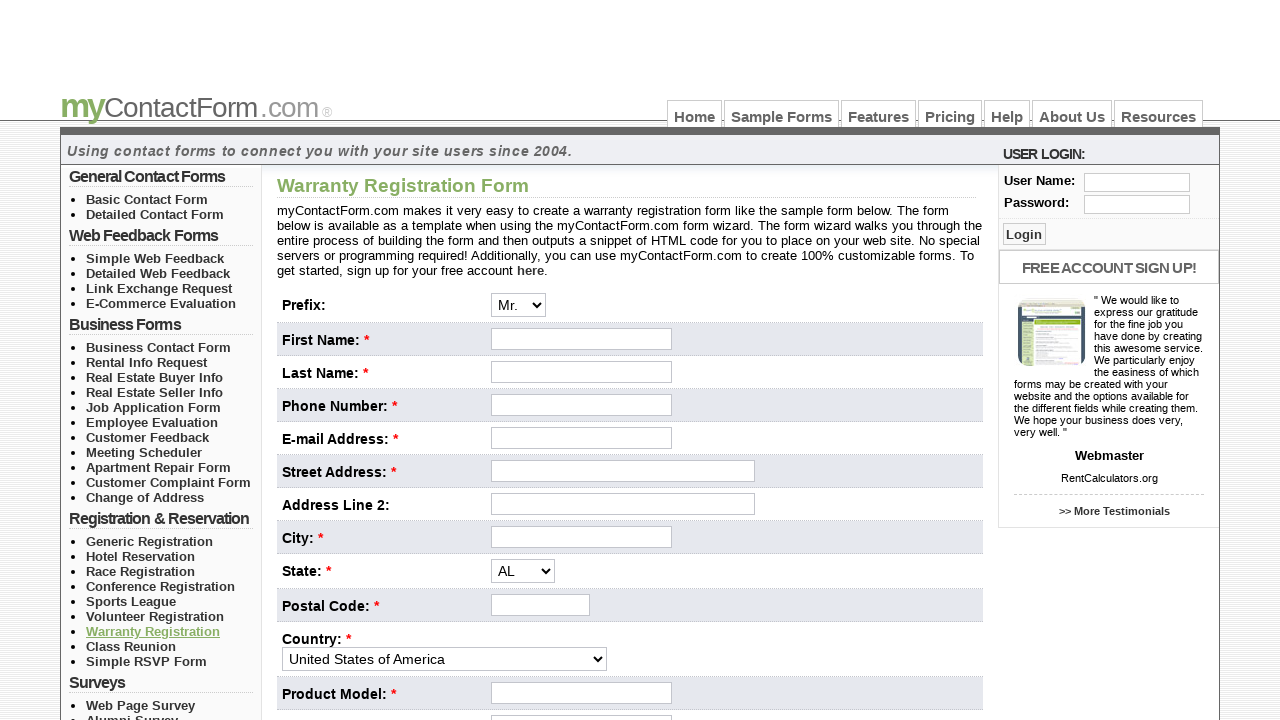

Clicked navigation link 25 of 31 at (131, 646) on (//*[@id='left_col_top']/ul/li/a)[25]
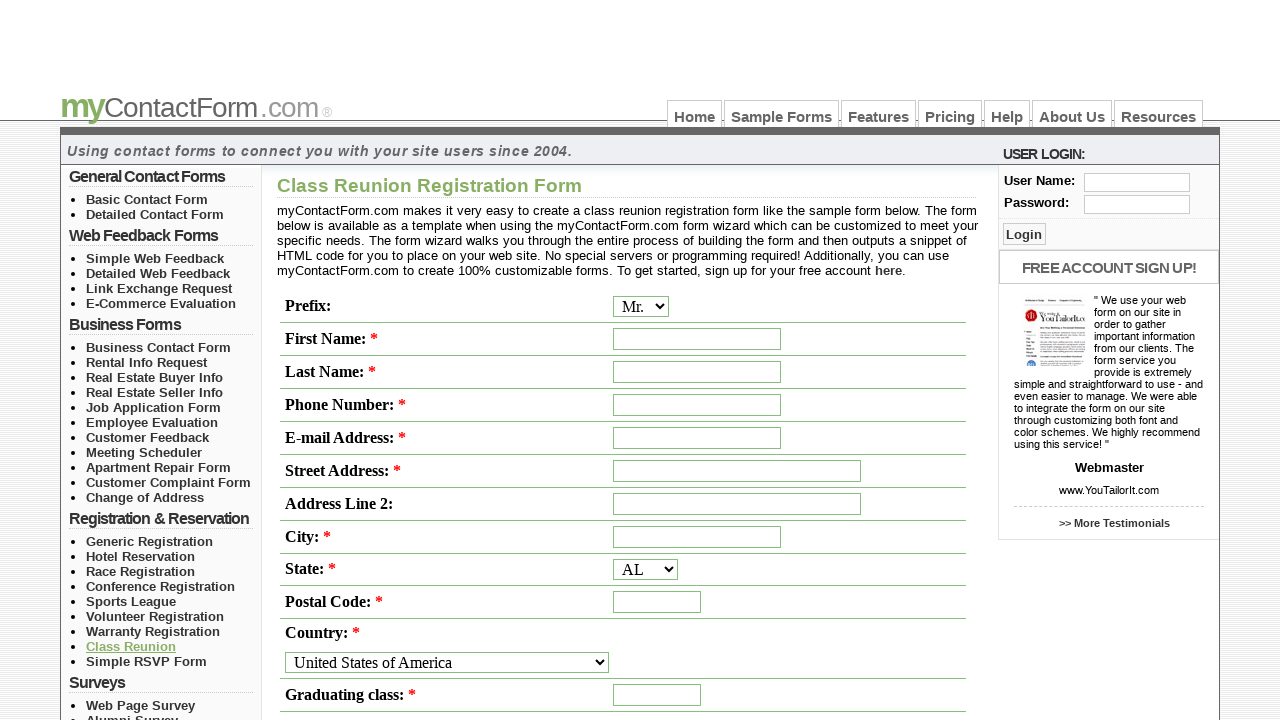

Waited for page heading to load after clicking navigation link 25
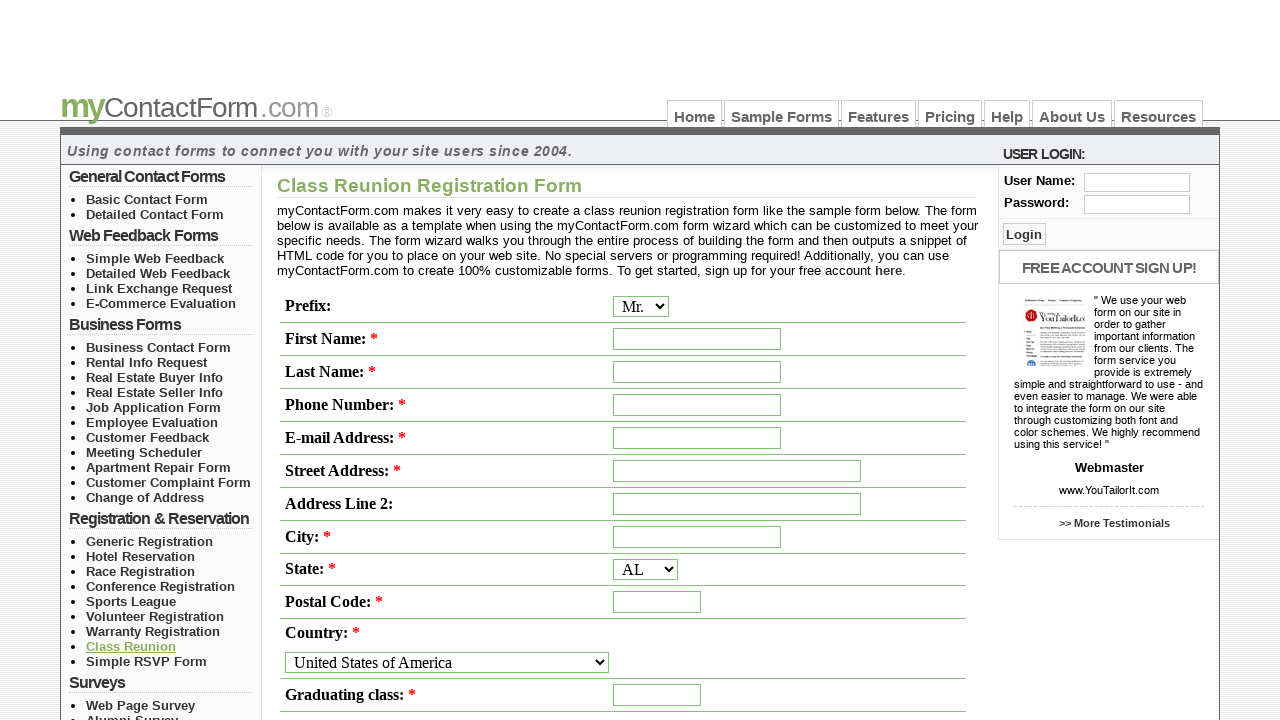

Located page heading element after navigation link 25
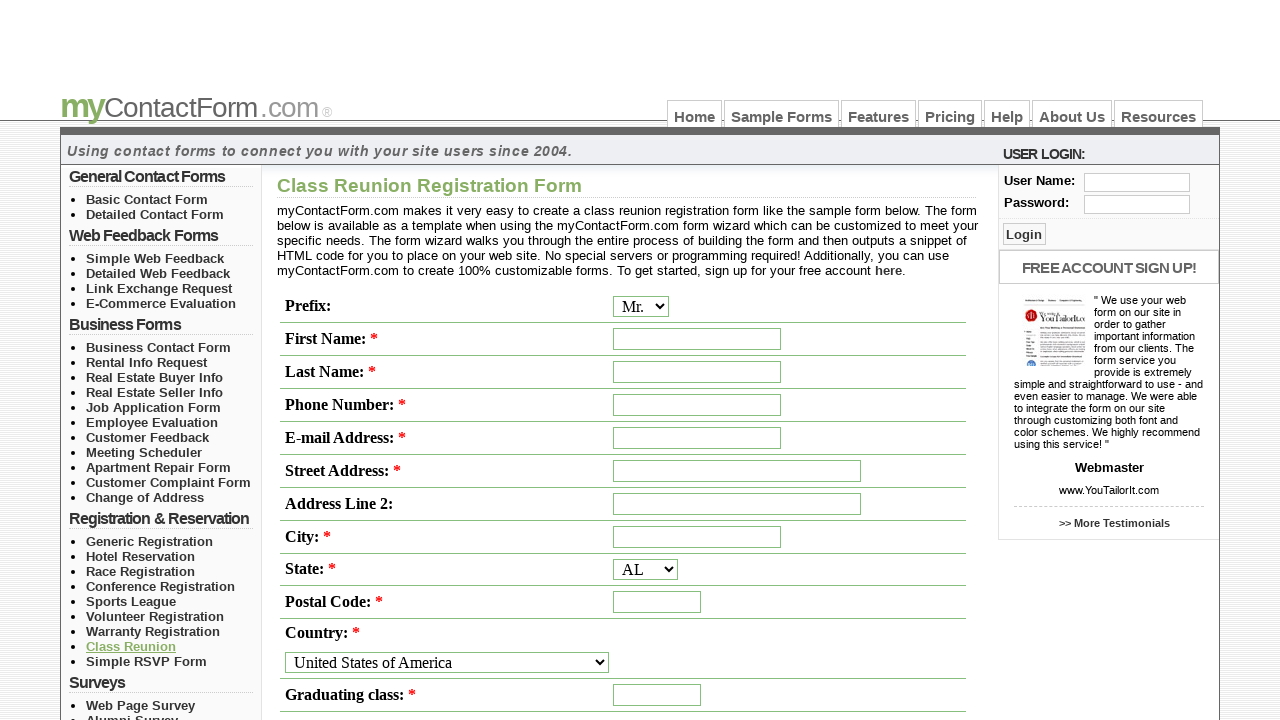

Verified page heading is visible after navigation link 25
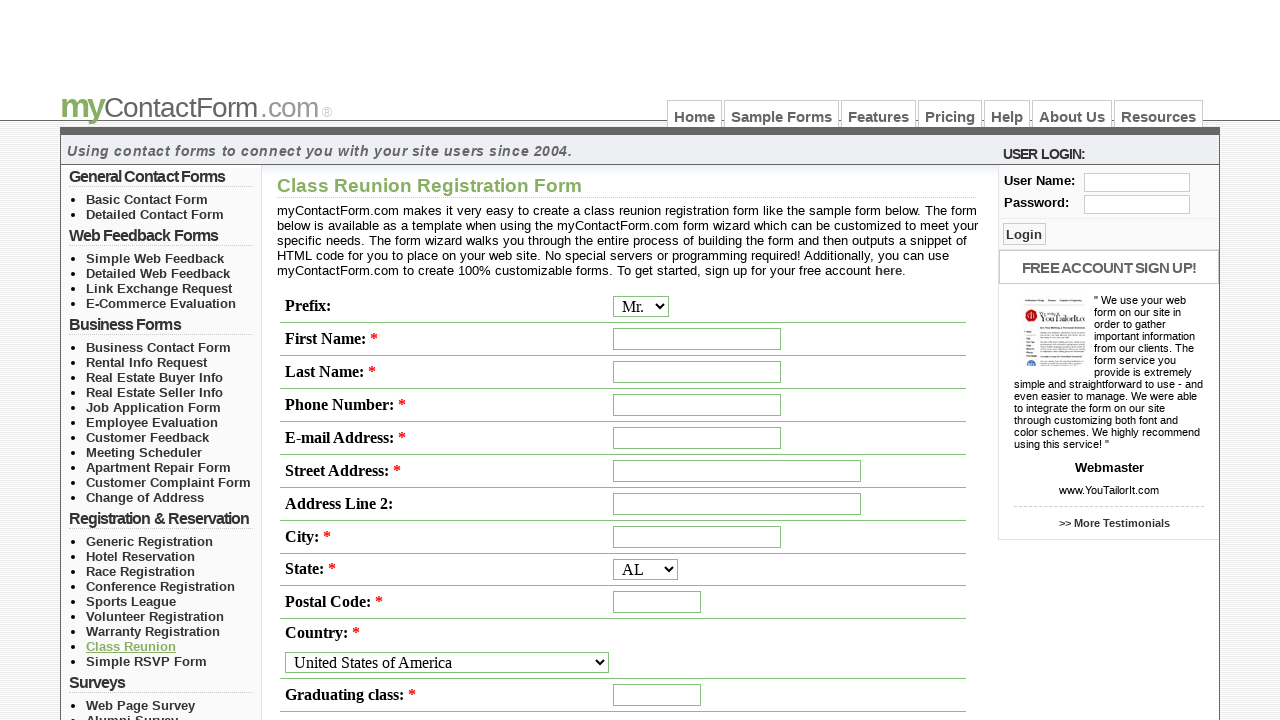

Clicked navigation link 26 of 31 at (146, 661) on (//*[@id='left_col_top']/ul/li/a)[26]
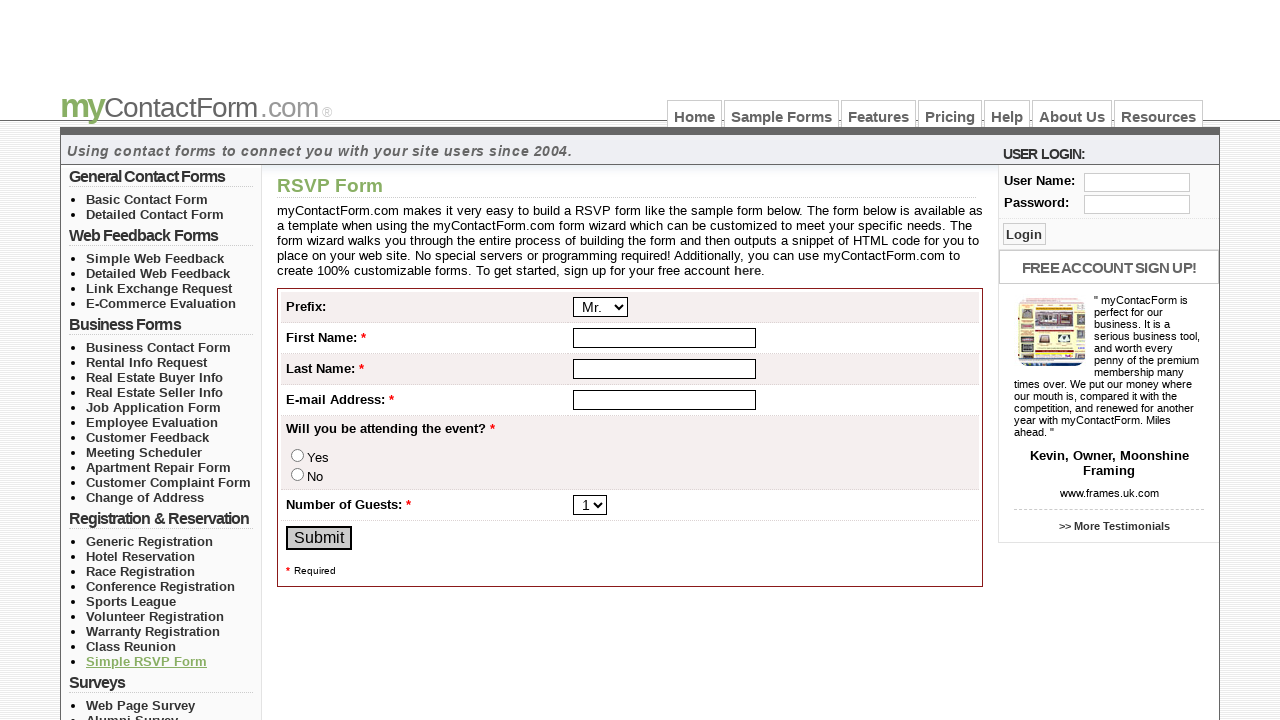

Waited for page heading to load after clicking navigation link 26
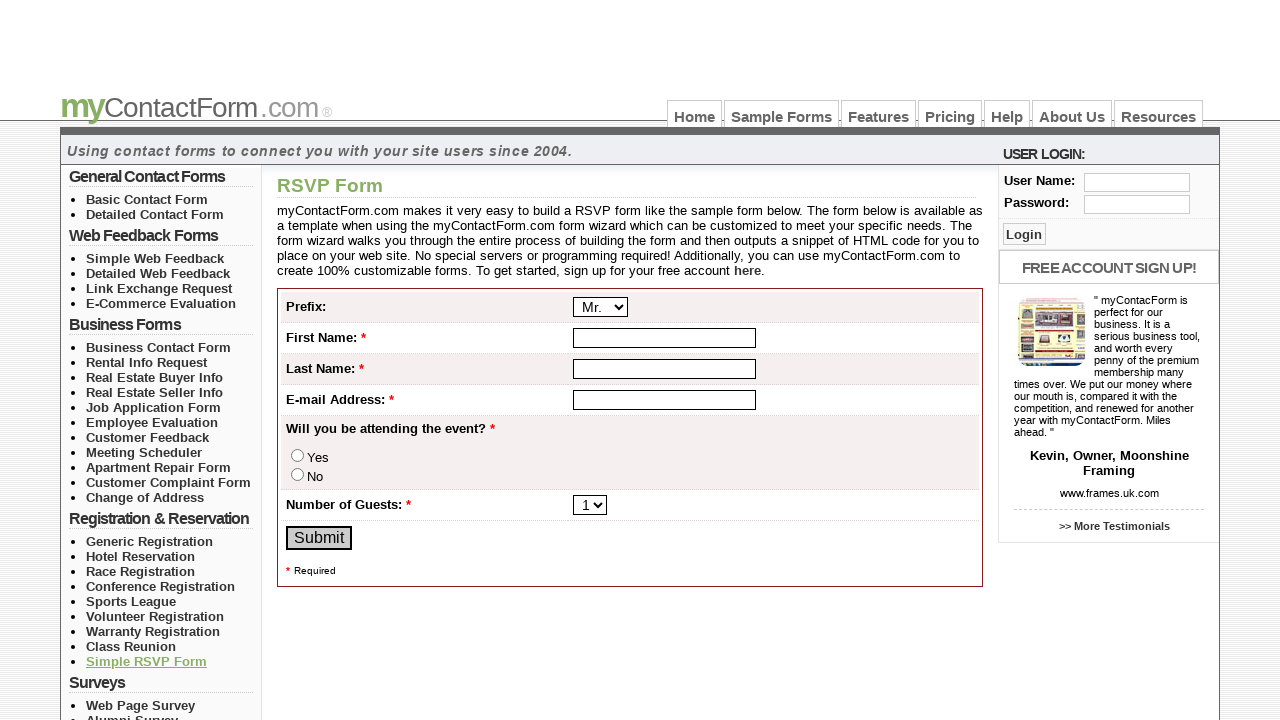

Located page heading element after navigation link 26
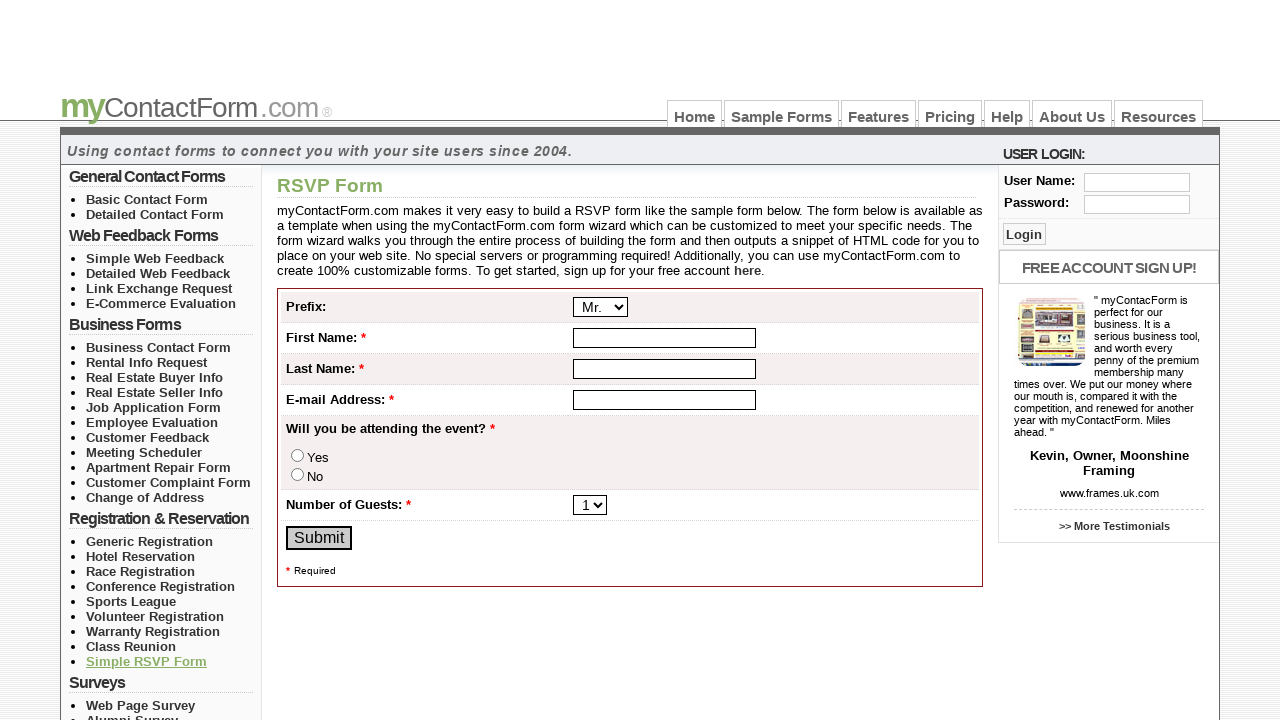

Verified page heading is visible after navigation link 26
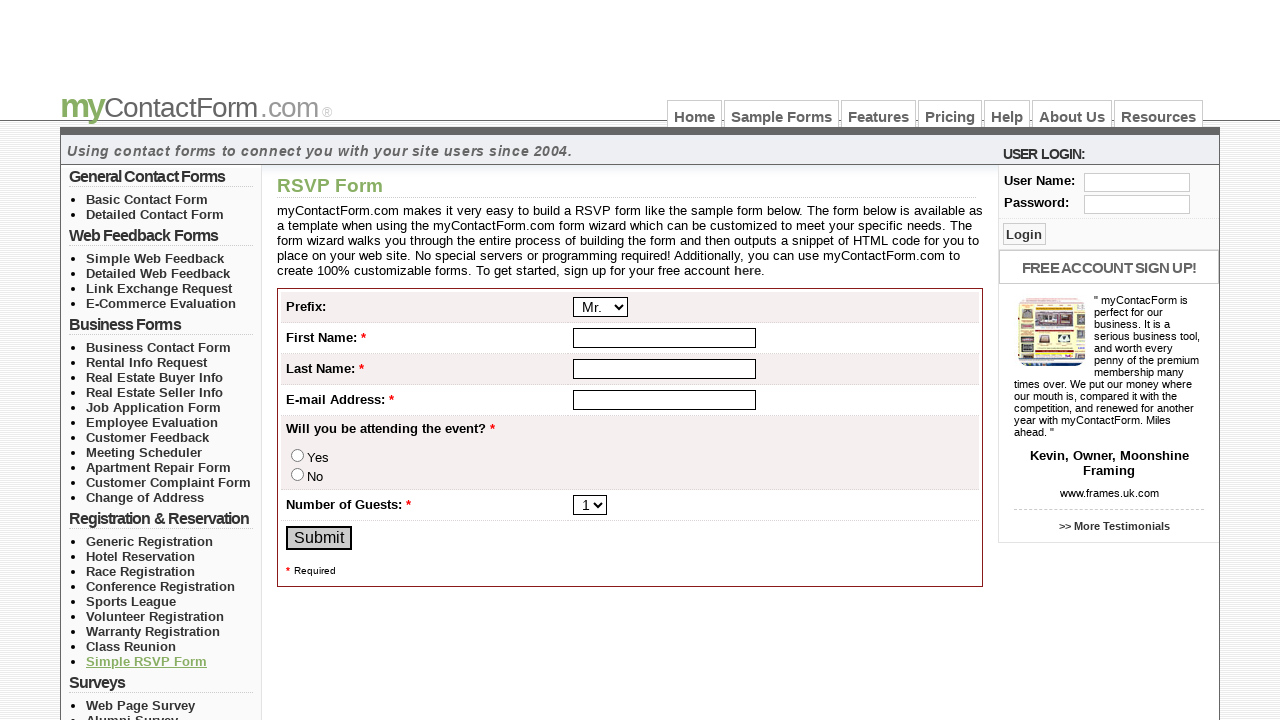

Clicked navigation link 27 of 31 at (140, 705) on (//*[@id='left_col_top']/ul/li/a)[27]
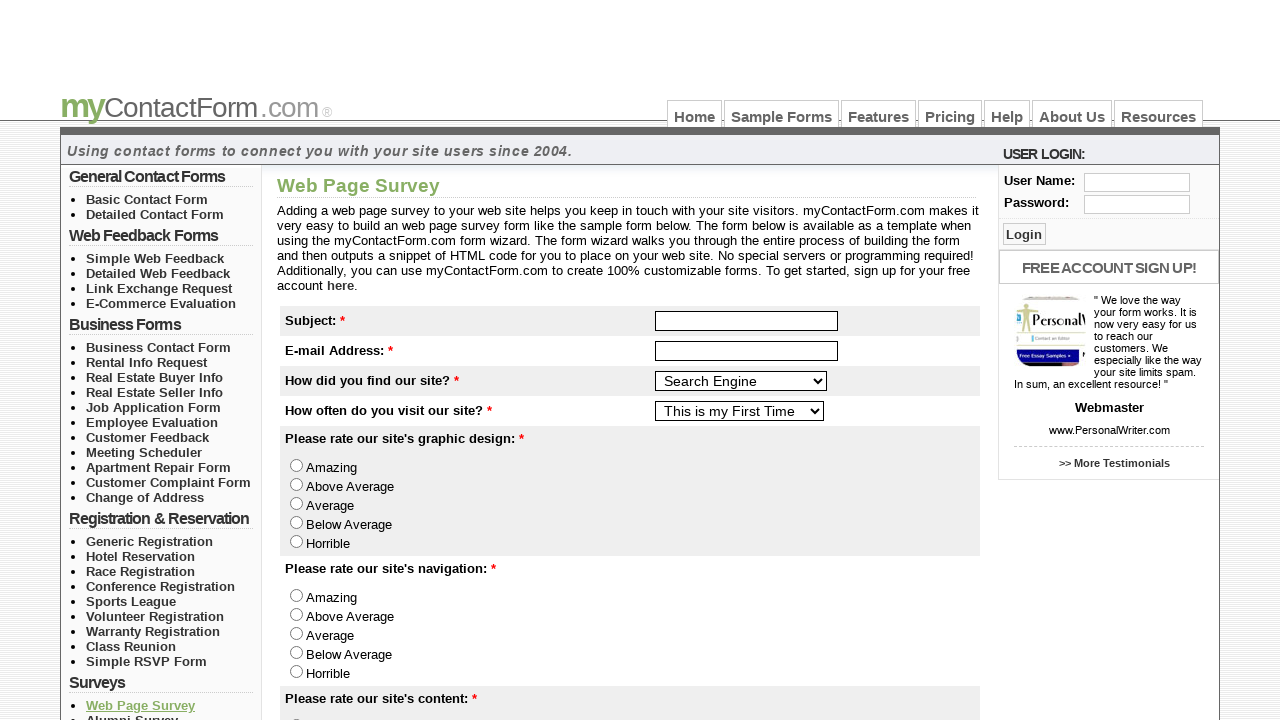

Waited for page heading to load after clicking navigation link 27
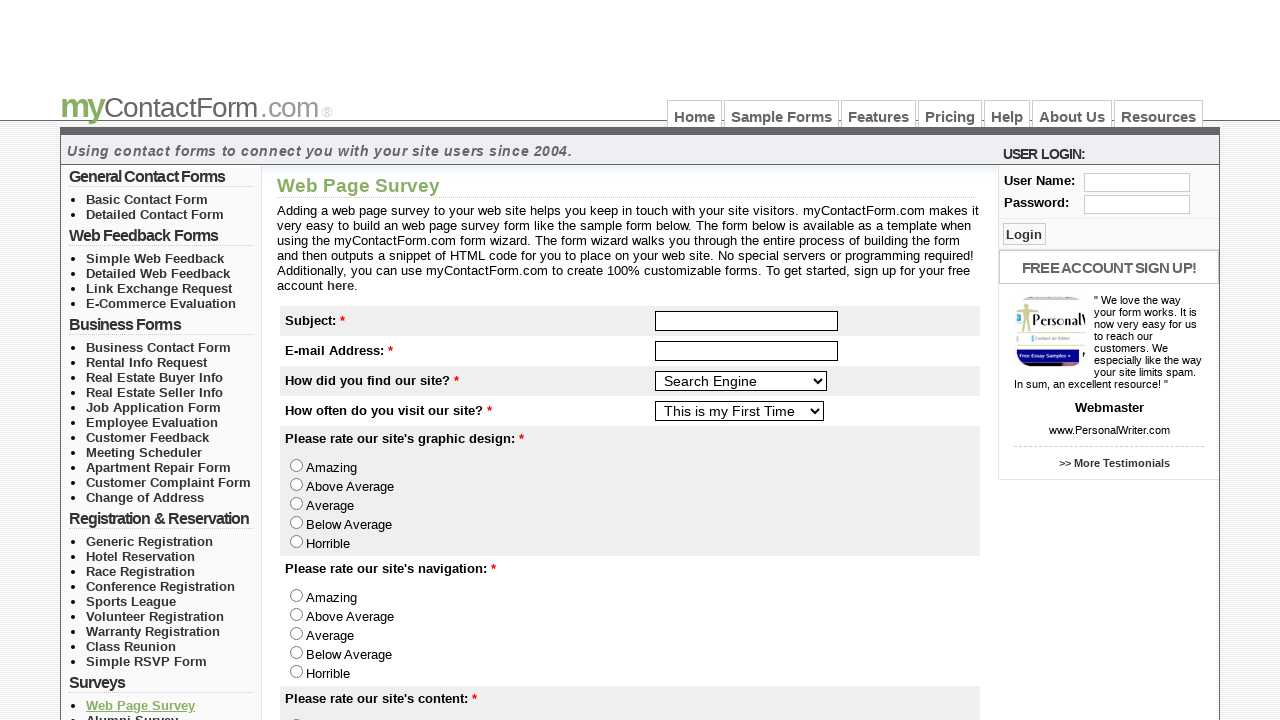

Located page heading element after navigation link 27
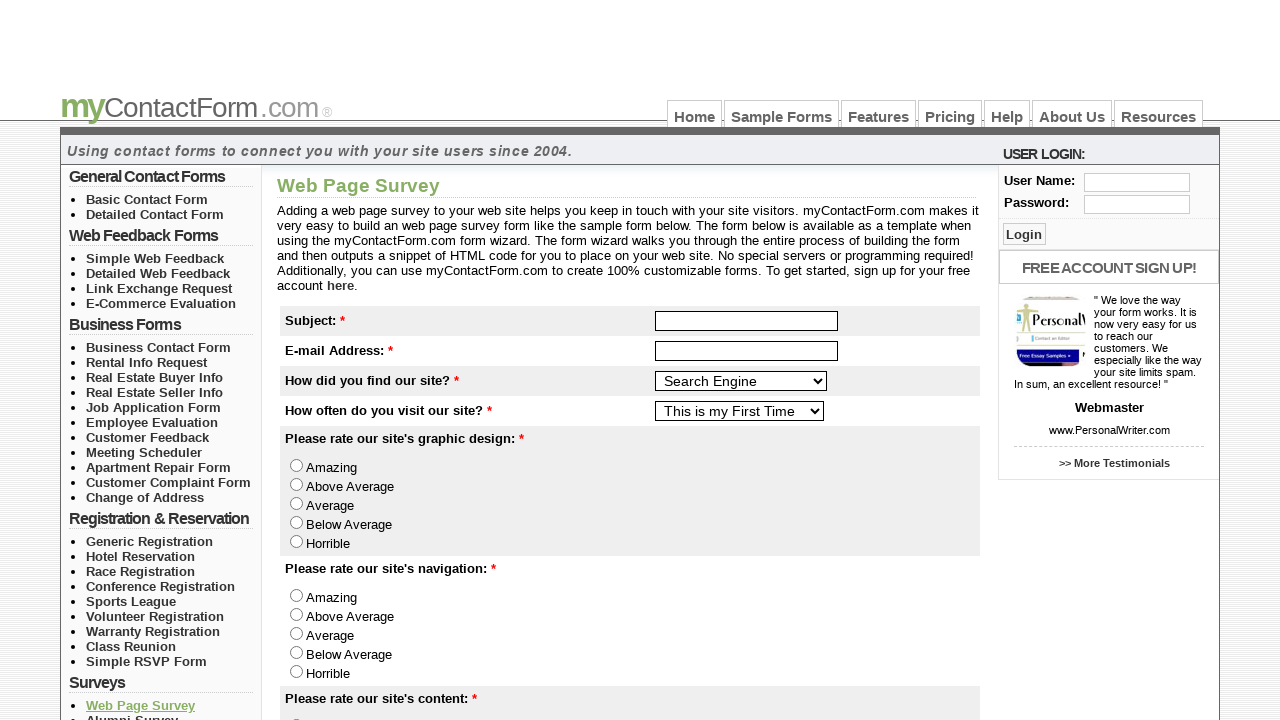

Verified page heading is visible after navigation link 27
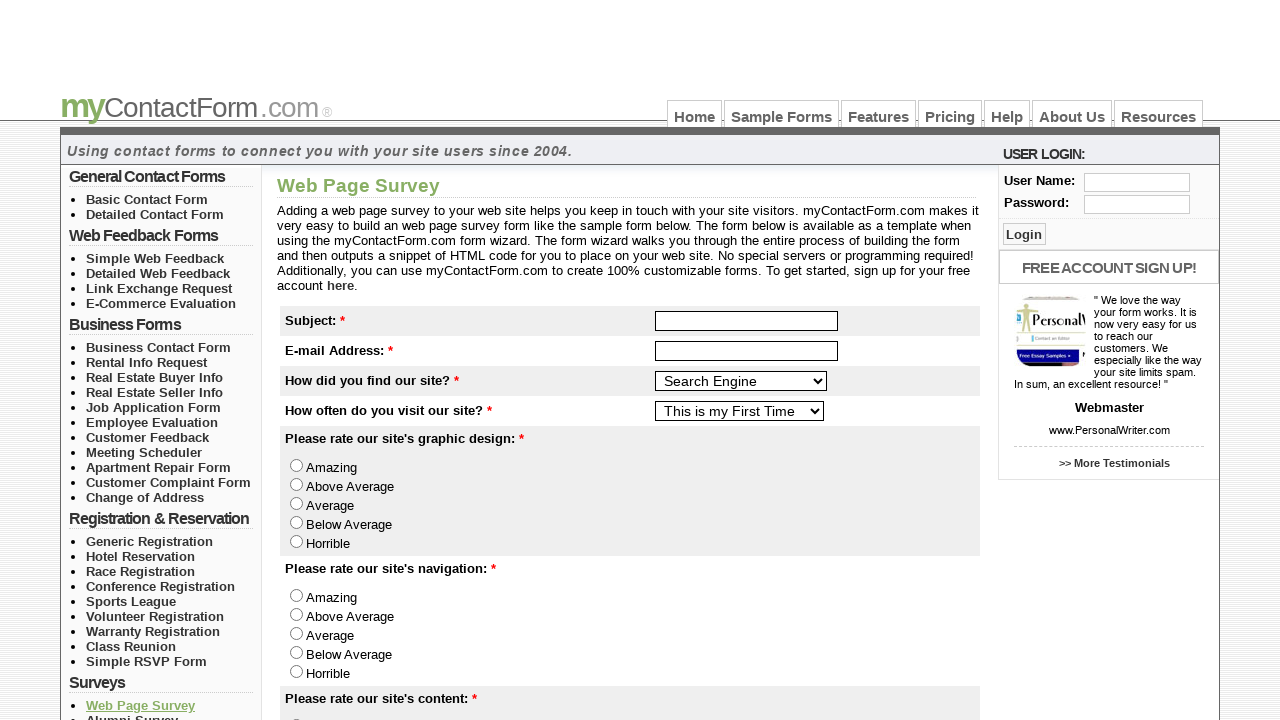

Clicked navigation link 28 of 31 at (132, 713) on (//*[@id='left_col_top']/ul/li/a)[28]
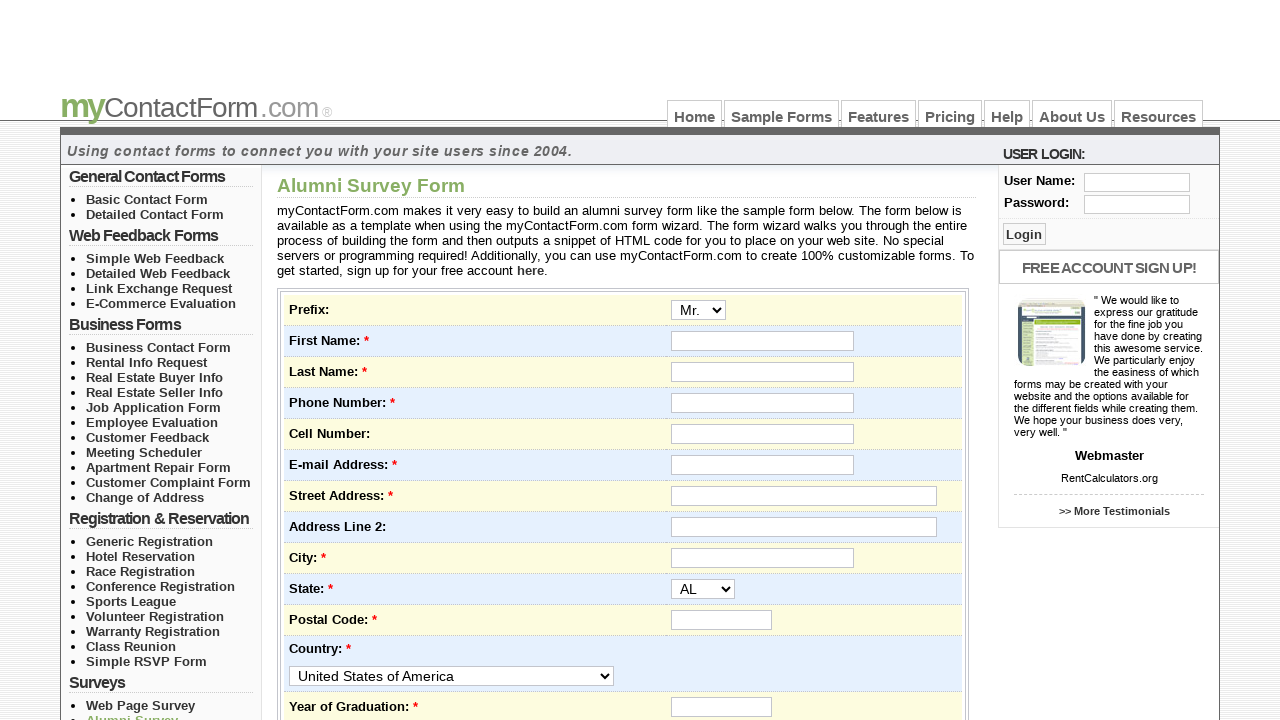

Waited for page heading to load after clicking navigation link 28
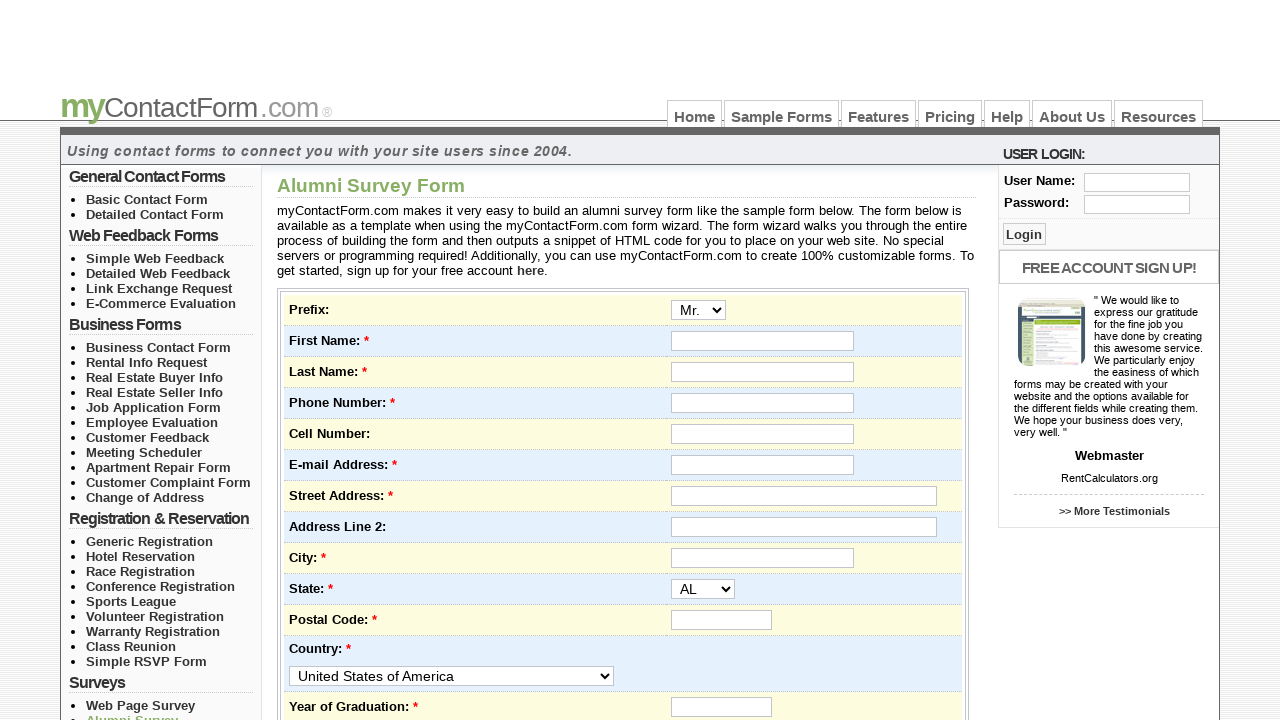

Located page heading element after navigation link 28
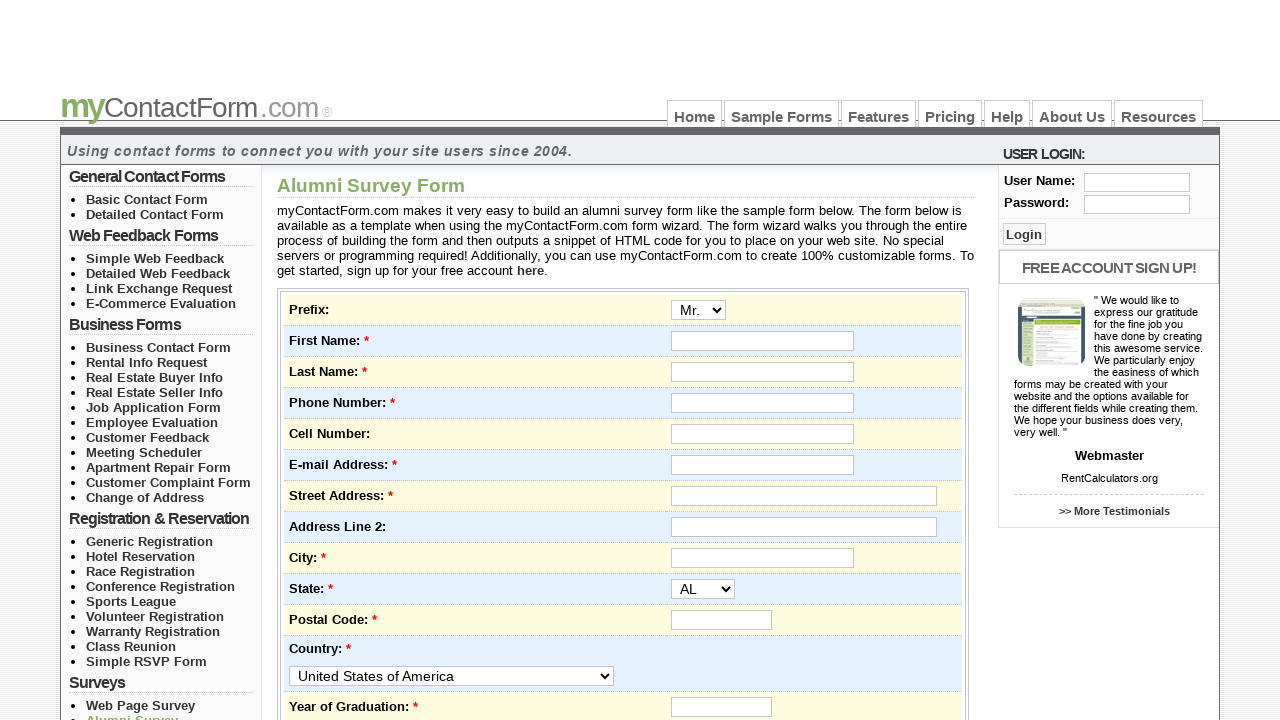

Verified page heading is visible after navigation link 28
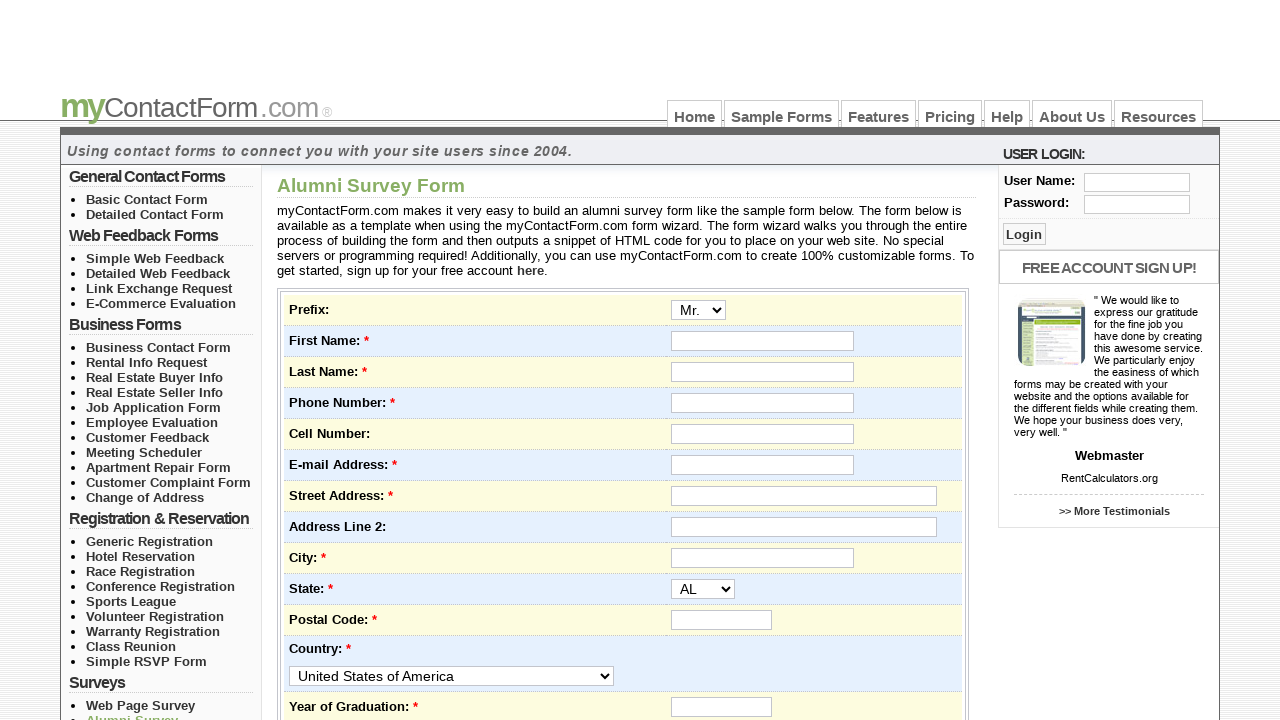

Clicked navigation link 29 of 31 at (145, 360) on (//*[@id='left_col_top']/ul/li/a)[29]
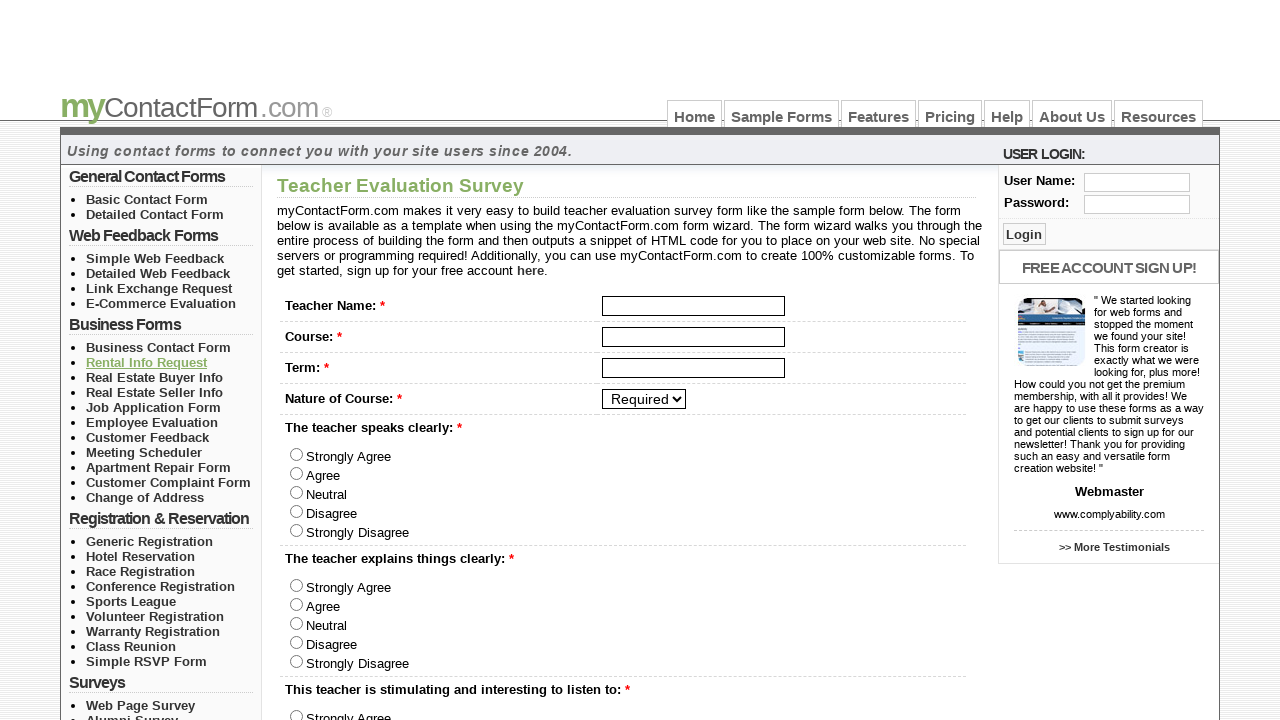

Waited for page heading to load after clicking navigation link 29
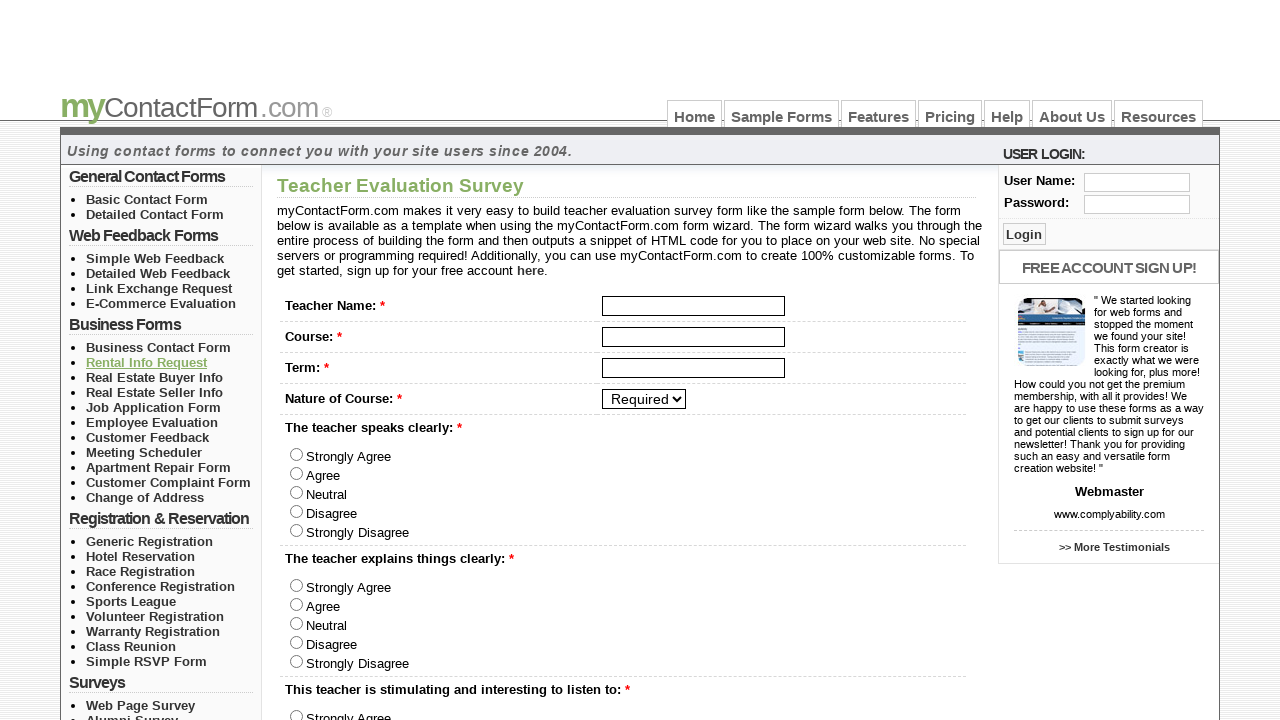

Located page heading element after navigation link 29
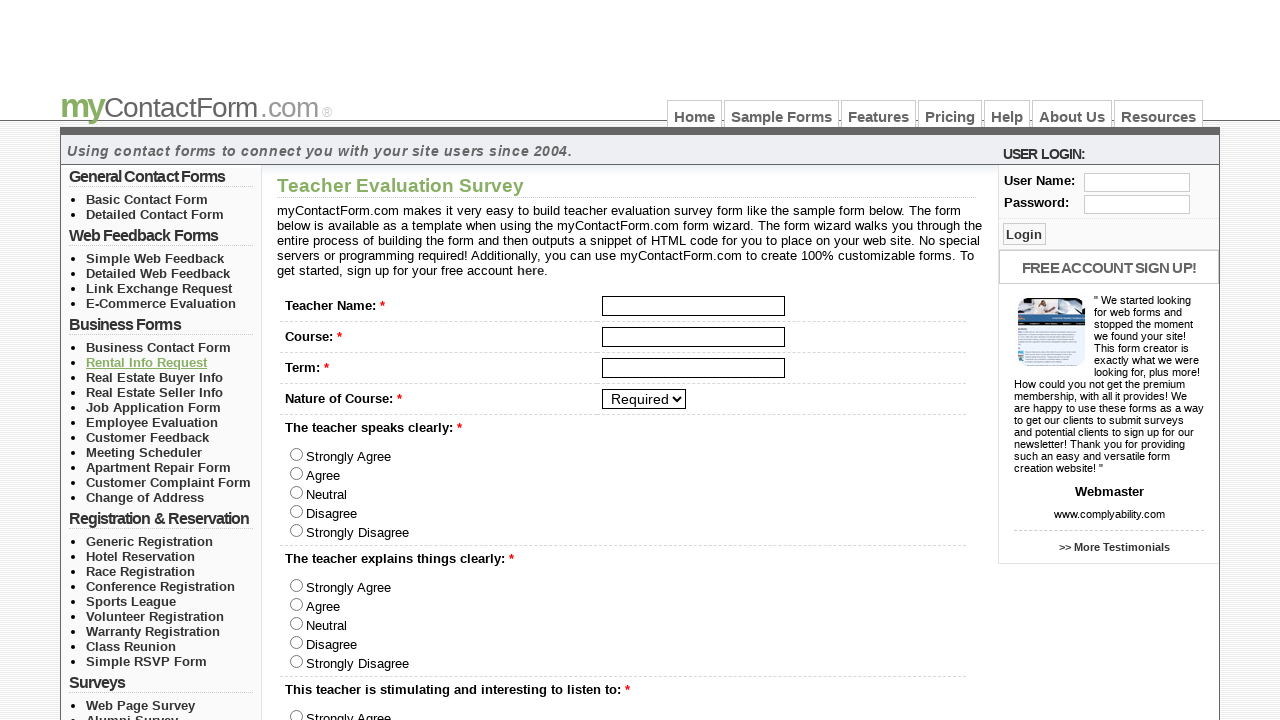

Verified page heading is visible after navigation link 29
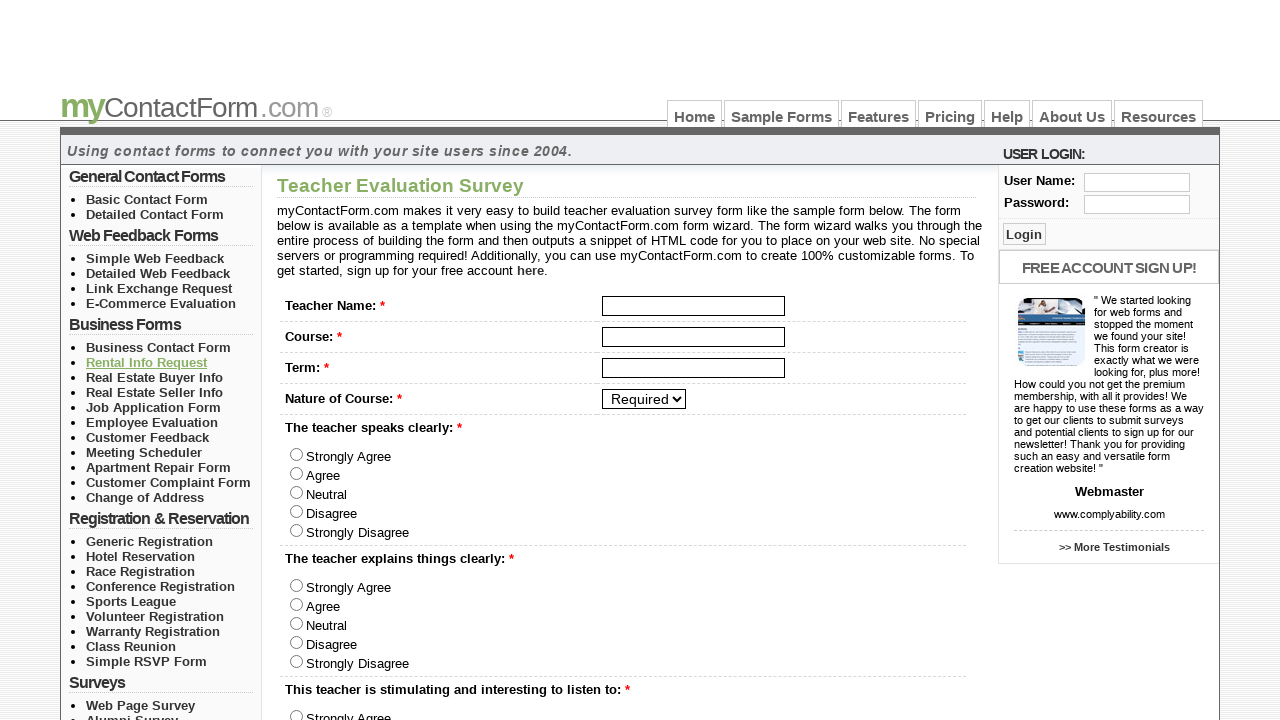

Clicked navigation link 30 of 31 at (145, 360) on (//*[@id='left_col_top']/ul/li/a)[30]
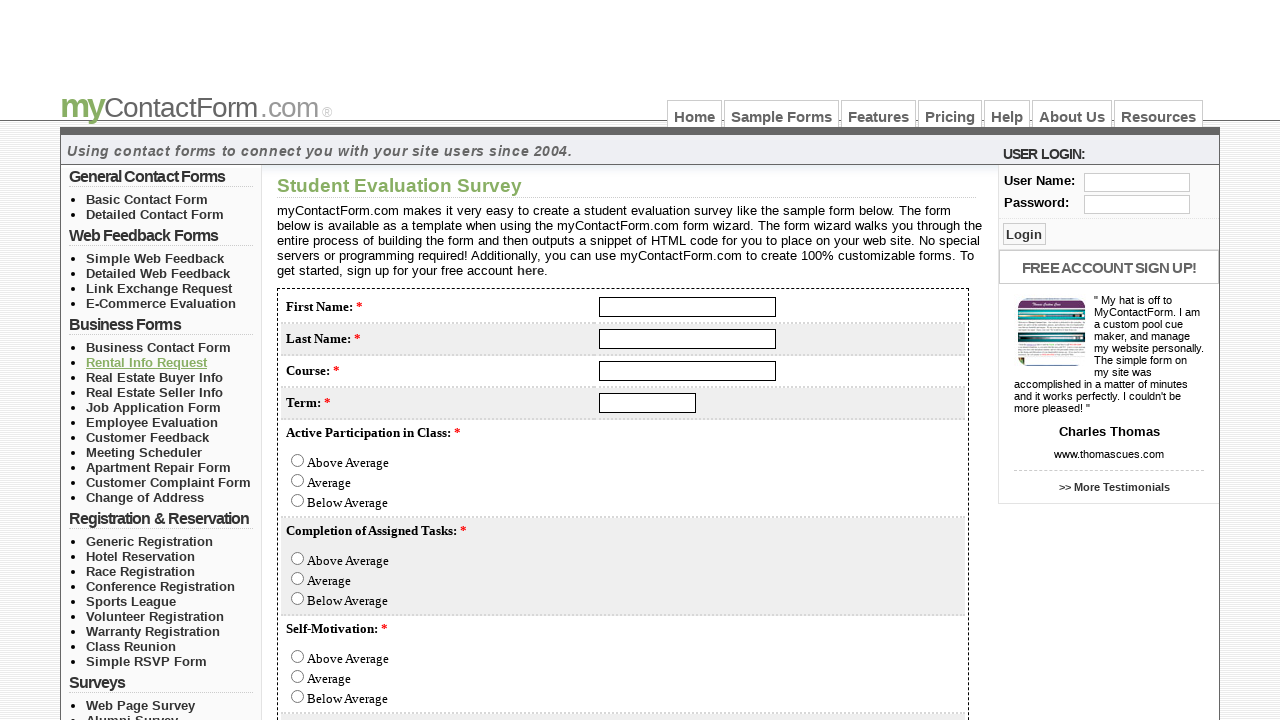

Waited for page heading to load after clicking navigation link 30
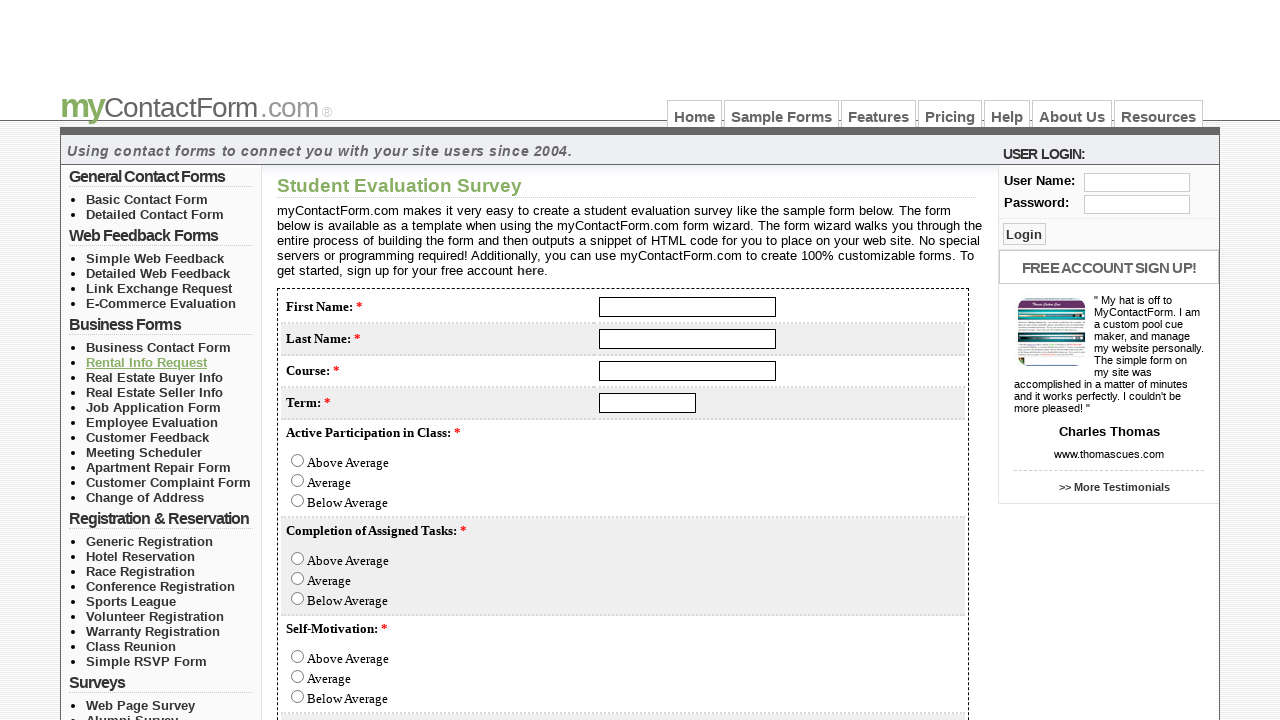

Located page heading element after navigation link 30
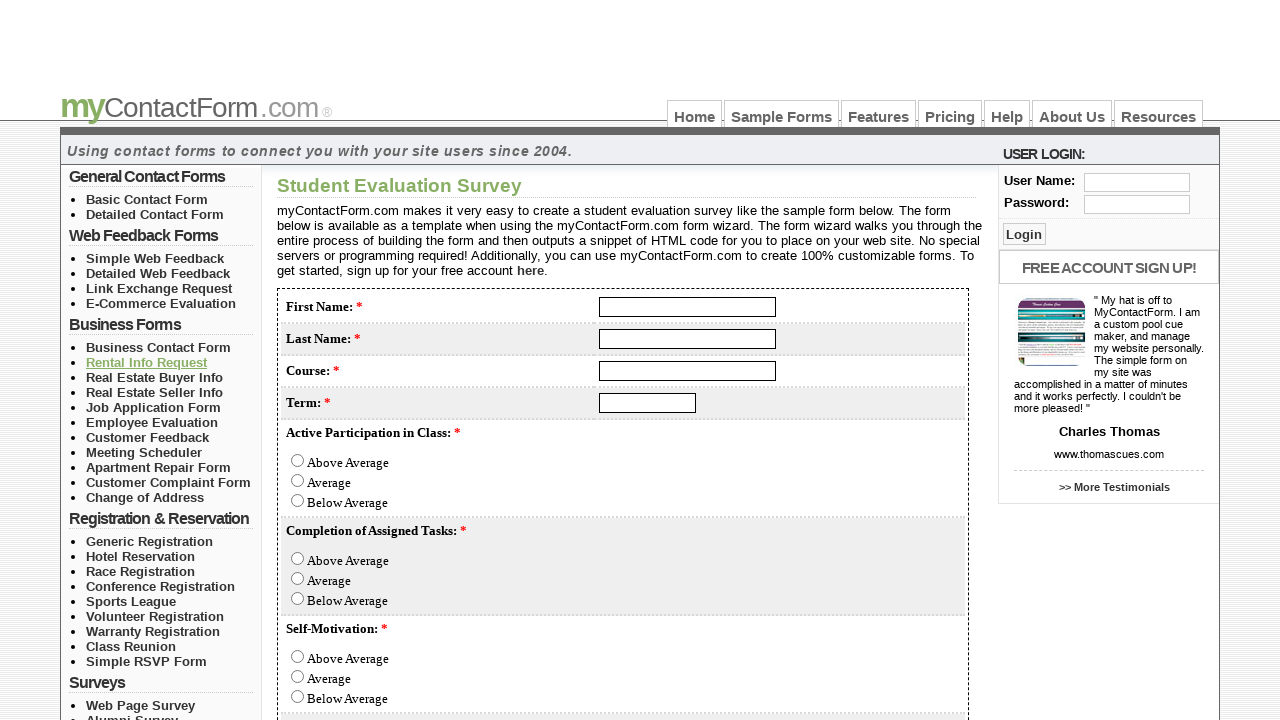

Verified page heading is visible after navigation link 30
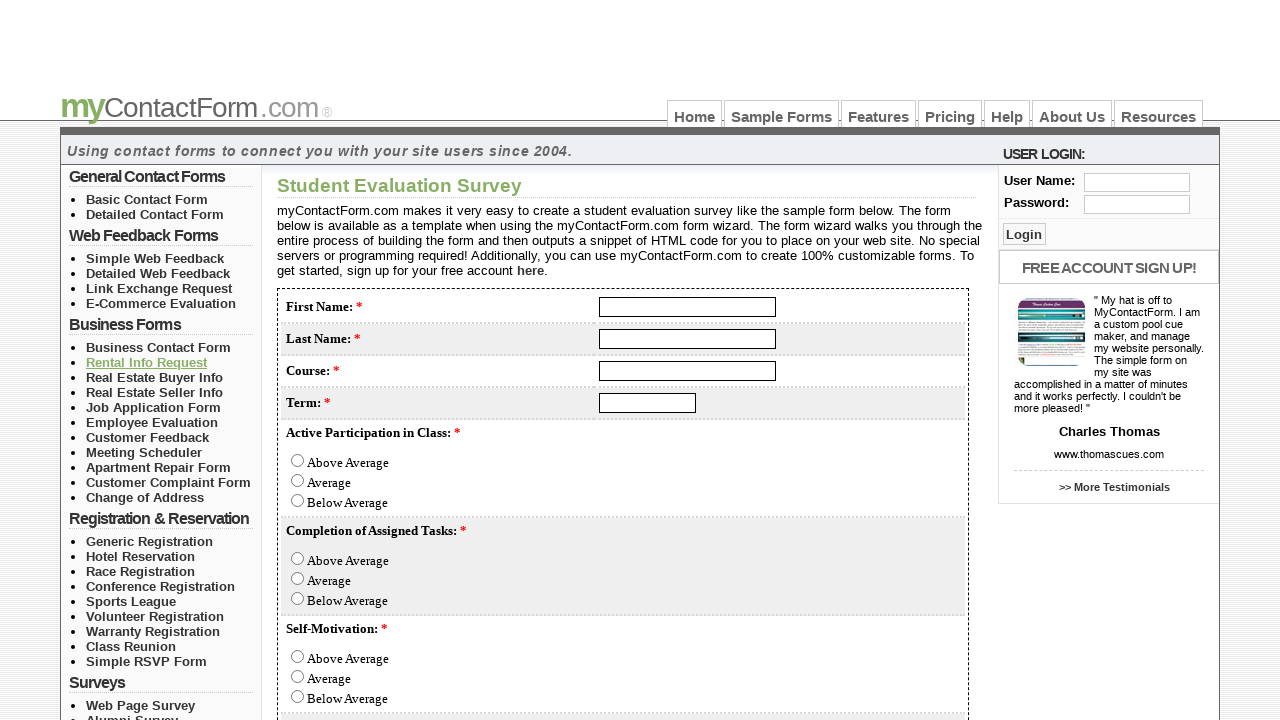

Clicked navigation link 31 of 31 at (143, 360) on (//*[@id='left_col_top']/ul/li/a)[31]
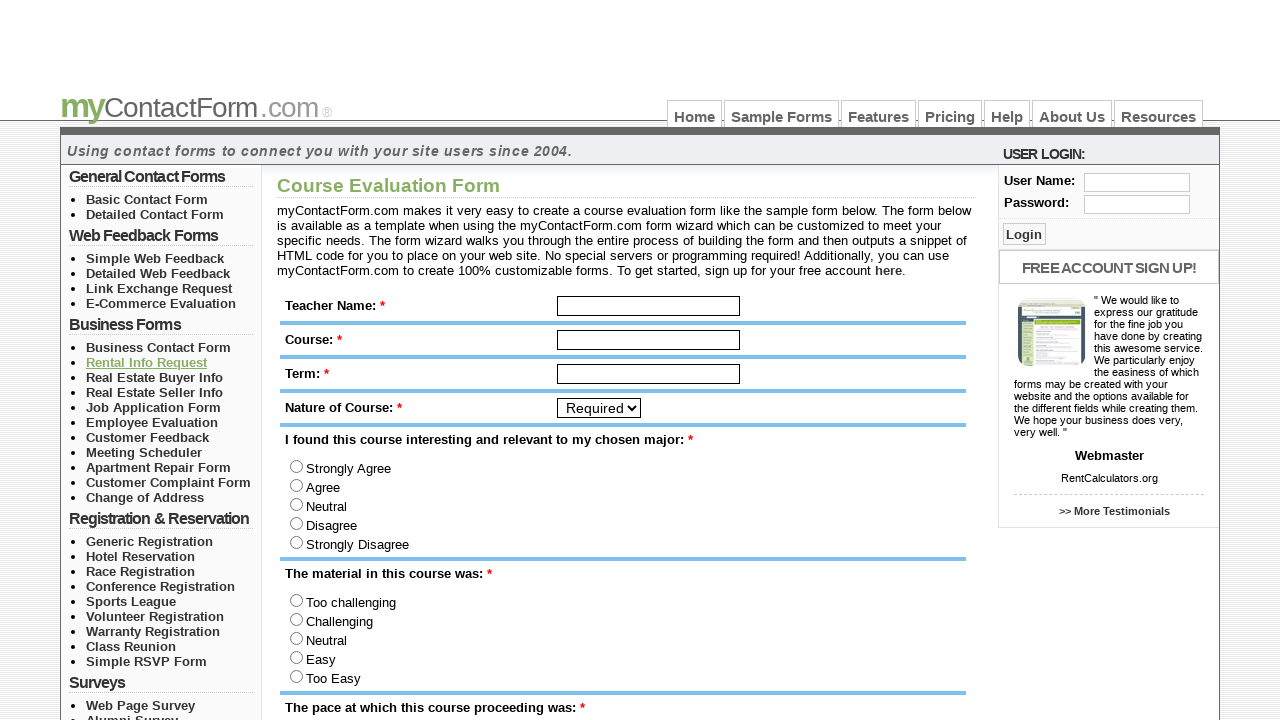

Waited for page heading to load after clicking navigation link 31
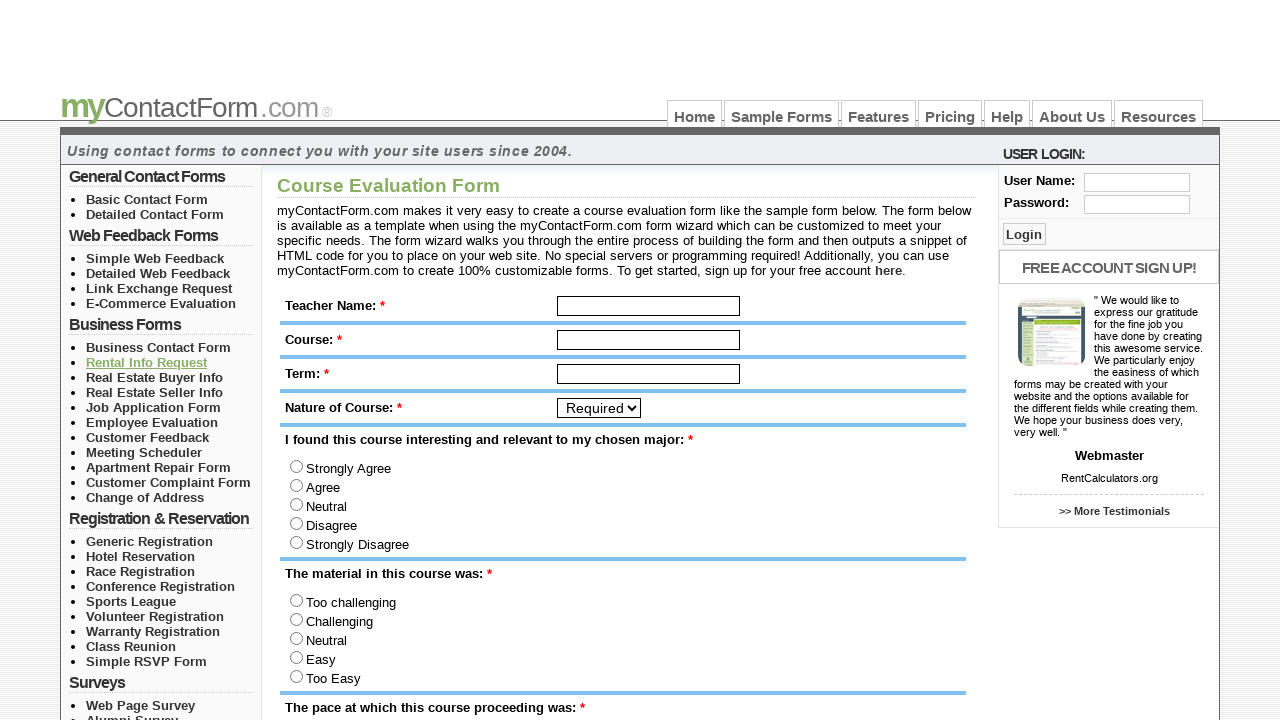

Located page heading element after navigation link 31
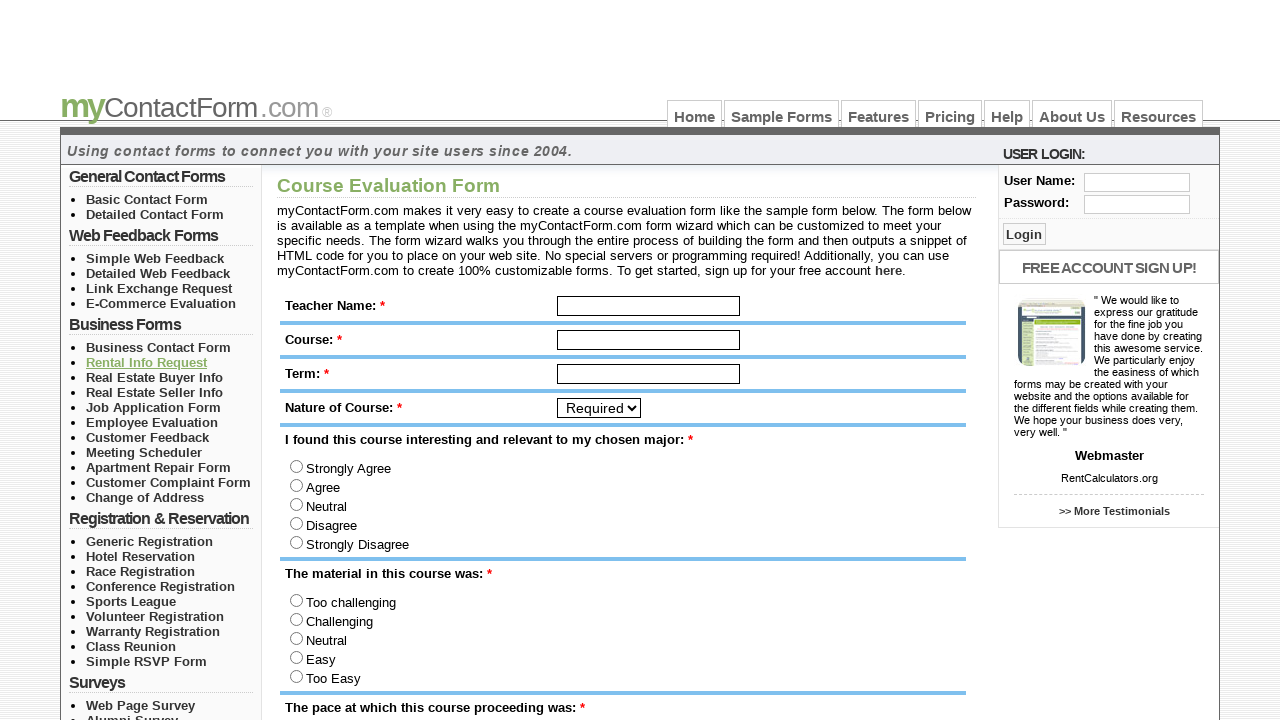

Verified page heading is visible after navigation link 31
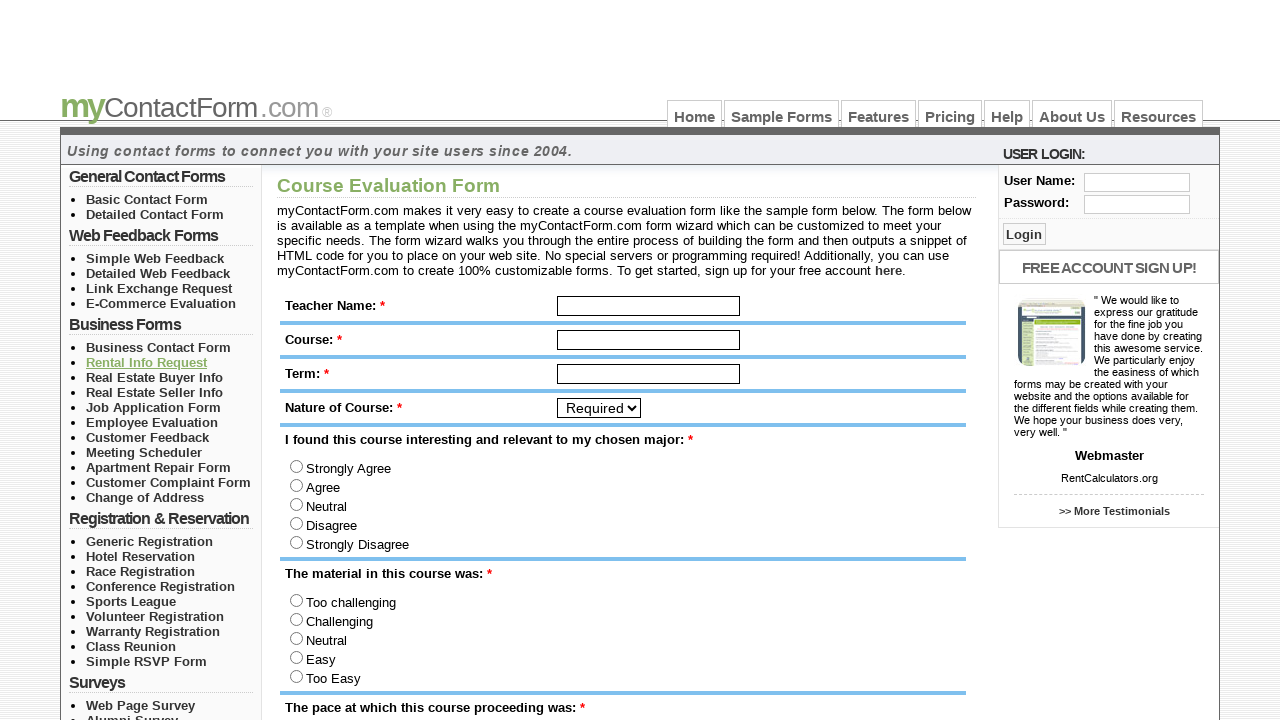

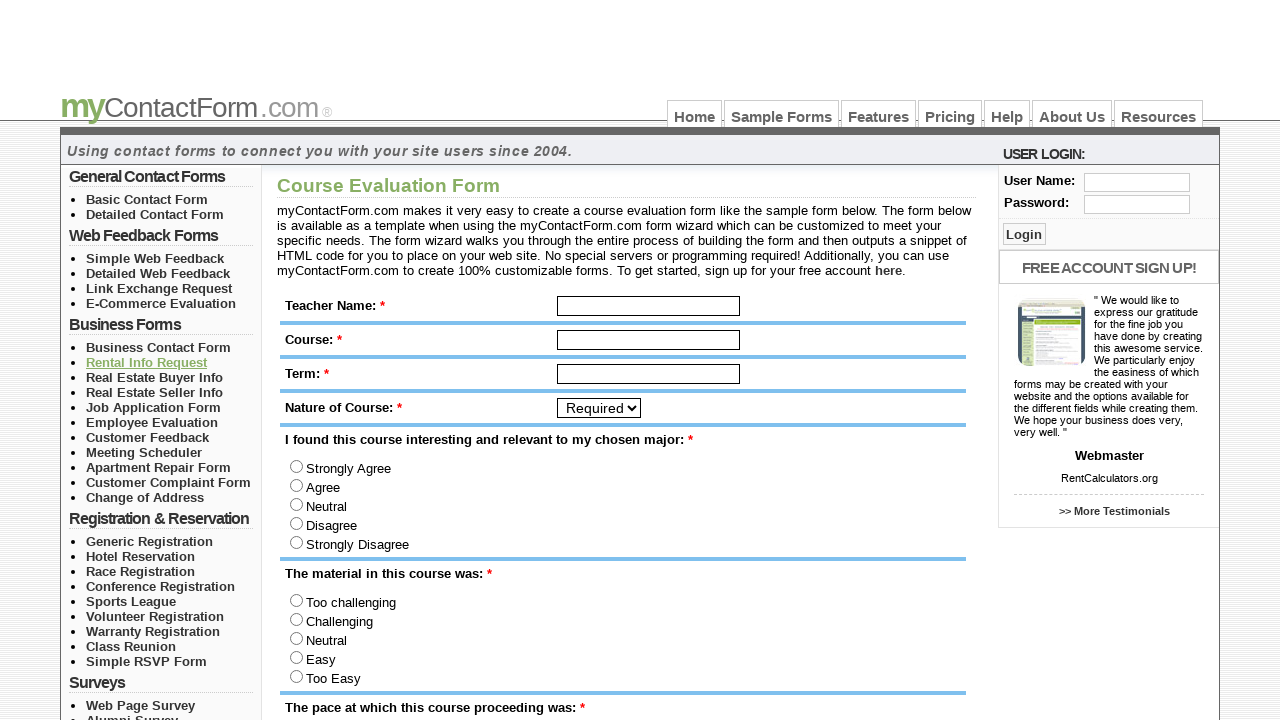